Tests the Add/Remove Elements page by clicking the "Add Element" button 20 times to create new buttons, then clicking each newly created "Delete" button to remove them.

Starting URL: https://the-internet.herokuapp.com/add_remove_elements/

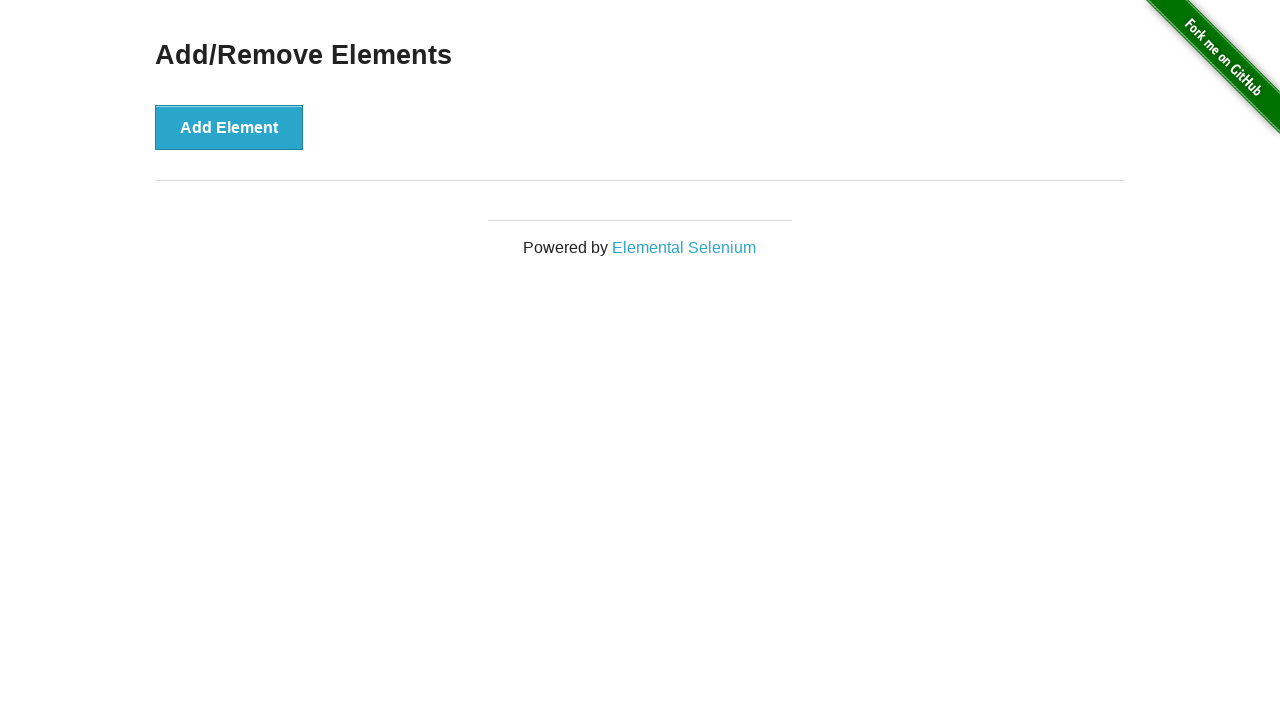

Clicked 'Add Element' button (iteration 1/20) at (229, 127) on button[onclick='addElement()']
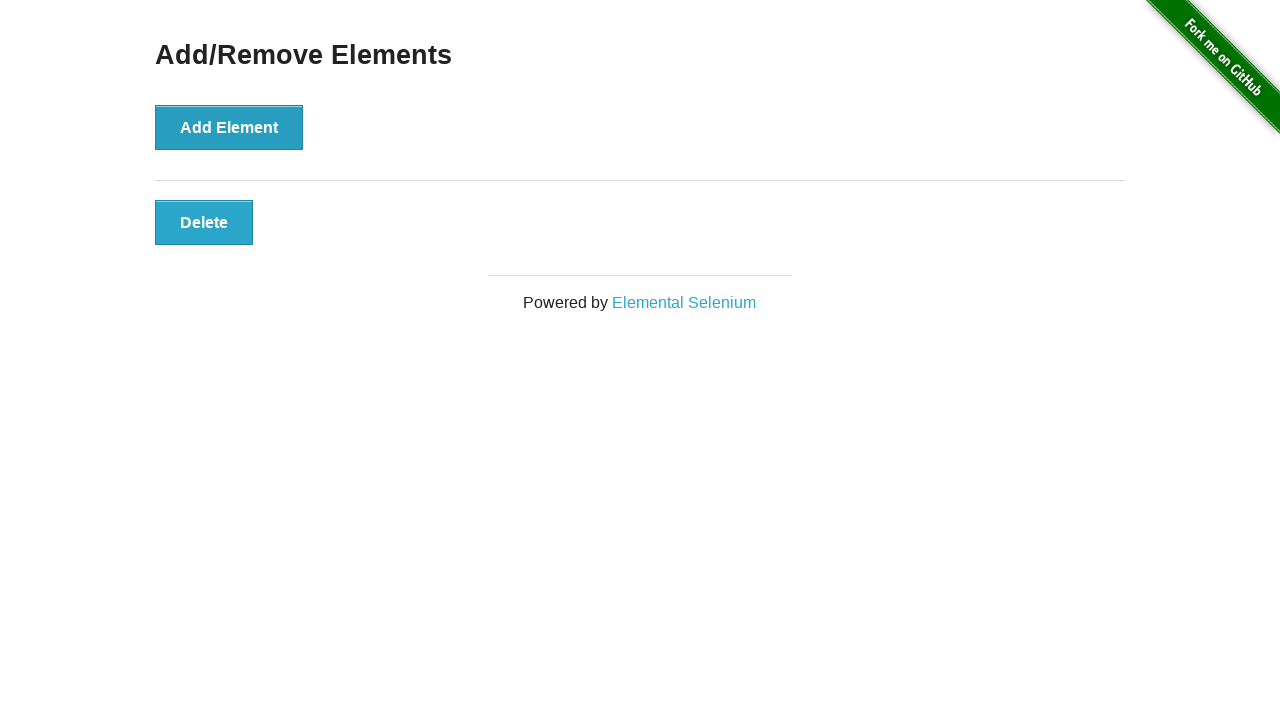

Waited 500ms for element to render (iteration 1/20)
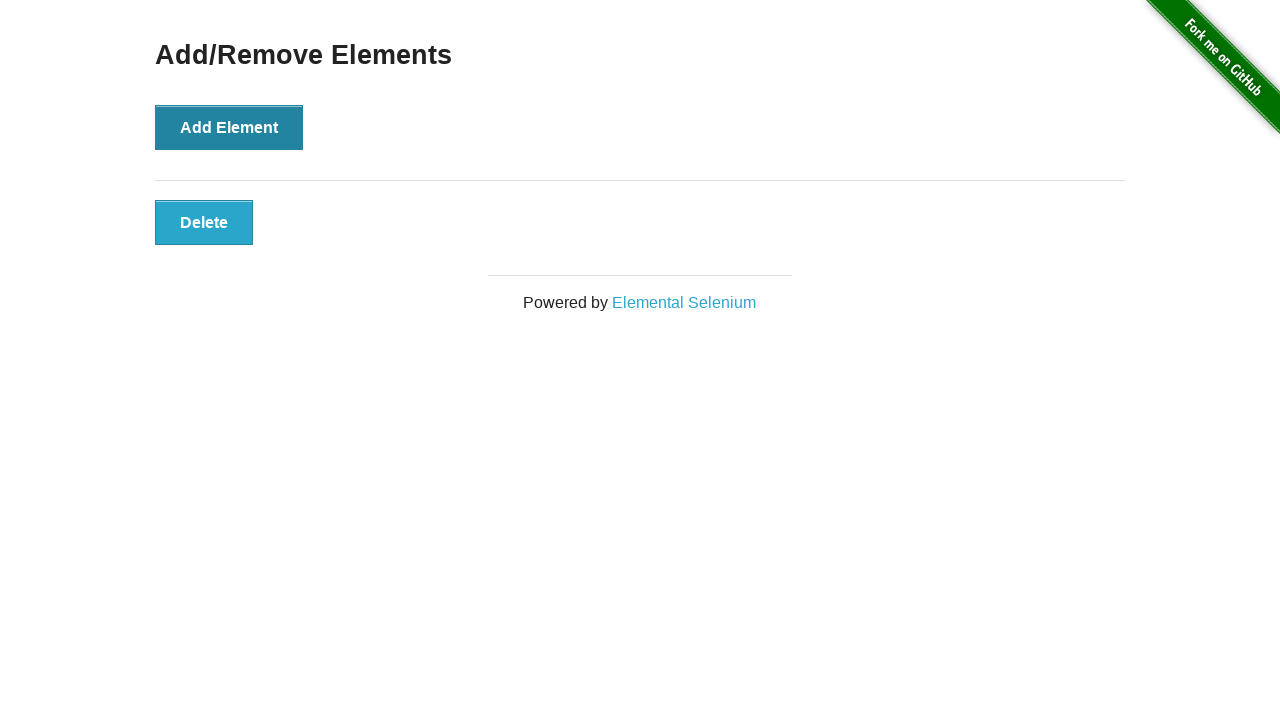

Clicked 'Add Element' button (iteration 2/20) at (229, 127) on button[onclick='addElement()']
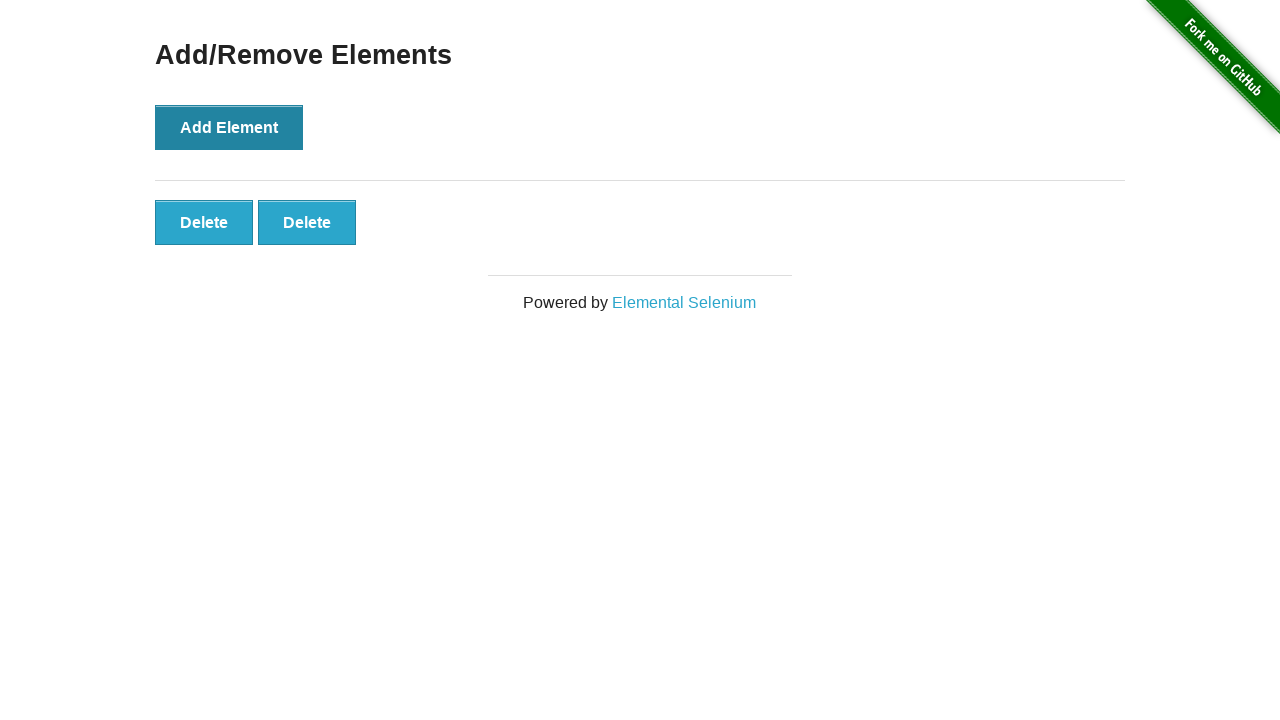

Waited 500ms for element to render (iteration 2/20)
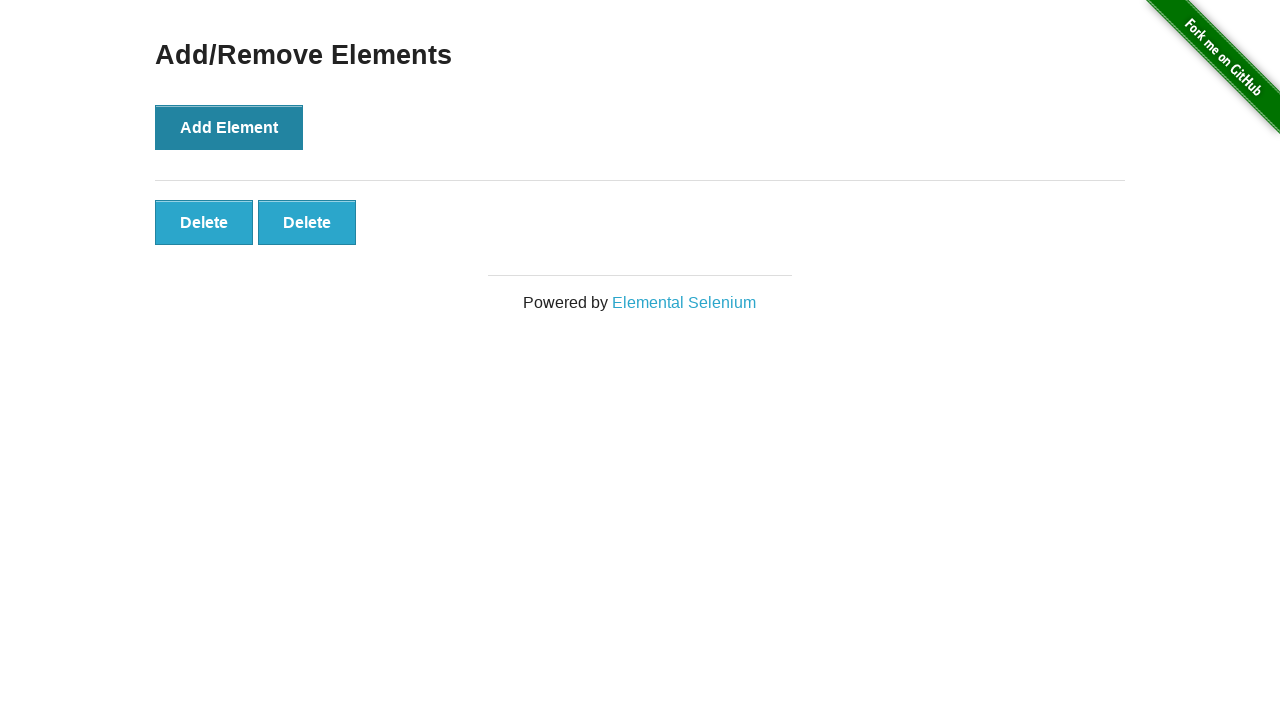

Clicked 'Add Element' button (iteration 3/20) at (229, 127) on button[onclick='addElement()']
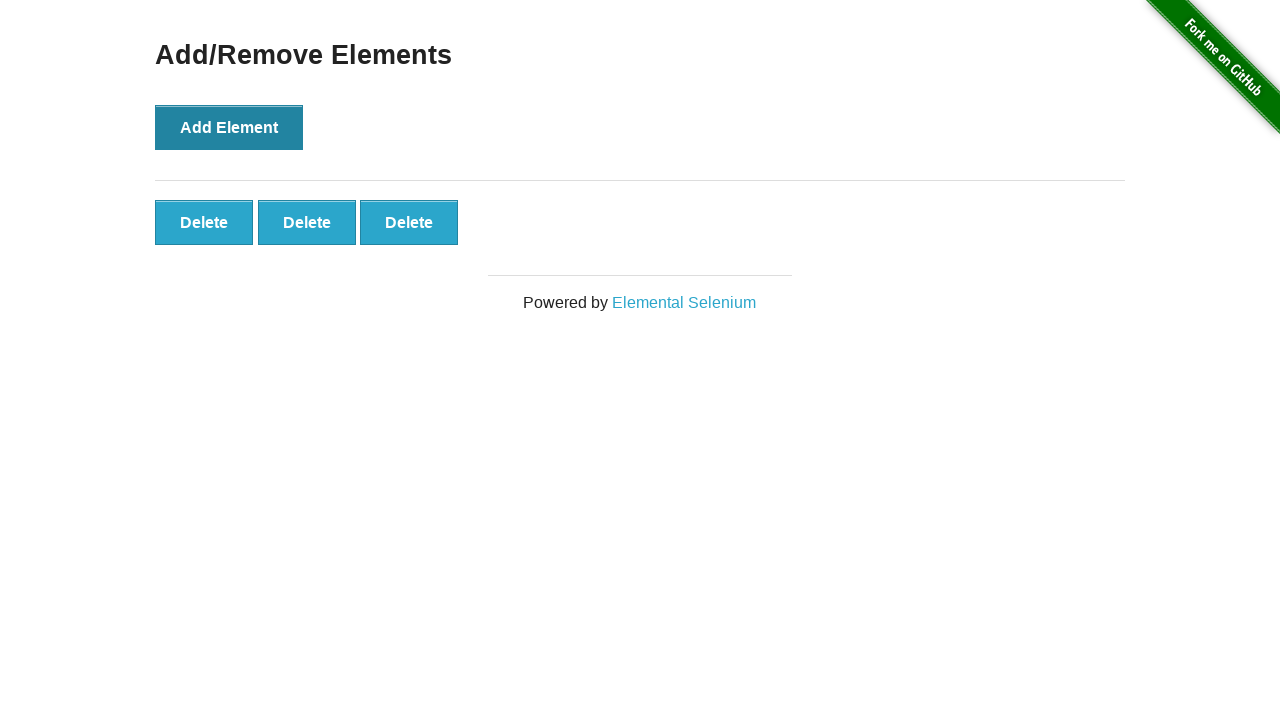

Waited 500ms for element to render (iteration 3/20)
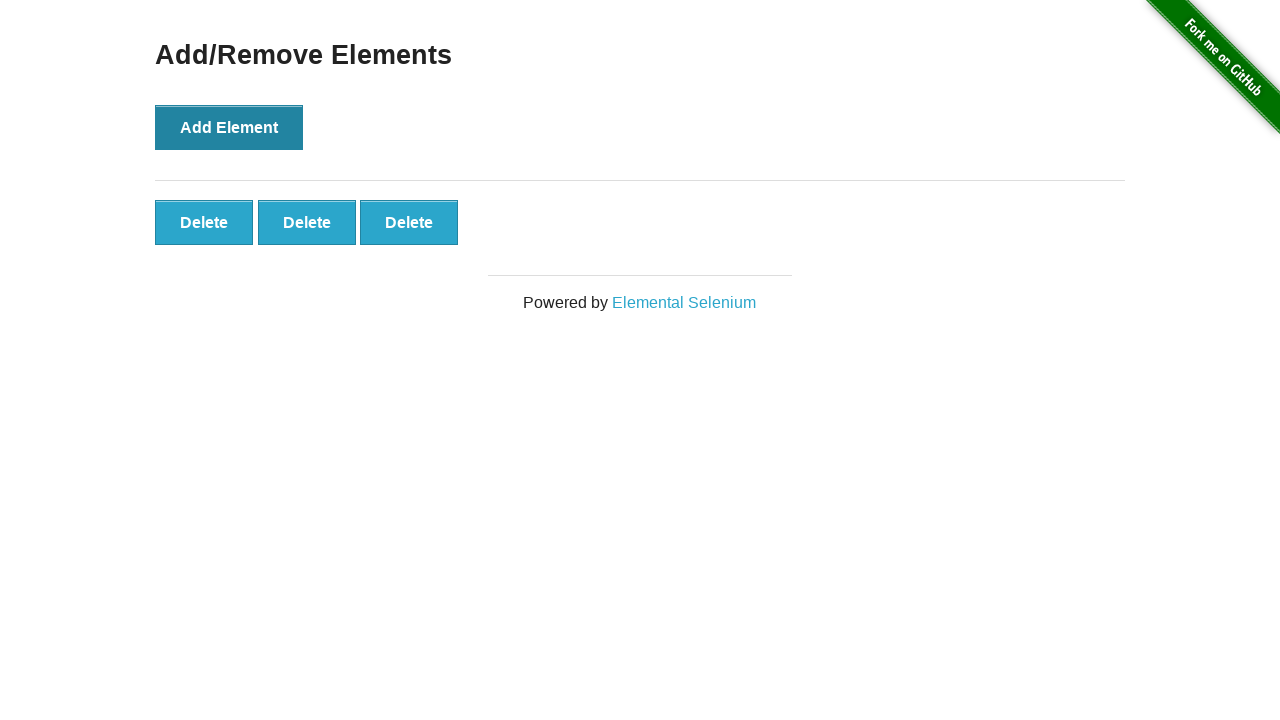

Clicked 'Add Element' button (iteration 4/20) at (229, 127) on button[onclick='addElement()']
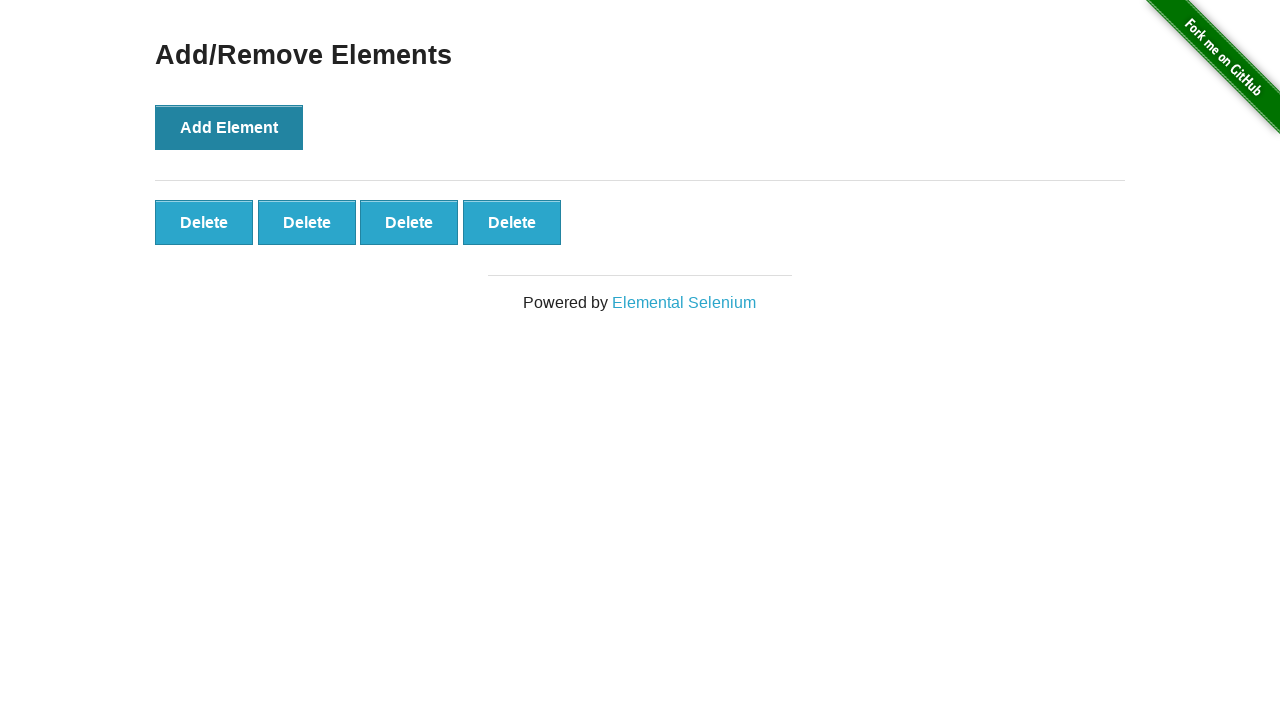

Waited 500ms for element to render (iteration 4/20)
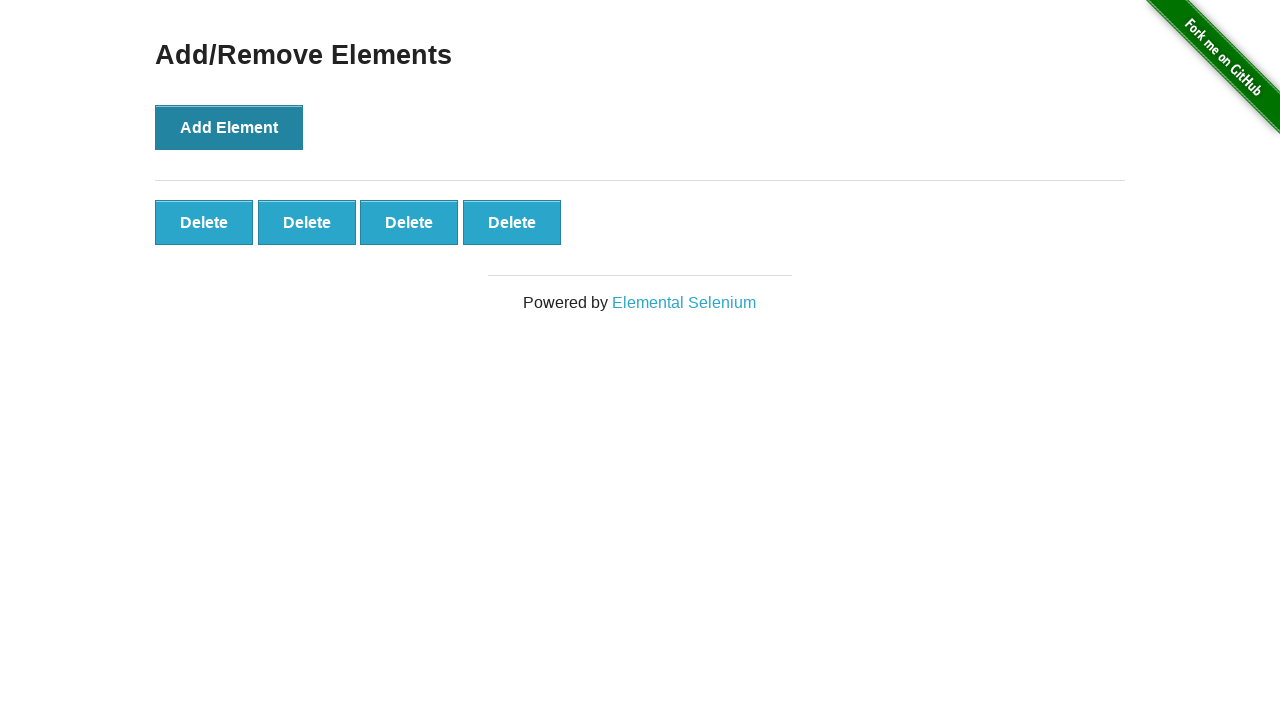

Clicked 'Add Element' button (iteration 5/20) at (229, 127) on button[onclick='addElement()']
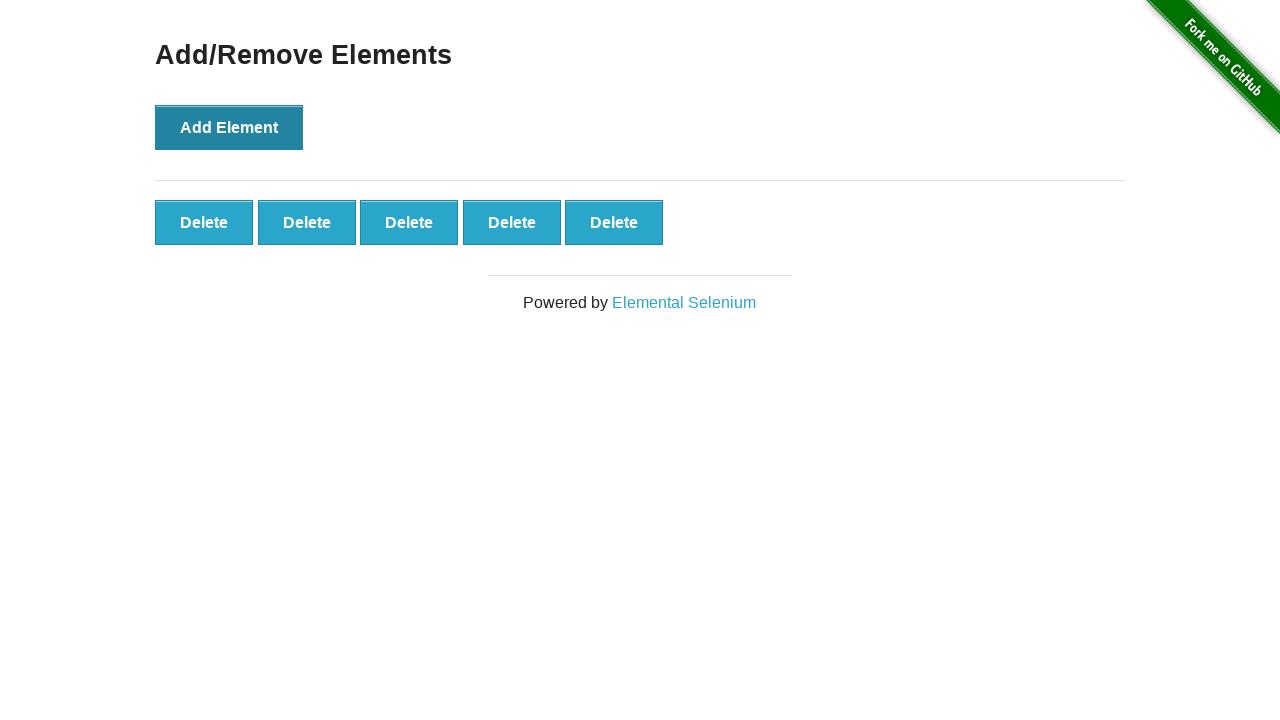

Waited 500ms for element to render (iteration 5/20)
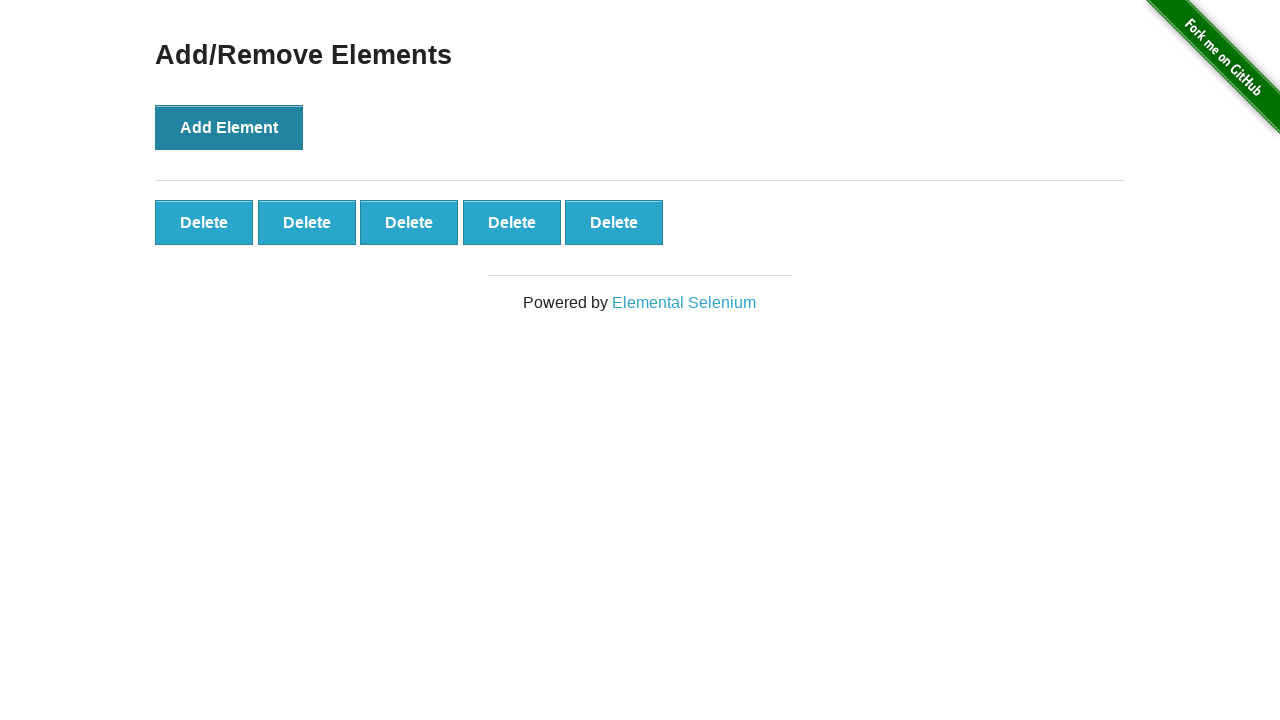

Clicked 'Add Element' button (iteration 6/20) at (229, 127) on button[onclick='addElement()']
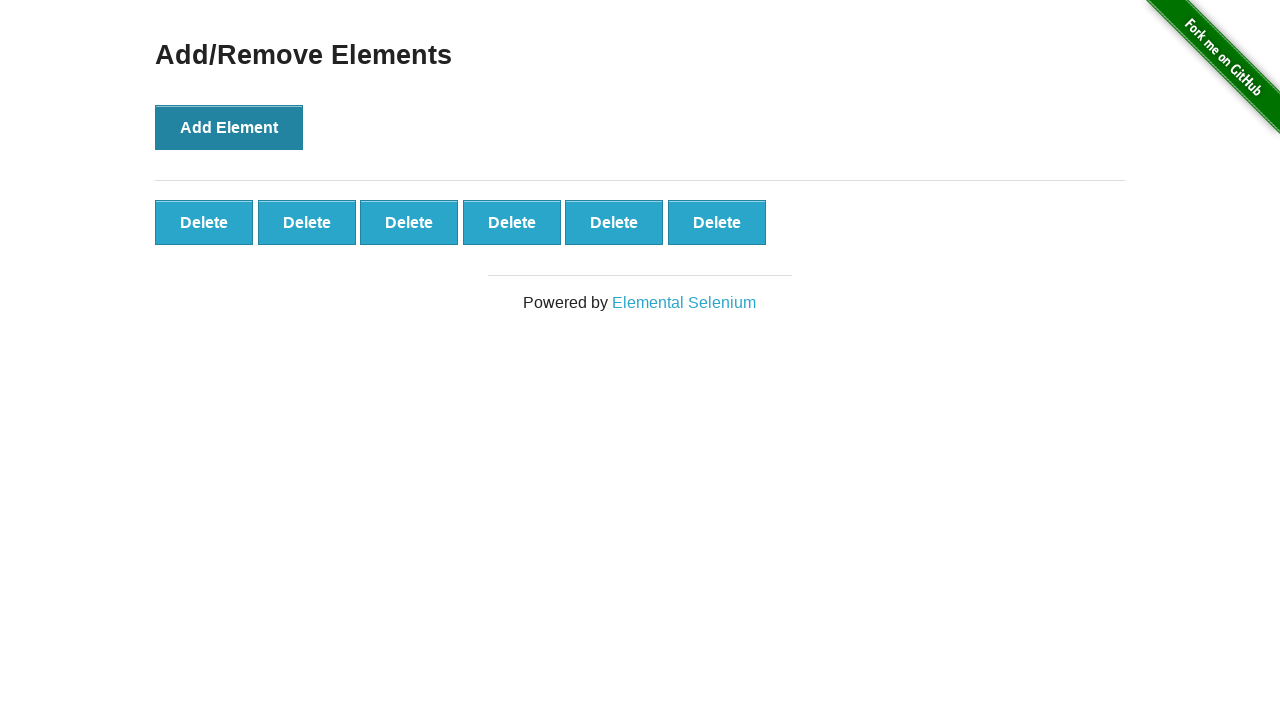

Waited 500ms for element to render (iteration 6/20)
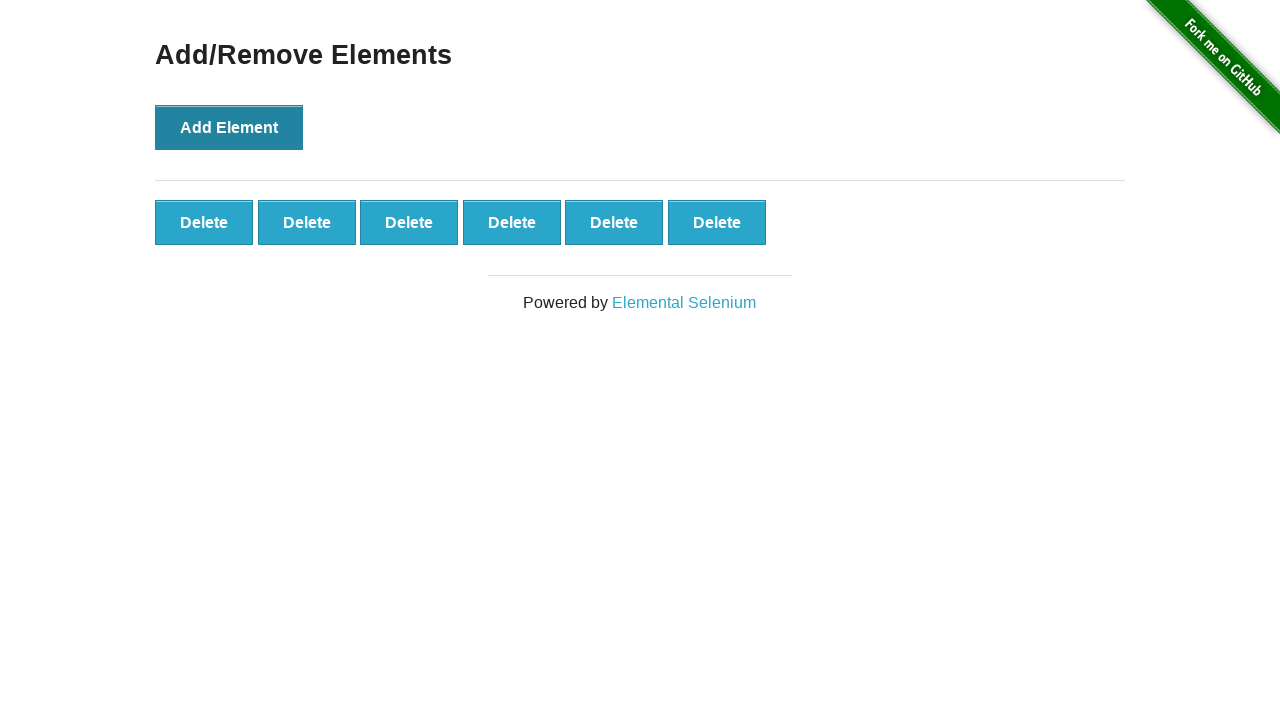

Clicked 'Add Element' button (iteration 7/20) at (229, 127) on button[onclick='addElement()']
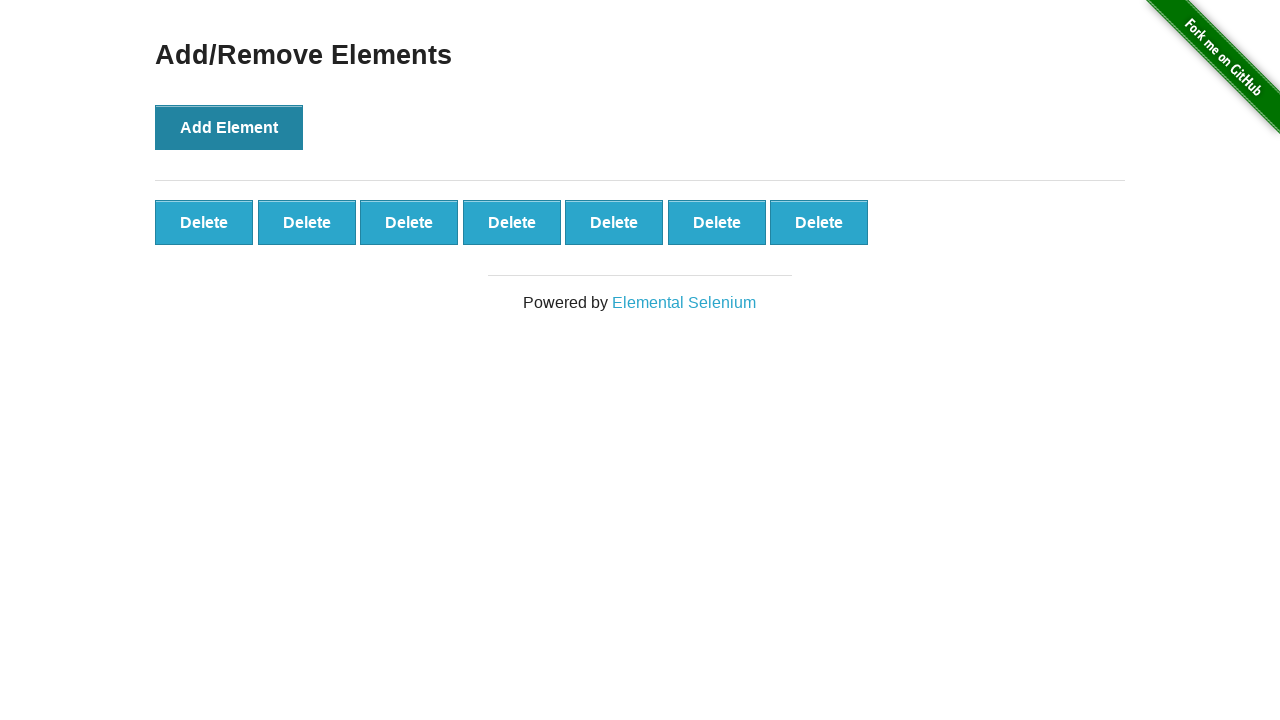

Waited 500ms for element to render (iteration 7/20)
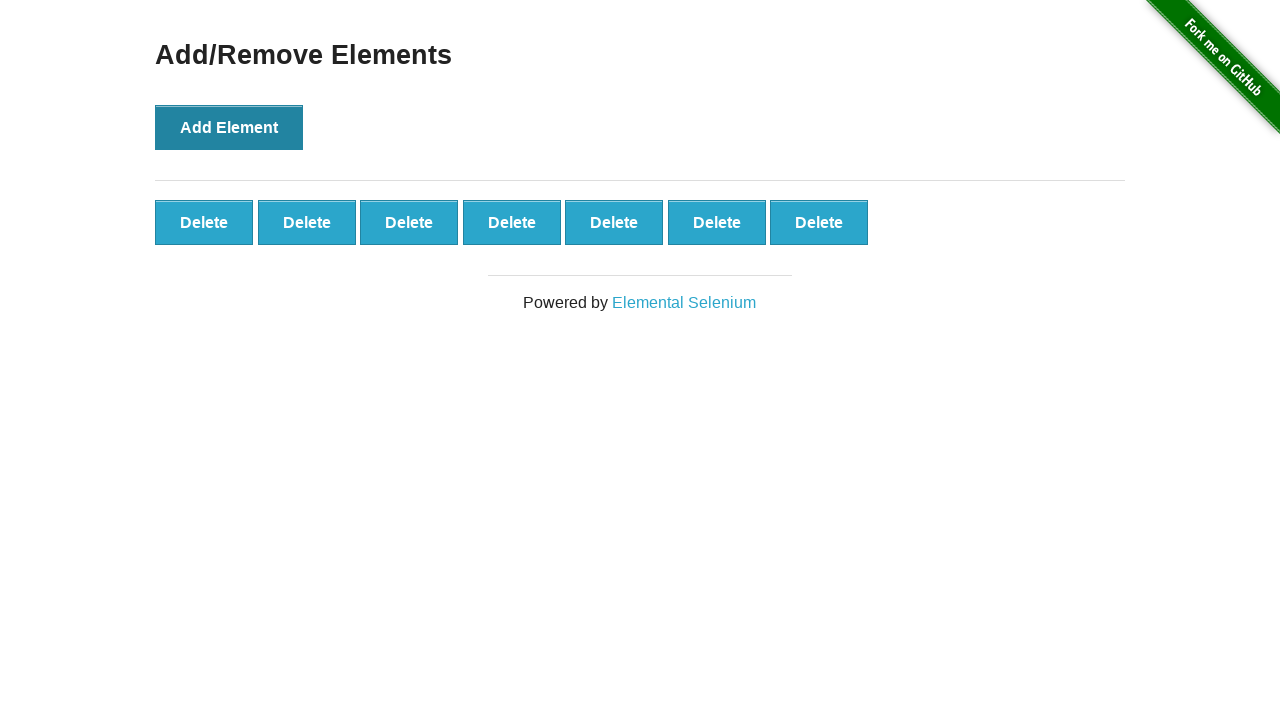

Clicked 'Add Element' button (iteration 8/20) at (229, 127) on button[onclick='addElement()']
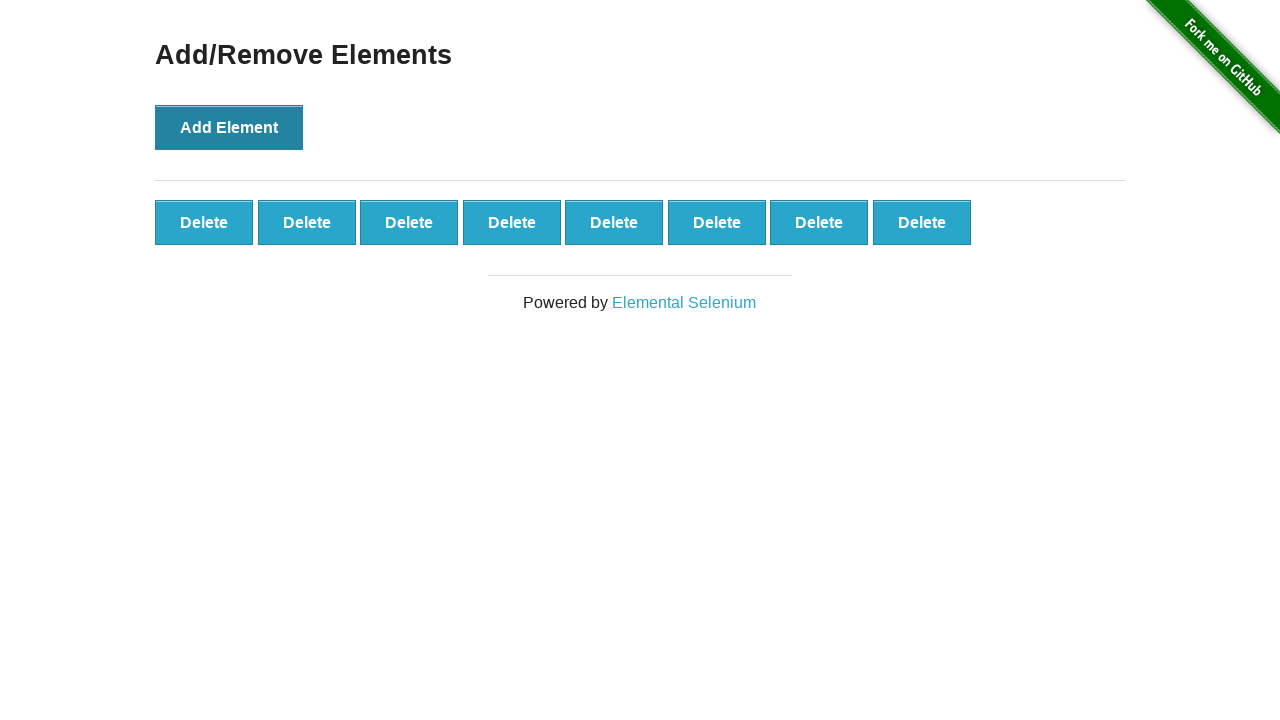

Waited 500ms for element to render (iteration 8/20)
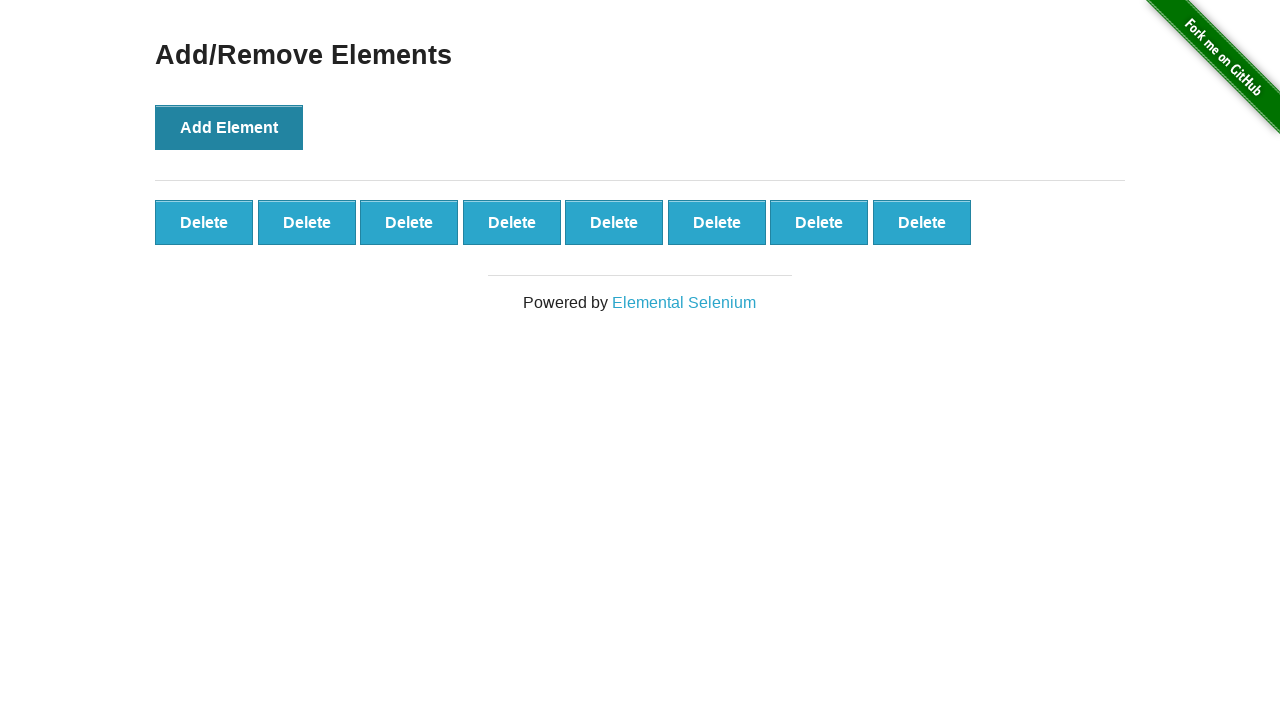

Clicked 'Add Element' button (iteration 9/20) at (229, 127) on button[onclick='addElement()']
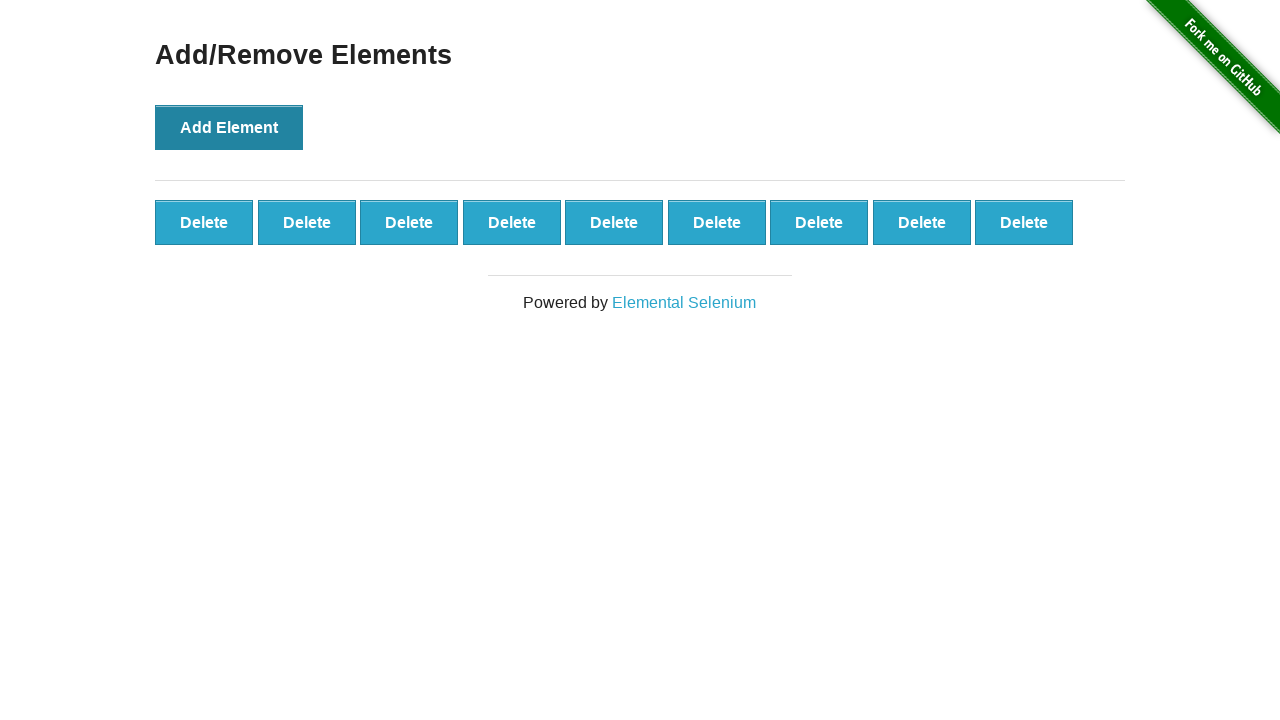

Waited 500ms for element to render (iteration 9/20)
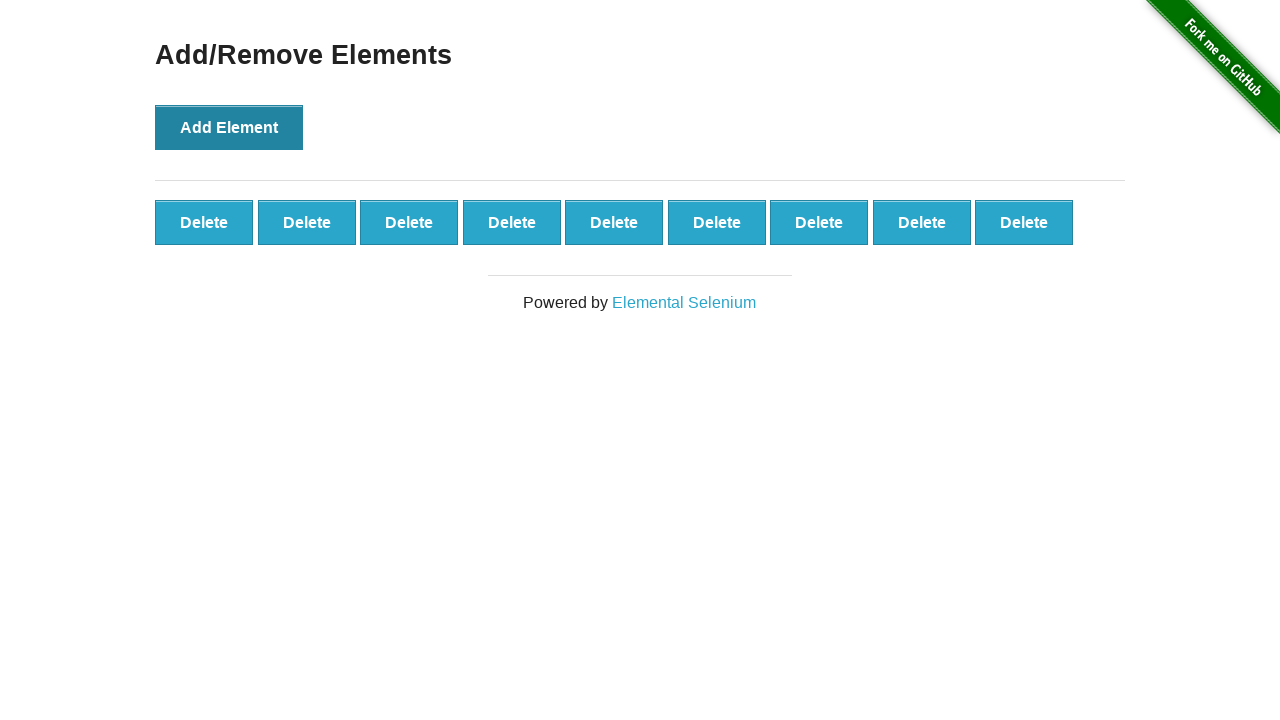

Clicked 'Add Element' button (iteration 10/20) at (229, 127) on button[onclick='addElement()']
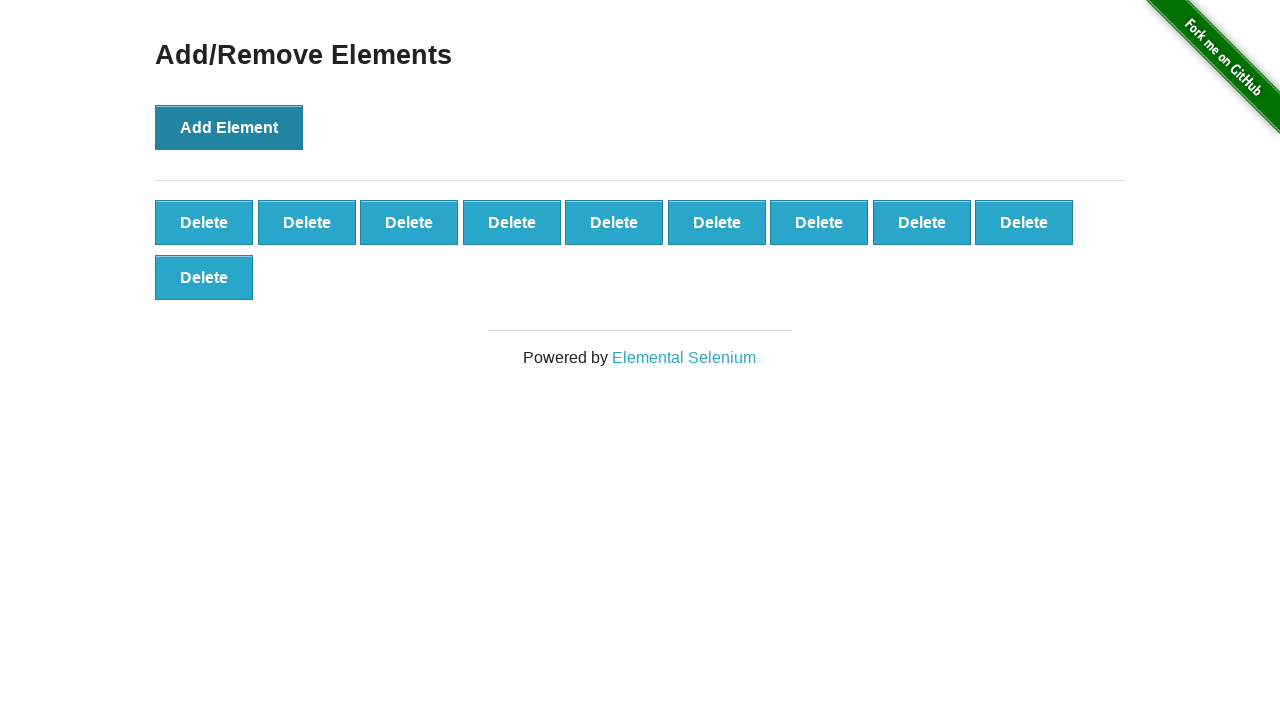

Waited 500ms for element to render (iteration 10/20)
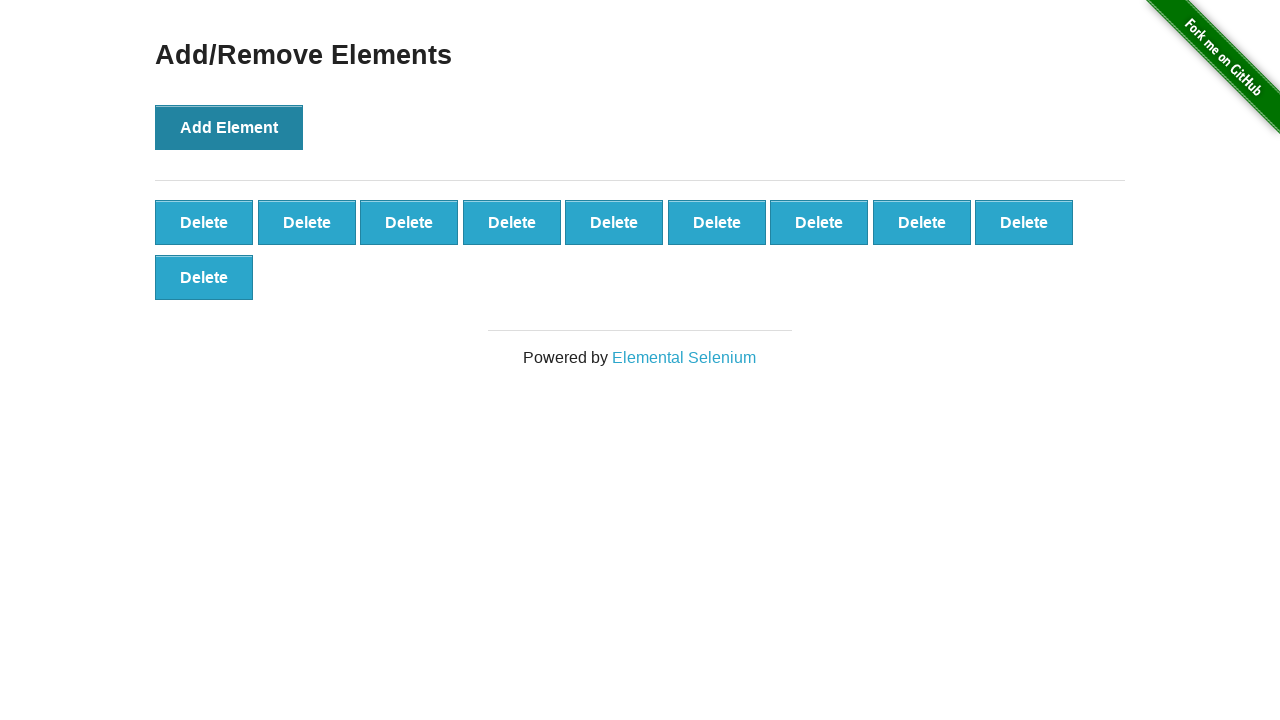

Clicked 'Add Element' button (iteration 11/20) at (229, 127) on button[onclick='addElement()']
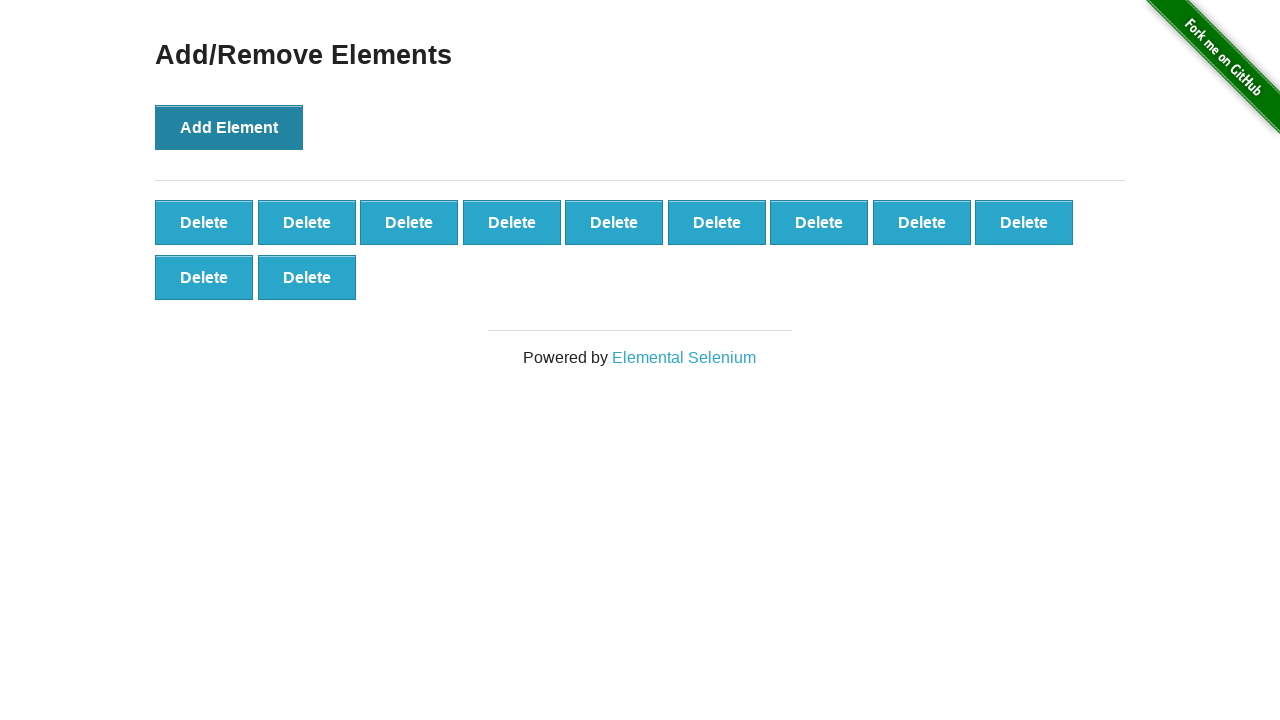

Waited 500ms for element to render (iteration 11/20)
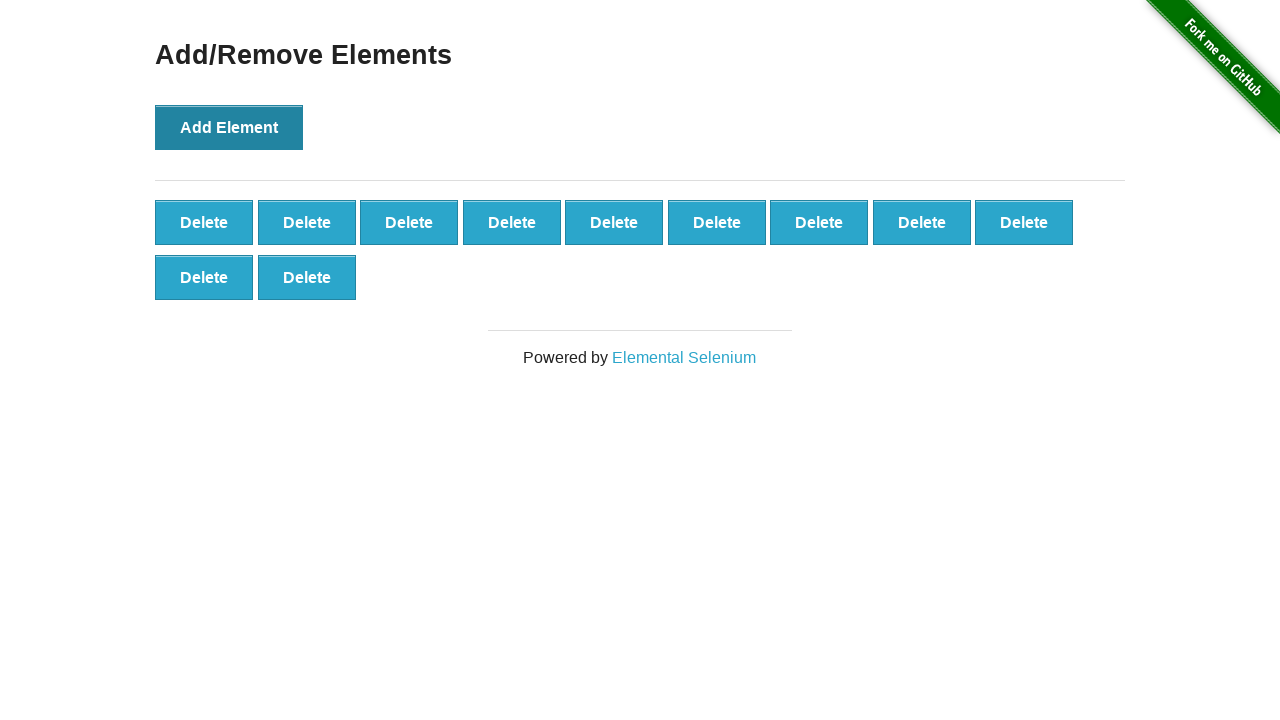

Clicked 'Add Element' button (iteration 12/20) at (229, 127) on button[onclick='addElement()']
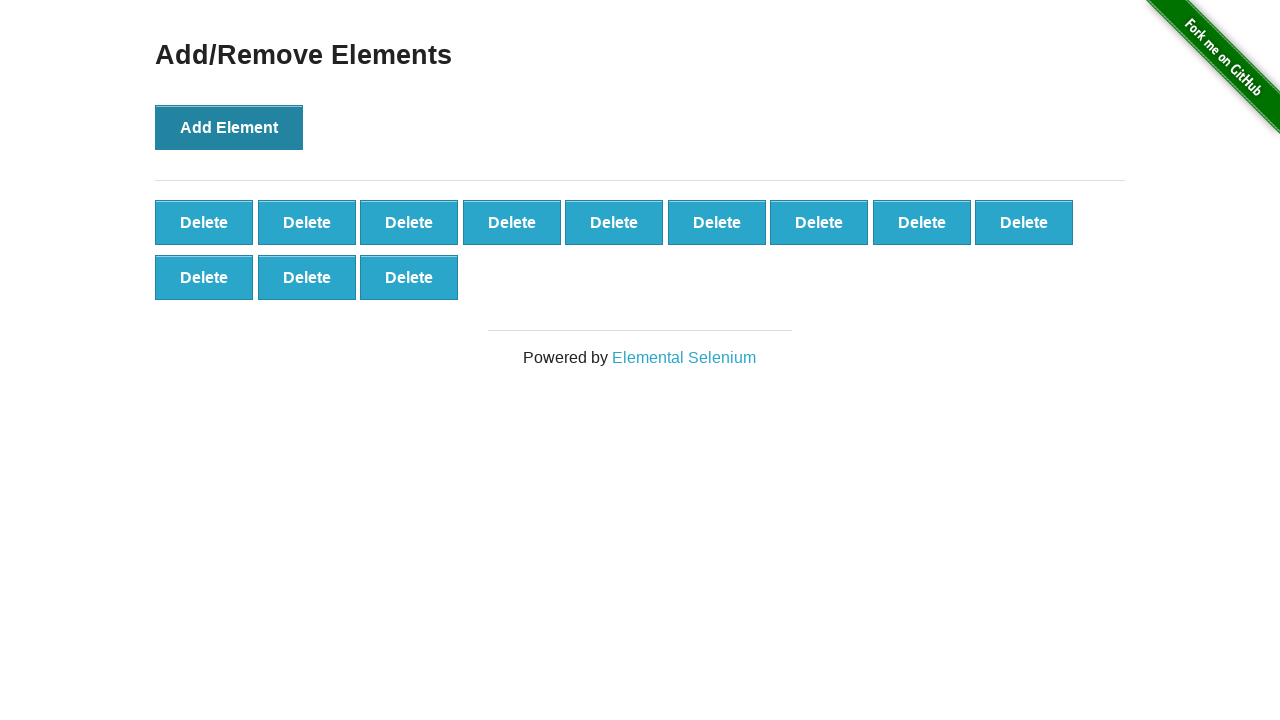

Waited 500ms for element to render (iteration 12/20)
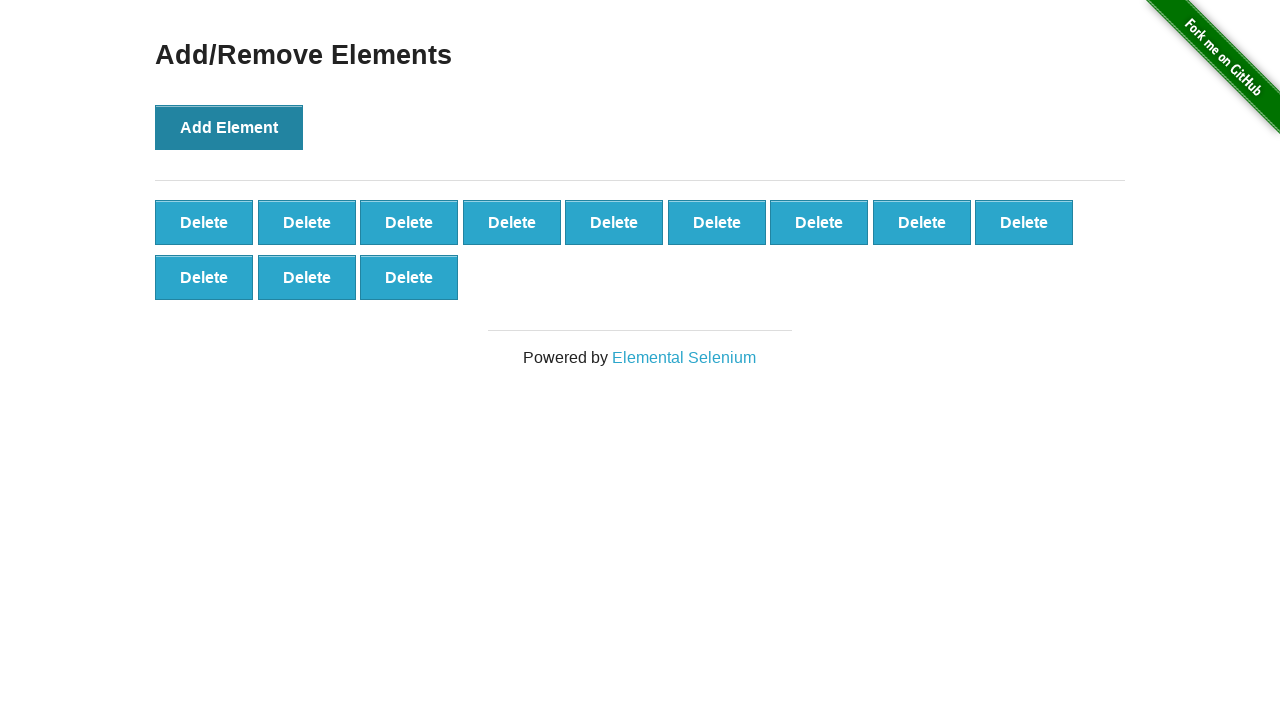

Clicked 'Add Element' button (iteration 13/20) at (229, 127) on button[onclick='addElement()']
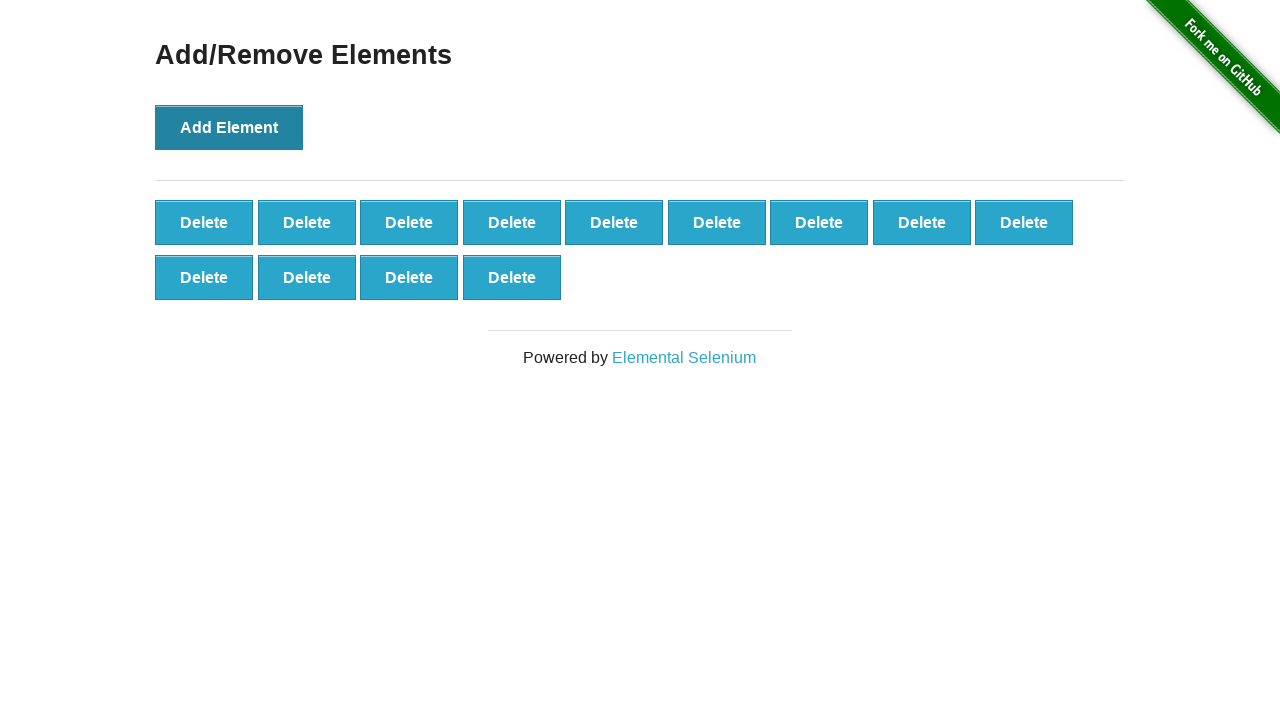

Waited 500ms for element to render (iteration 13/20)
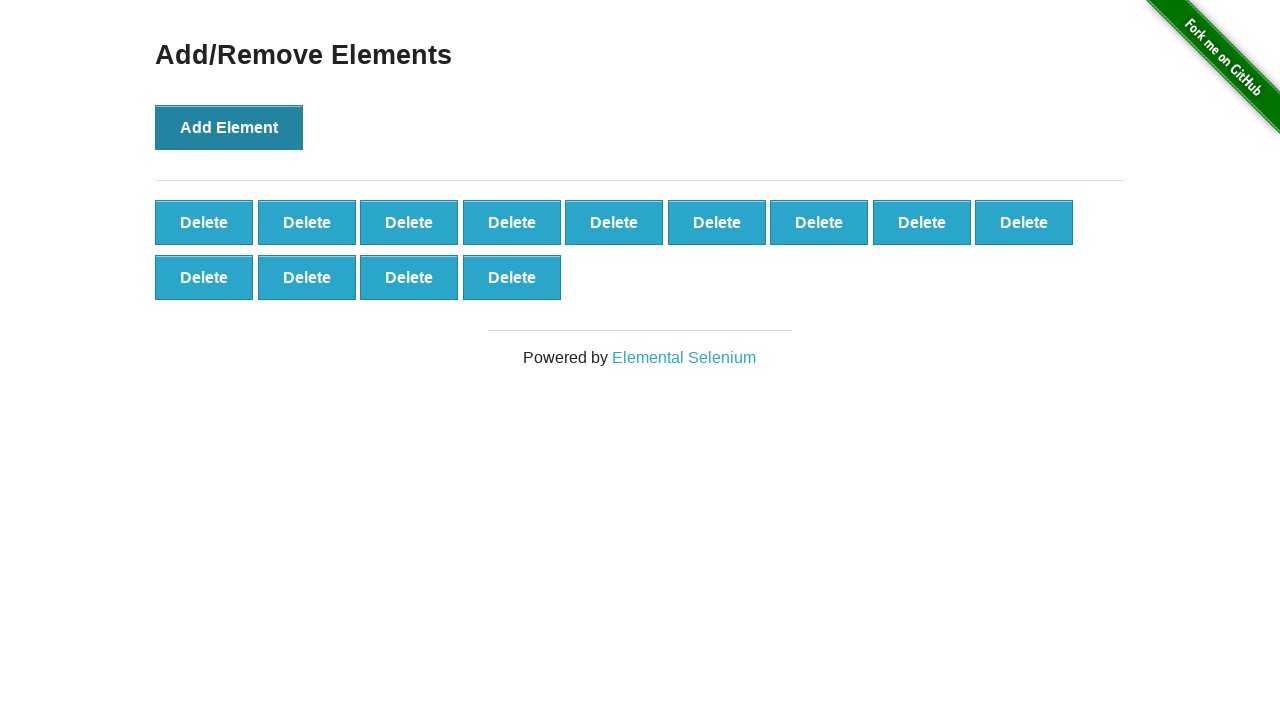

Clicked 'Add Element' button (iteration 14/20) at (229, 127) on button[onclick='addElement()']
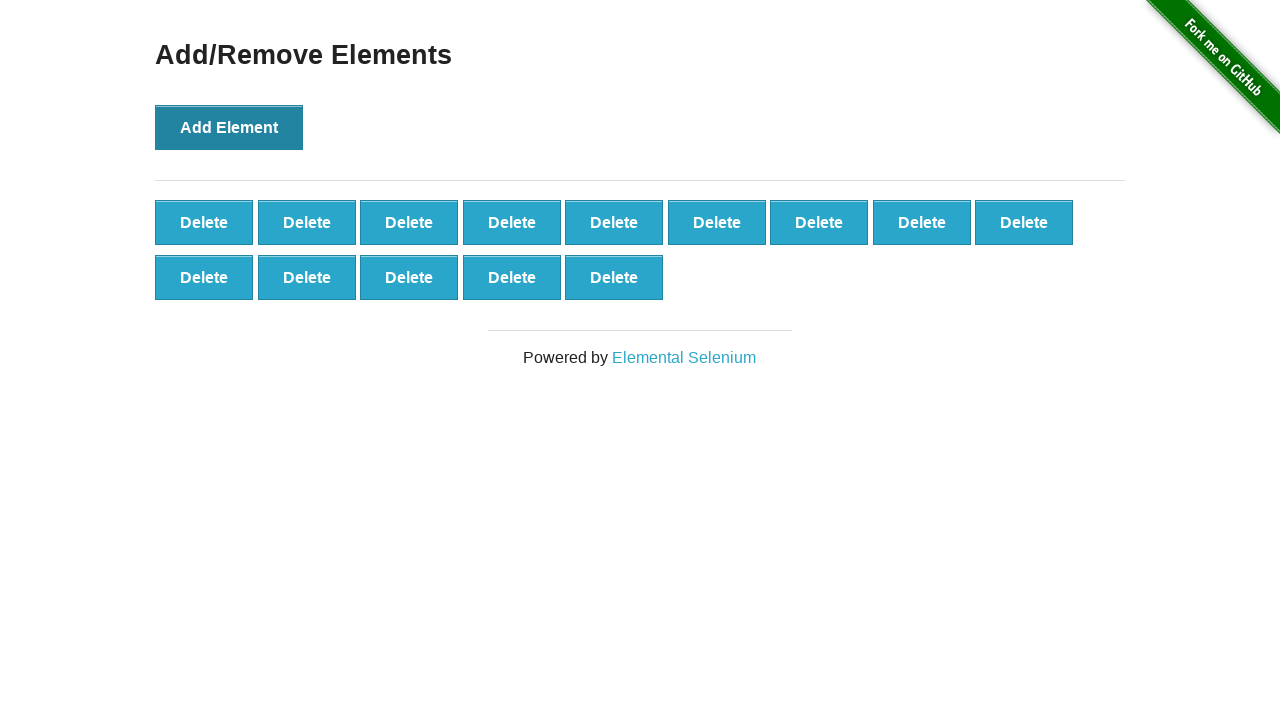

Waited 500ms for element to render (iteration 14/20)
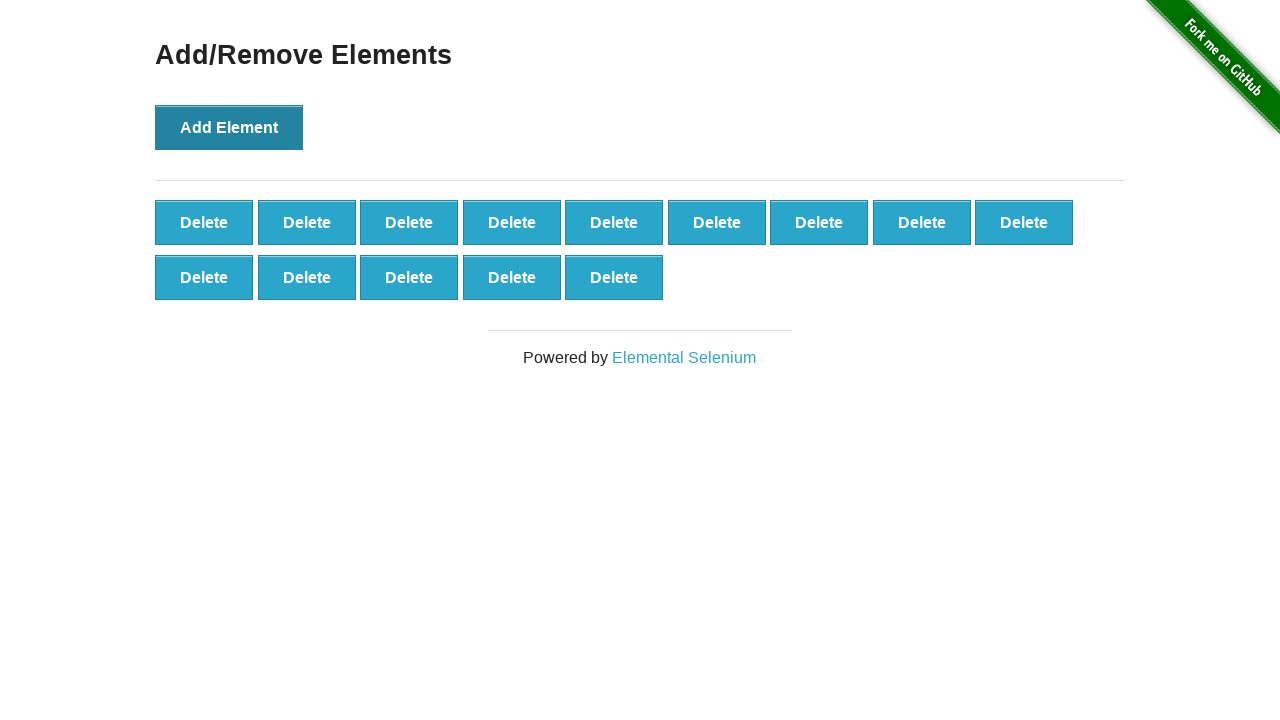

Clicked 'Add Element' button (iteration 15/20) at (229, 127) on button[onclick='addElement()']
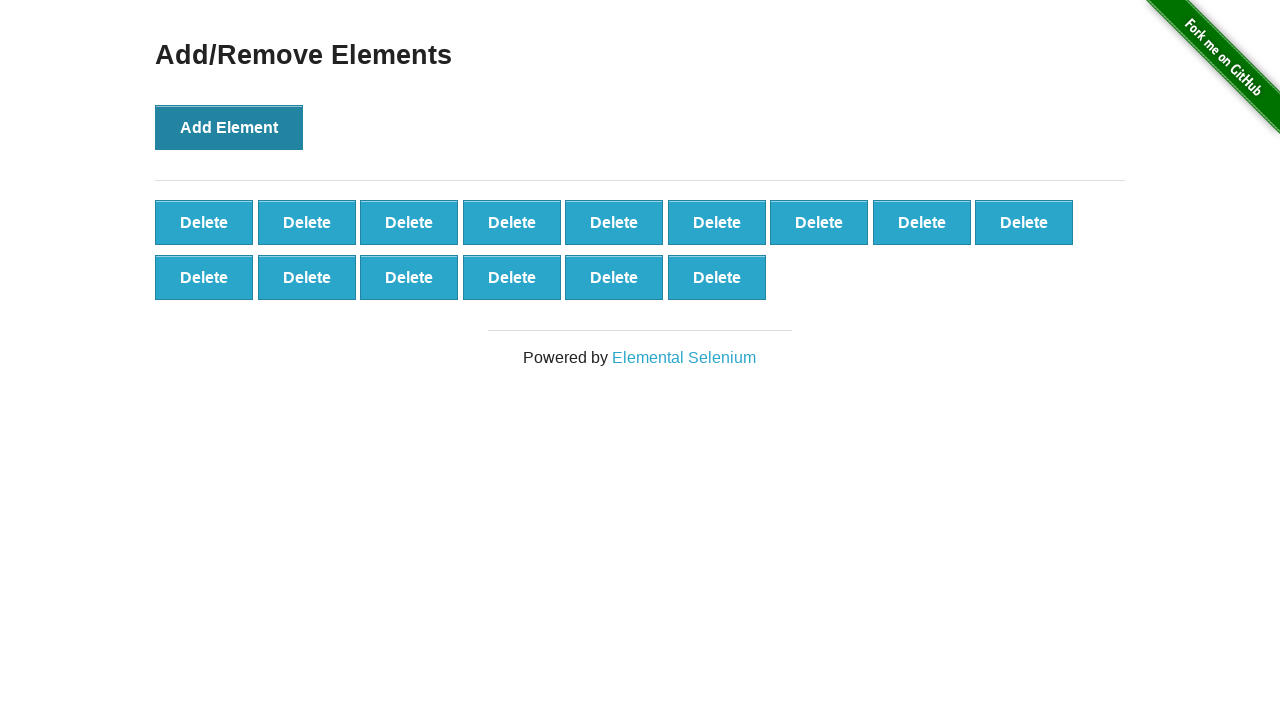

Waited 500ms for element to render (iteration 15/20)
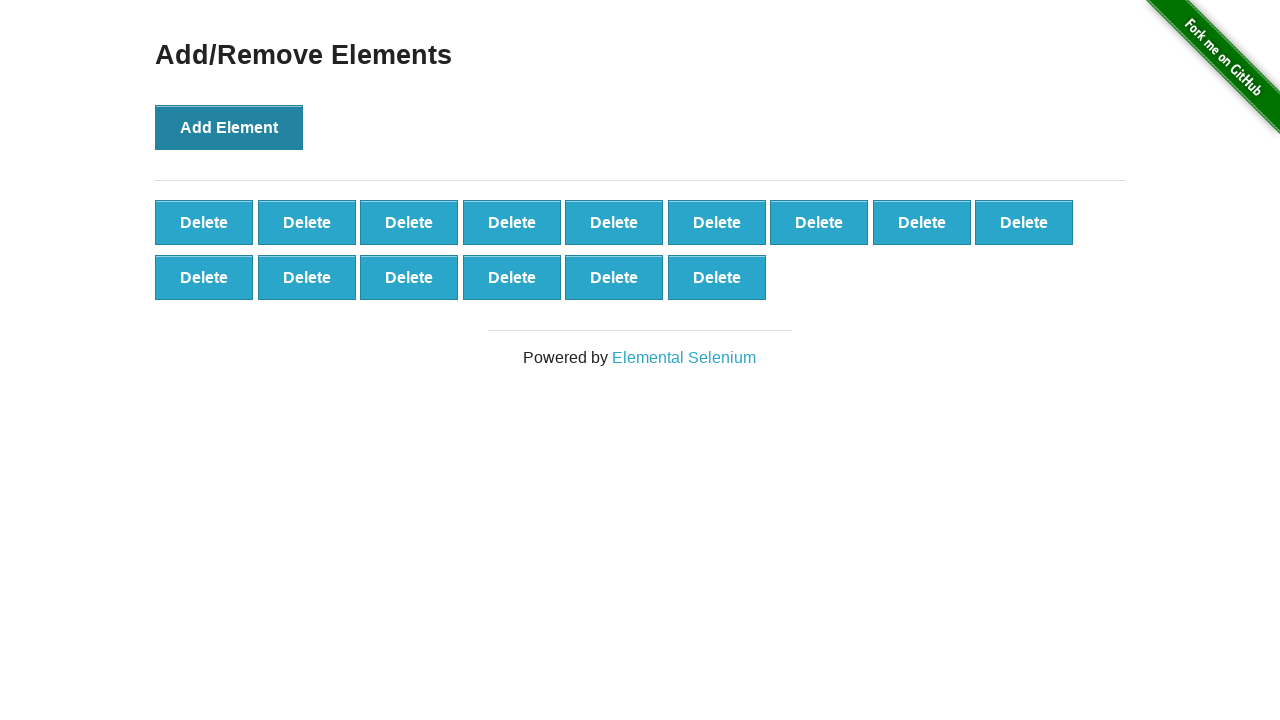

Clicked 'Add Element' button (iteration 16/20) at (229, 127) on button[onclick='addElement()']
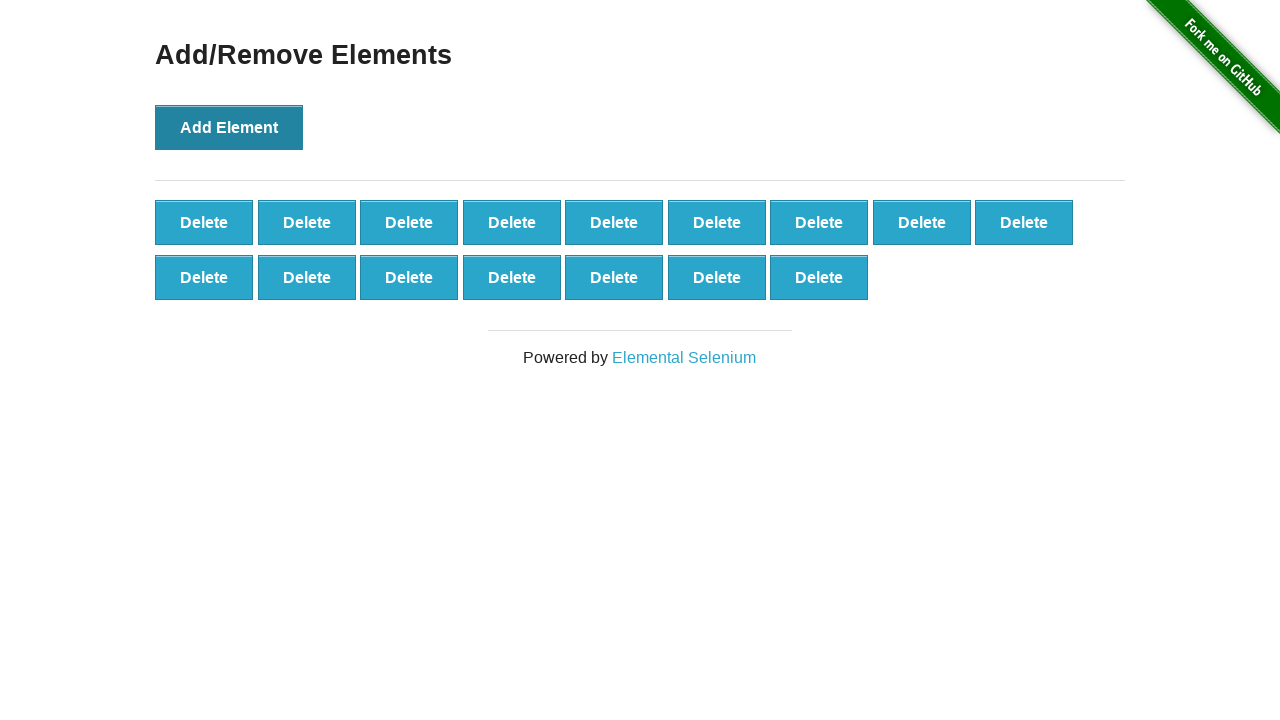

Waited 500ms for element to render (iteration 16/20)
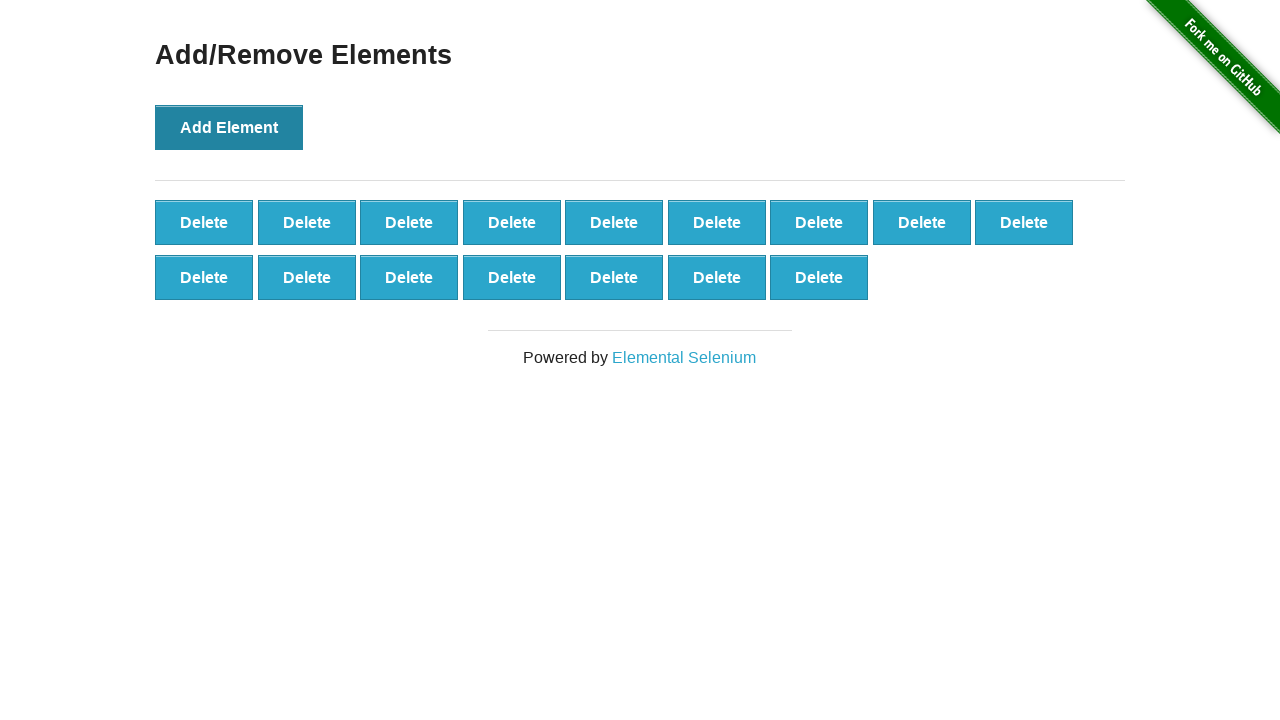

Clicked 'Add Element' button (iteration 17/20) at (229, 127) on button[onclick='addElement()']
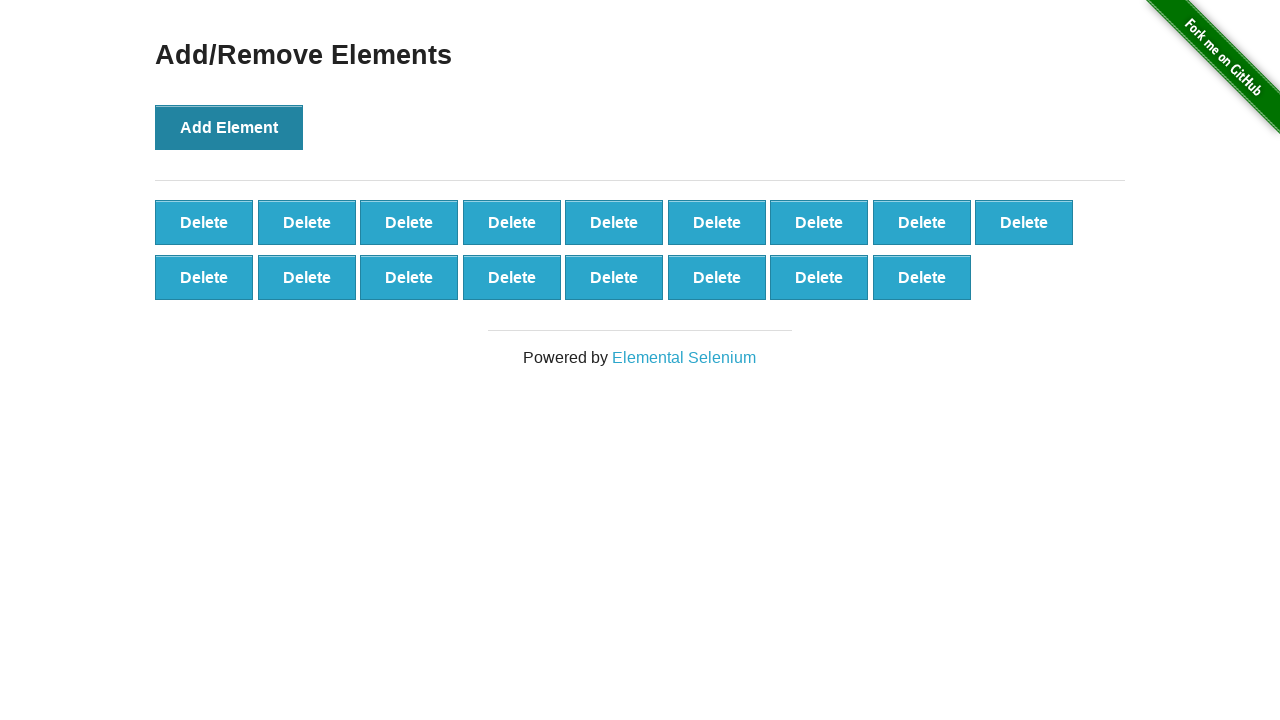

Waited 500ms for element to render (iteration 17/20)
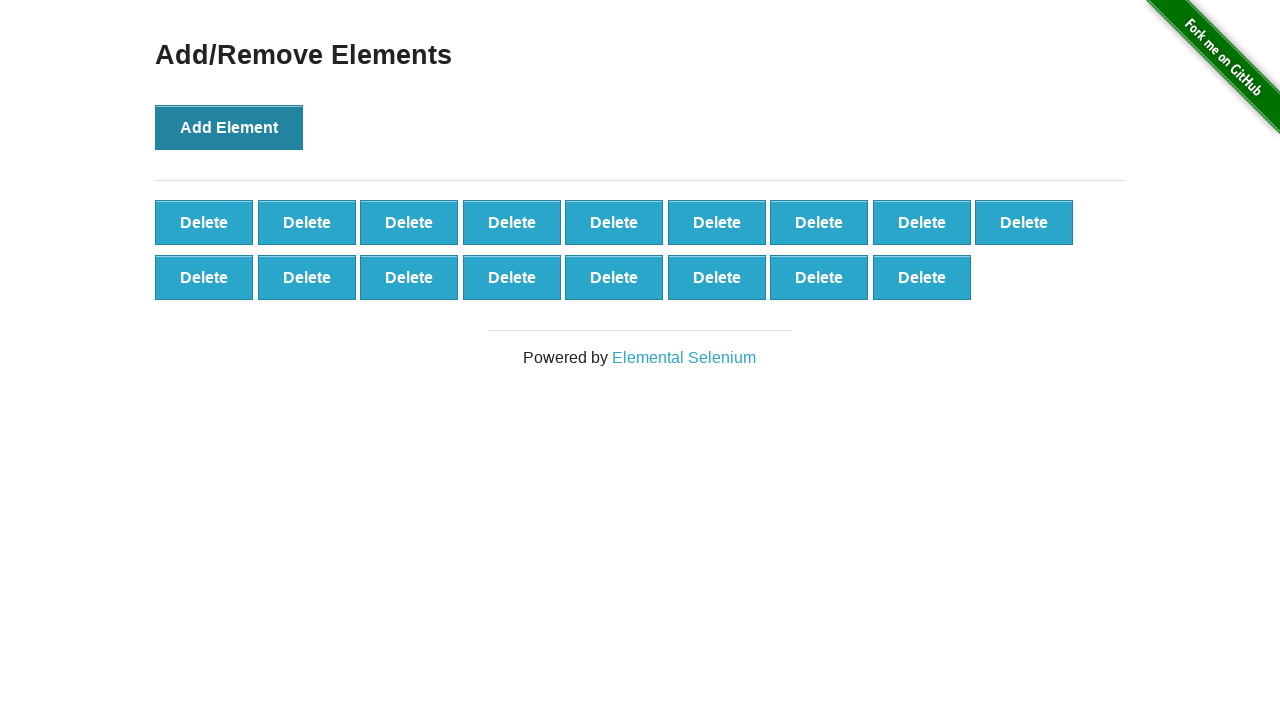

Clicked 'Add Element' button (iteration 18/20) at (229, 127) on button[onclick='addElement()']
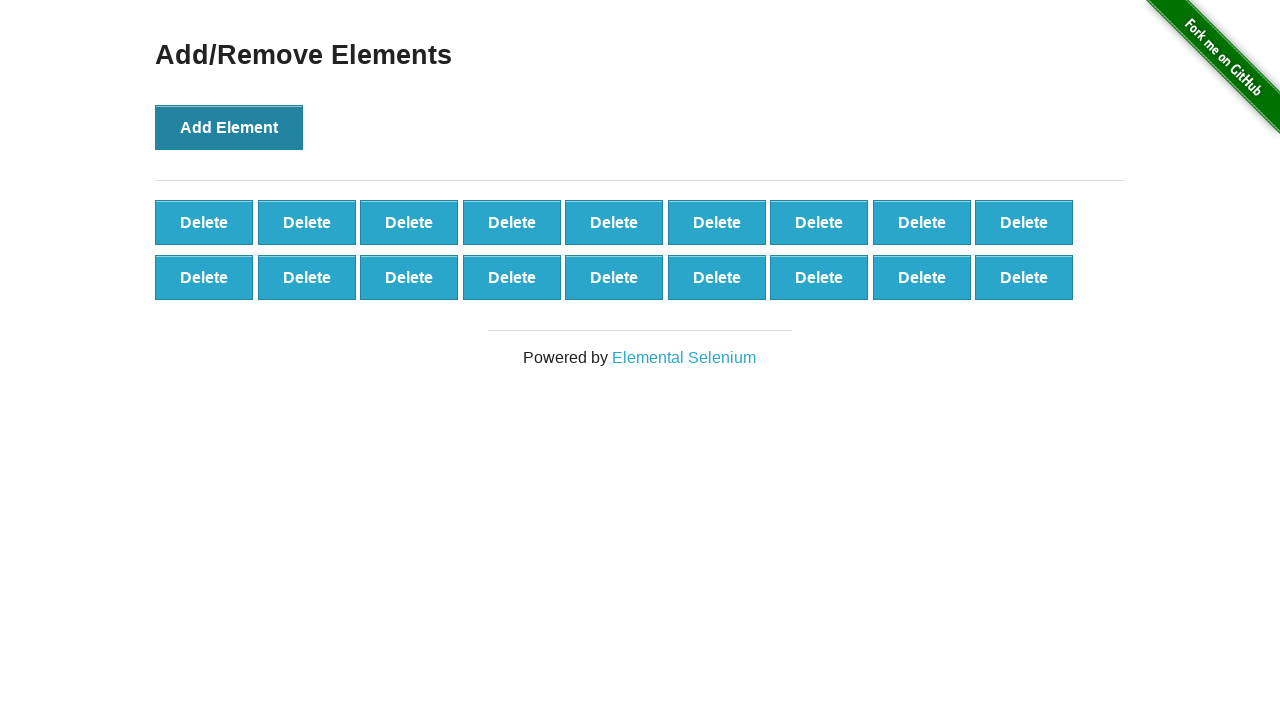

Waited 500ms for element to render (iteration 18/20)
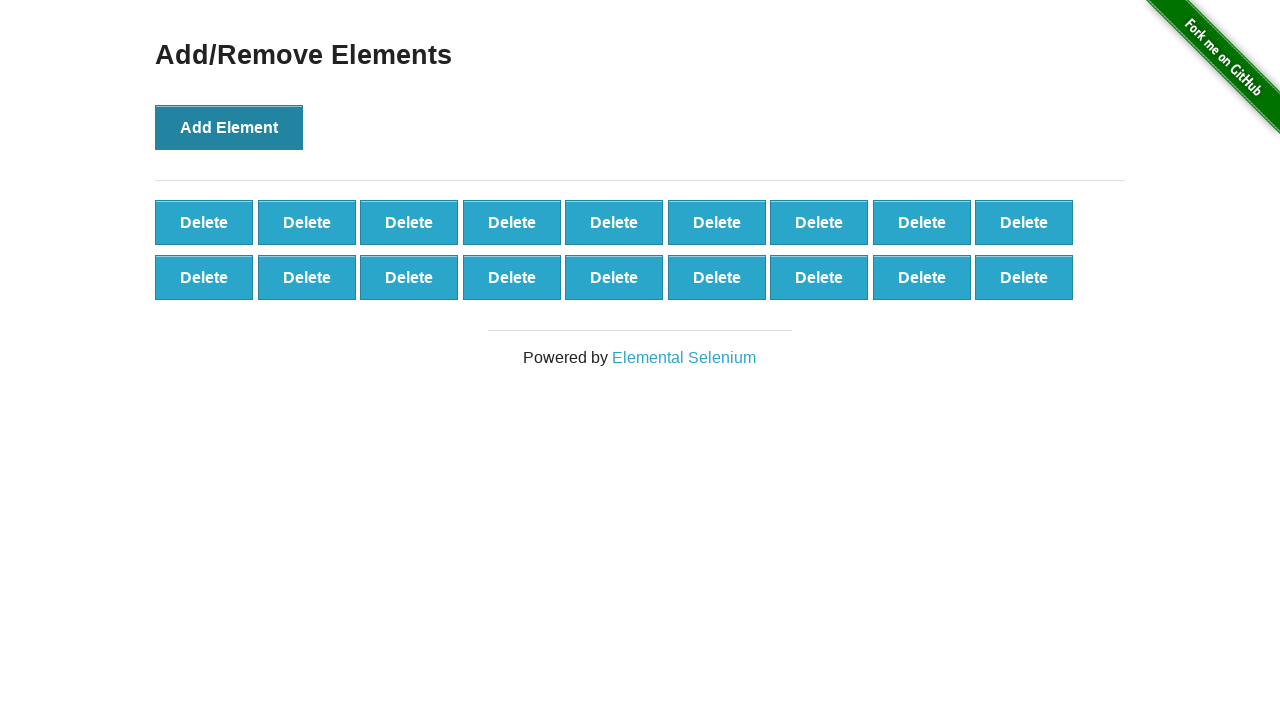

Clicked 'Add Element' button (iteration 19/20) at (229, 127) on button[onclick='addElement()']
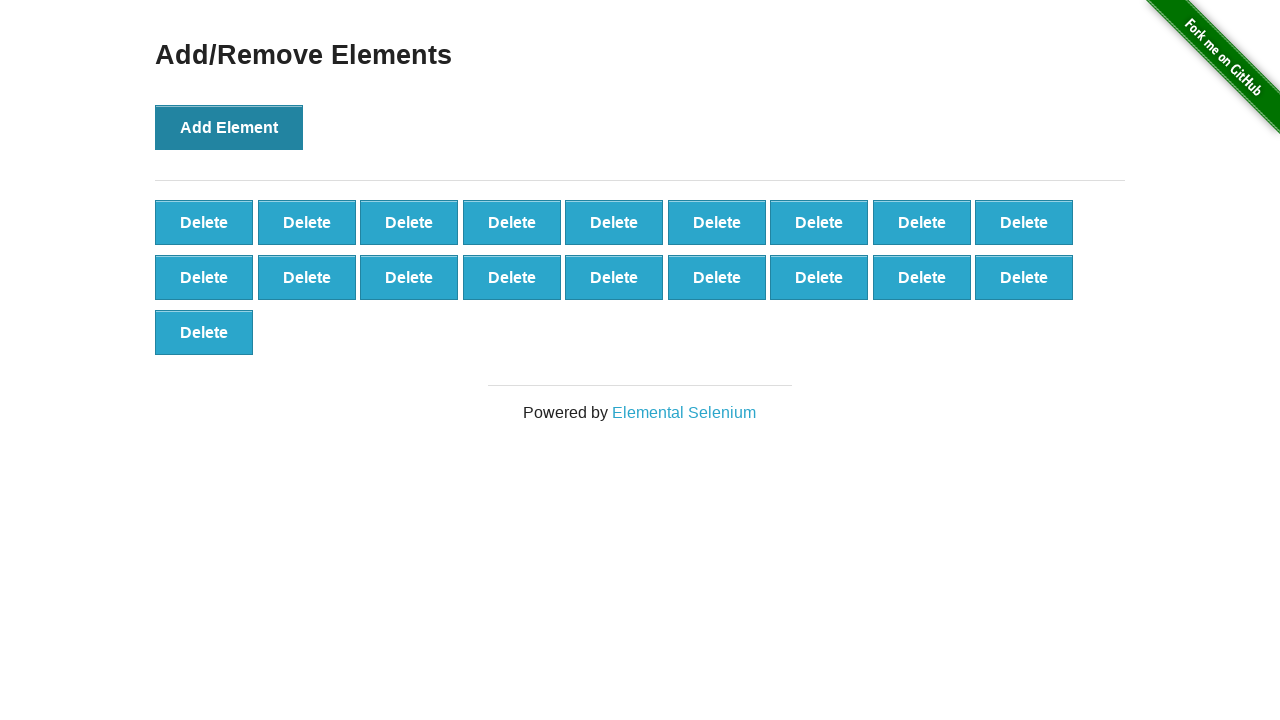

Waited 500ms for element to render (iteration 19/20)
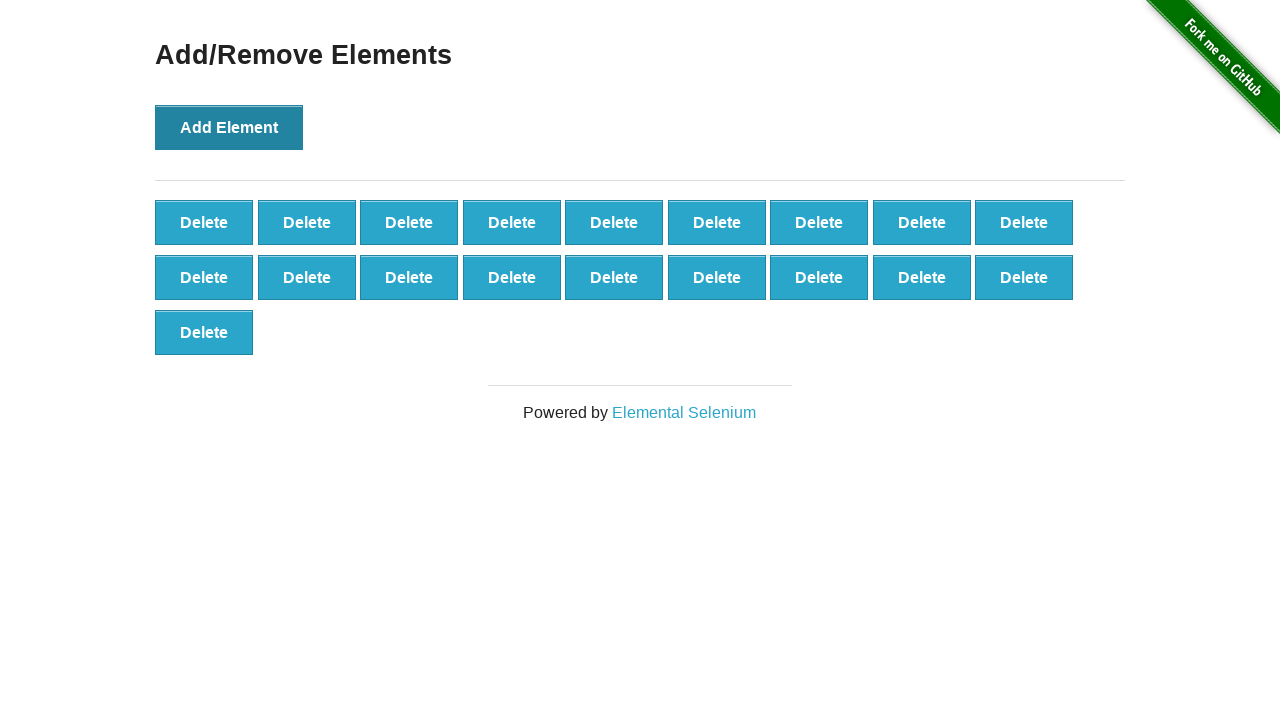

Clicked 'Add Element' button (iteration 20/20) at (229, 127) on button[onclick='addElement()']
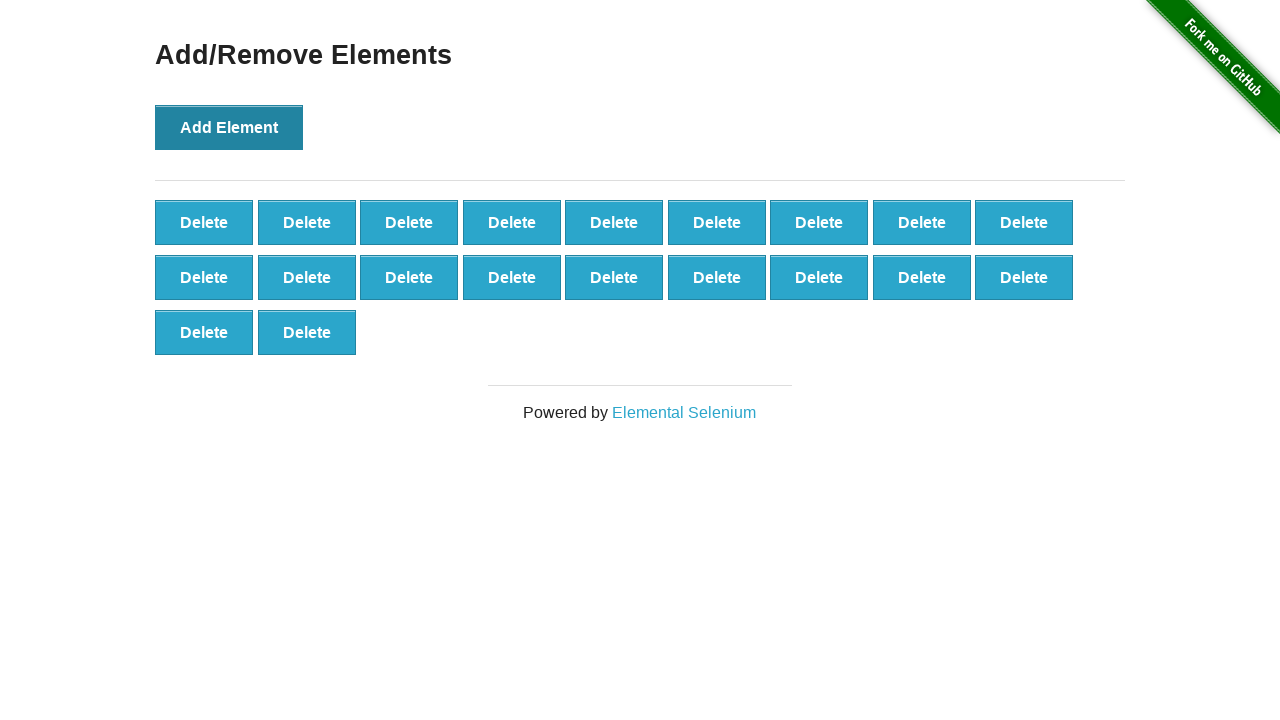

Waited 500ms for element to render (iteration 20/20)
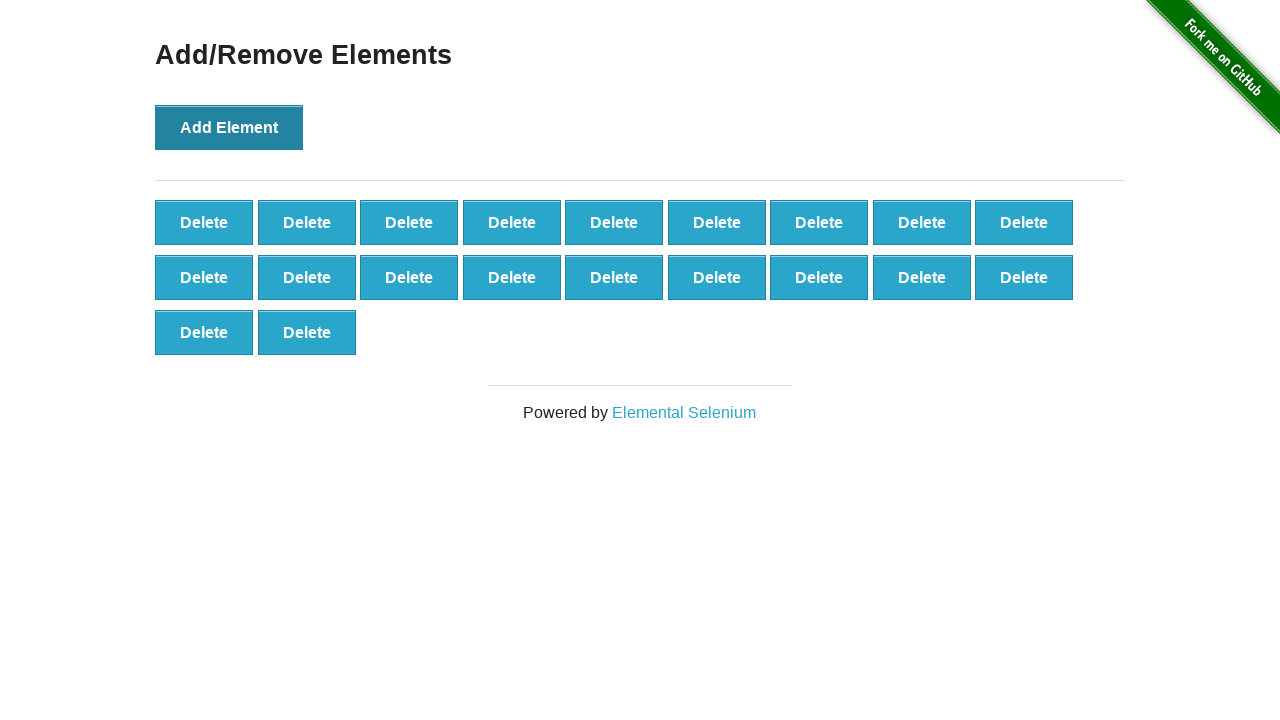

Located all delete buttons with class 'added-manually'
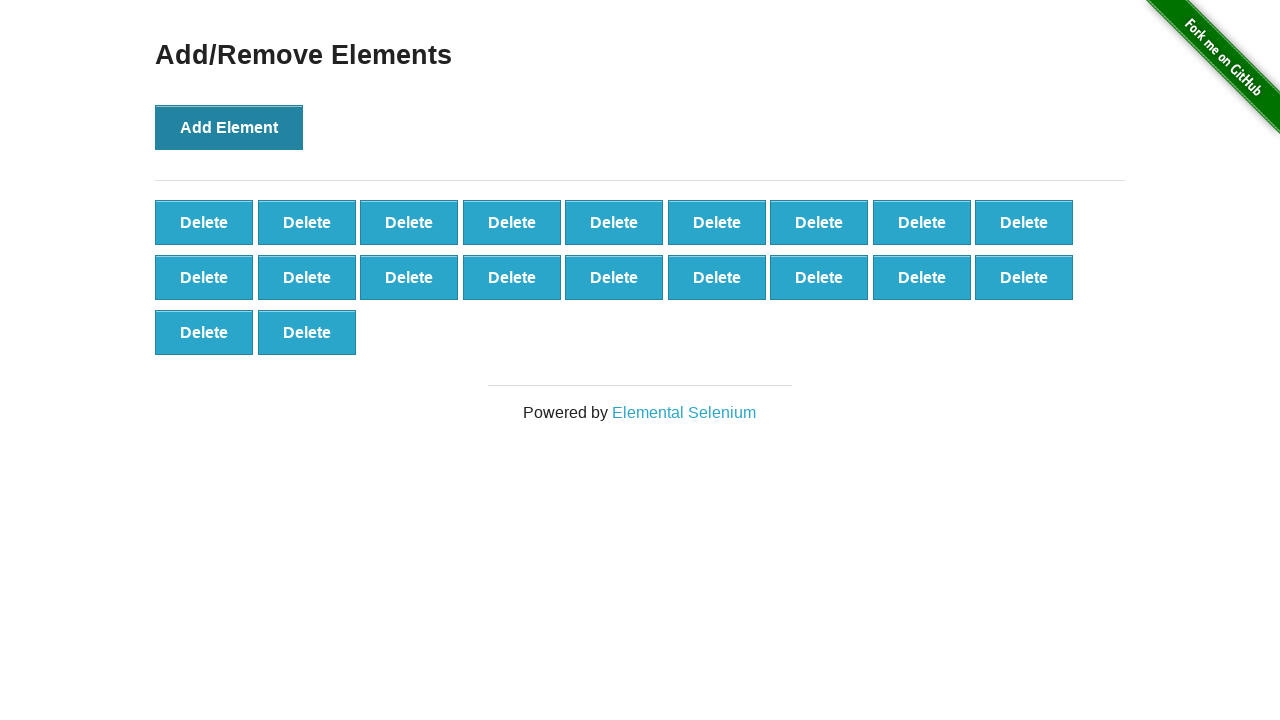

Verified that 20 delete buttons were created
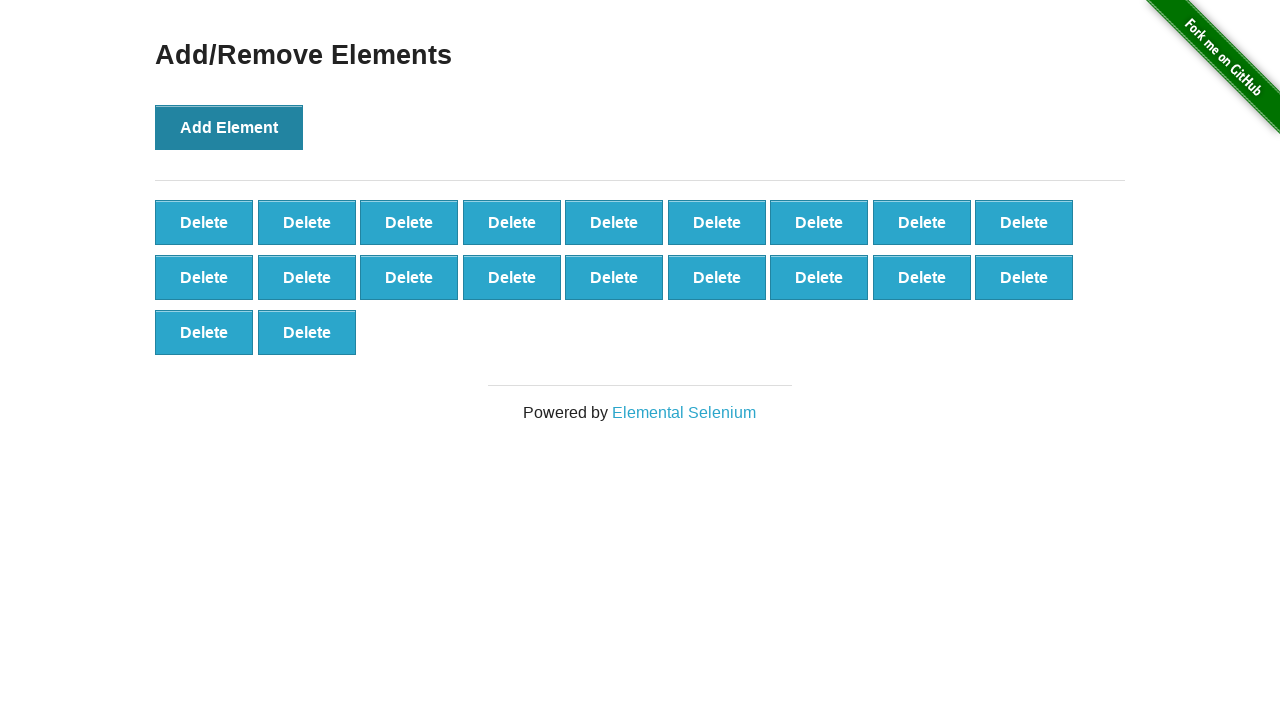

Clicked first delete button to remove element (iteration 1/20) at (204, 222) on .added-manually >> nth=0
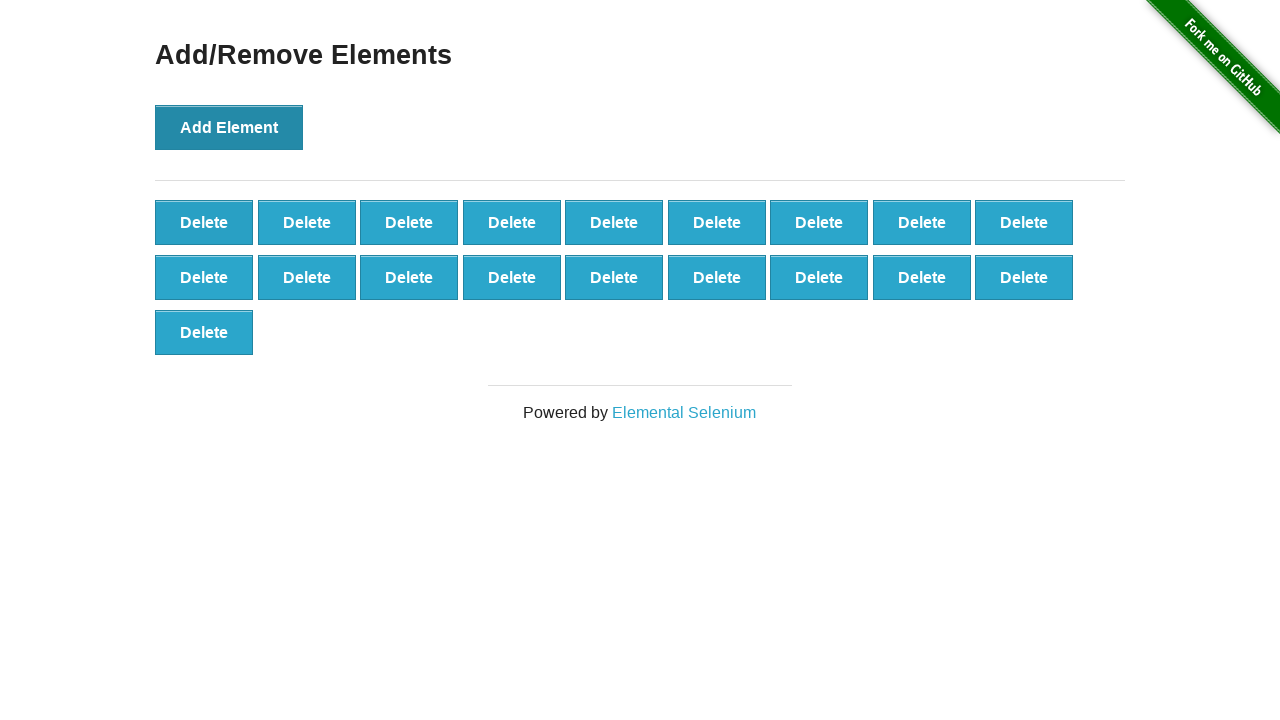

Waited 500ms for element removal (iteration 1/20)
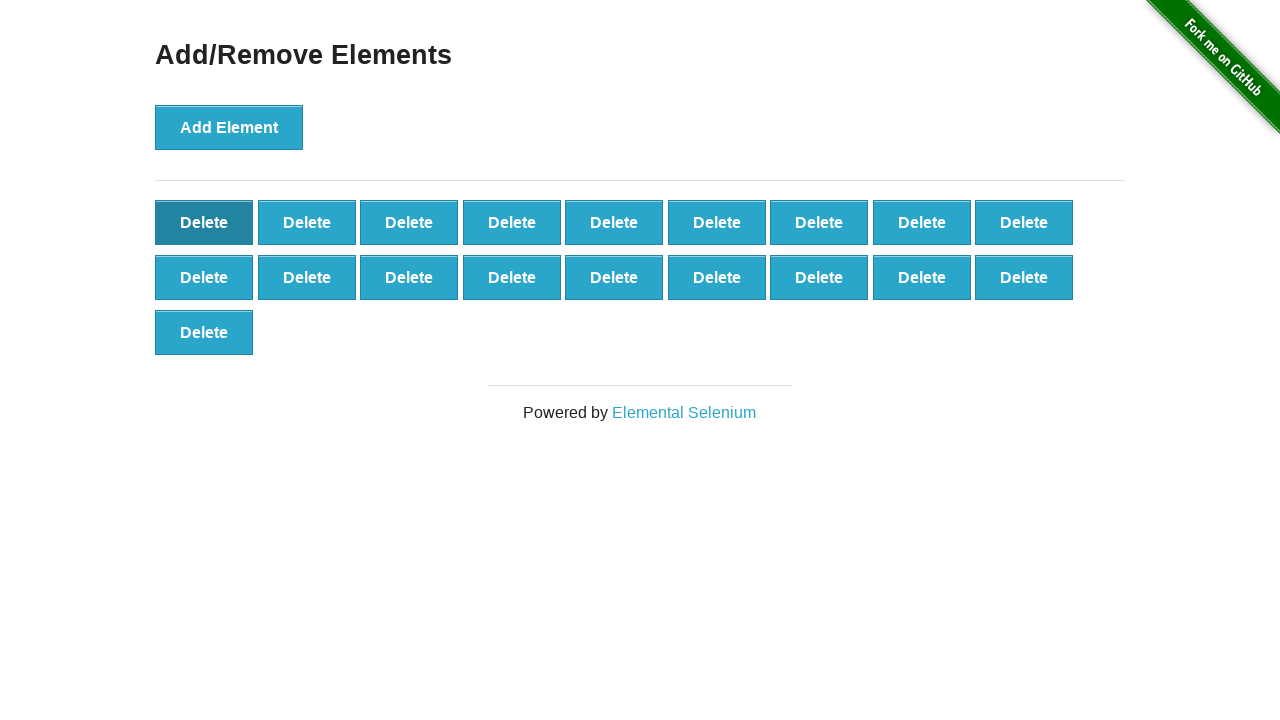

Clicked first delete button to remove element (iteration 2/20) at (204, 222) on .added-manually >> nth=0
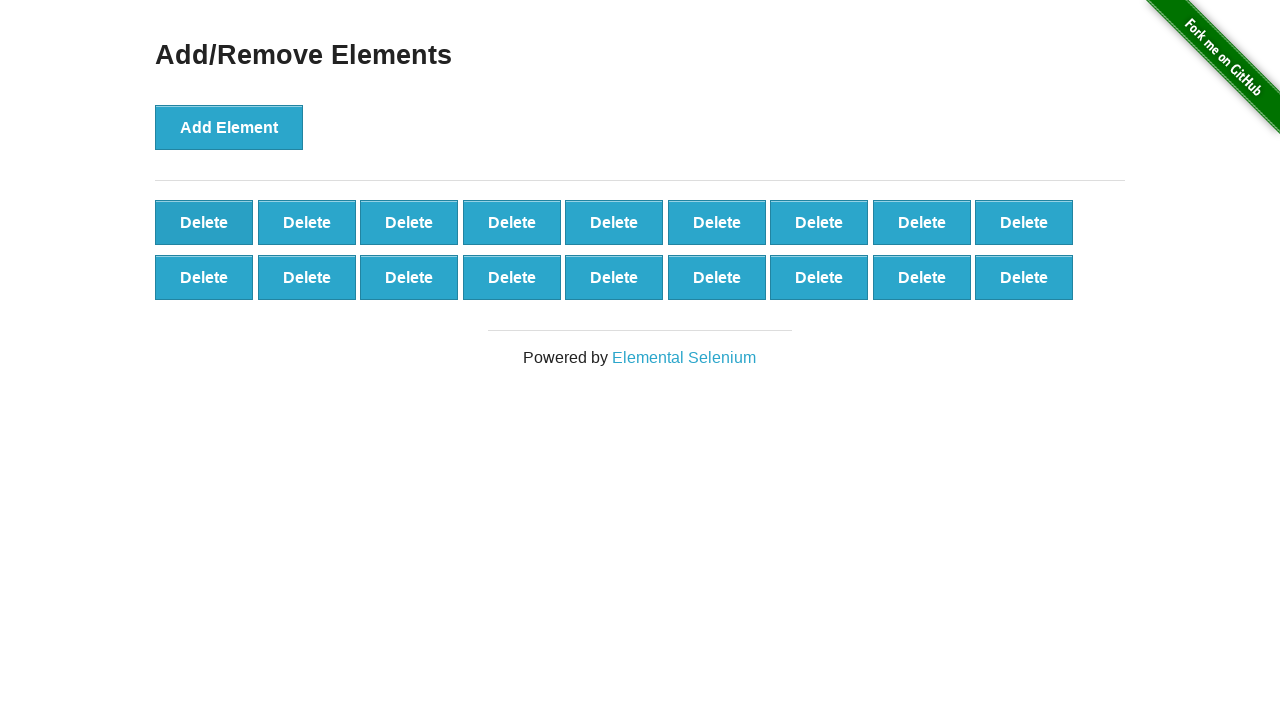

Waited 500ms for element removal (iteration 2/20)
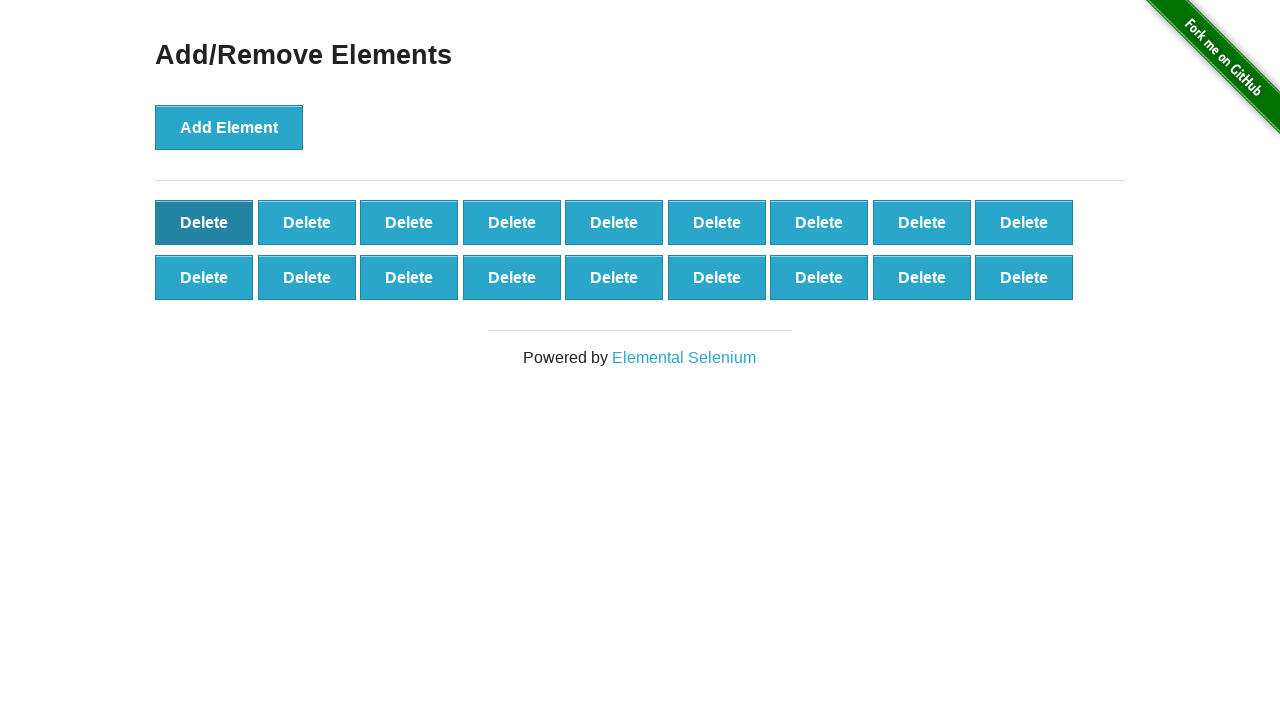

Clicked first delete button to remove element (iteration 3/20) at (204, 222) on .added-manually >> nth=0
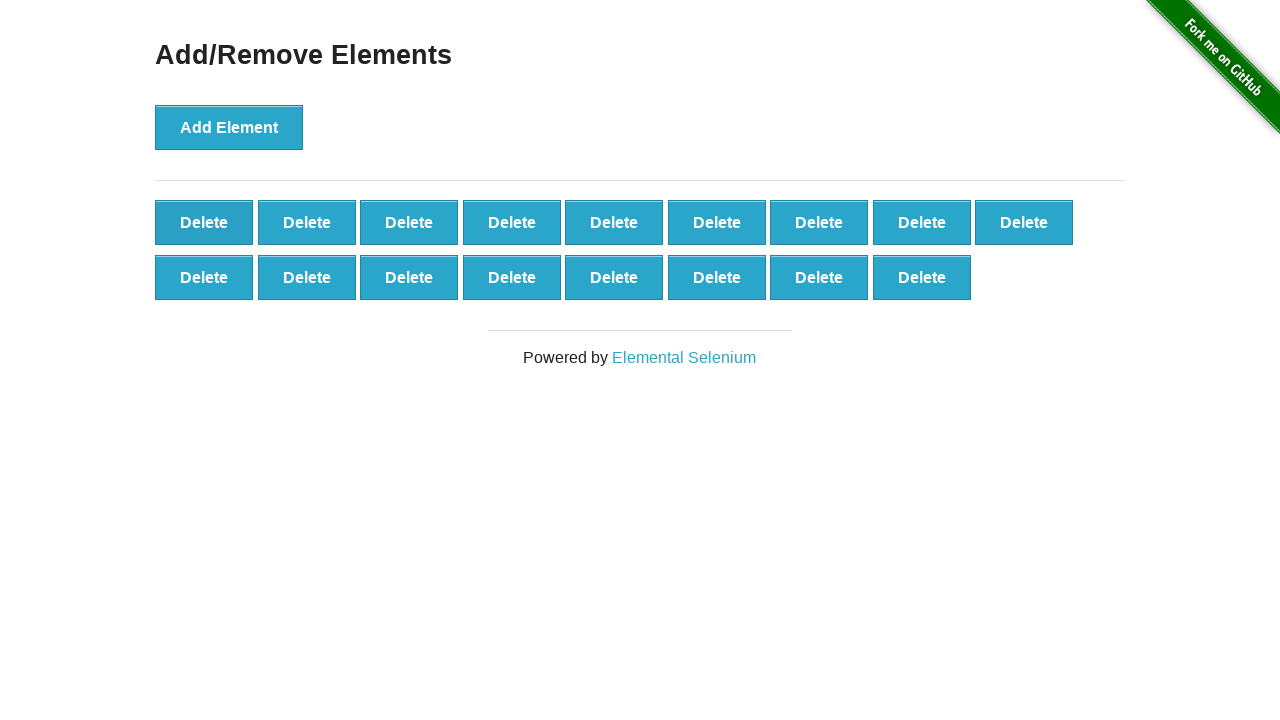

Waited 500ms for element removal (iteration 3/20)
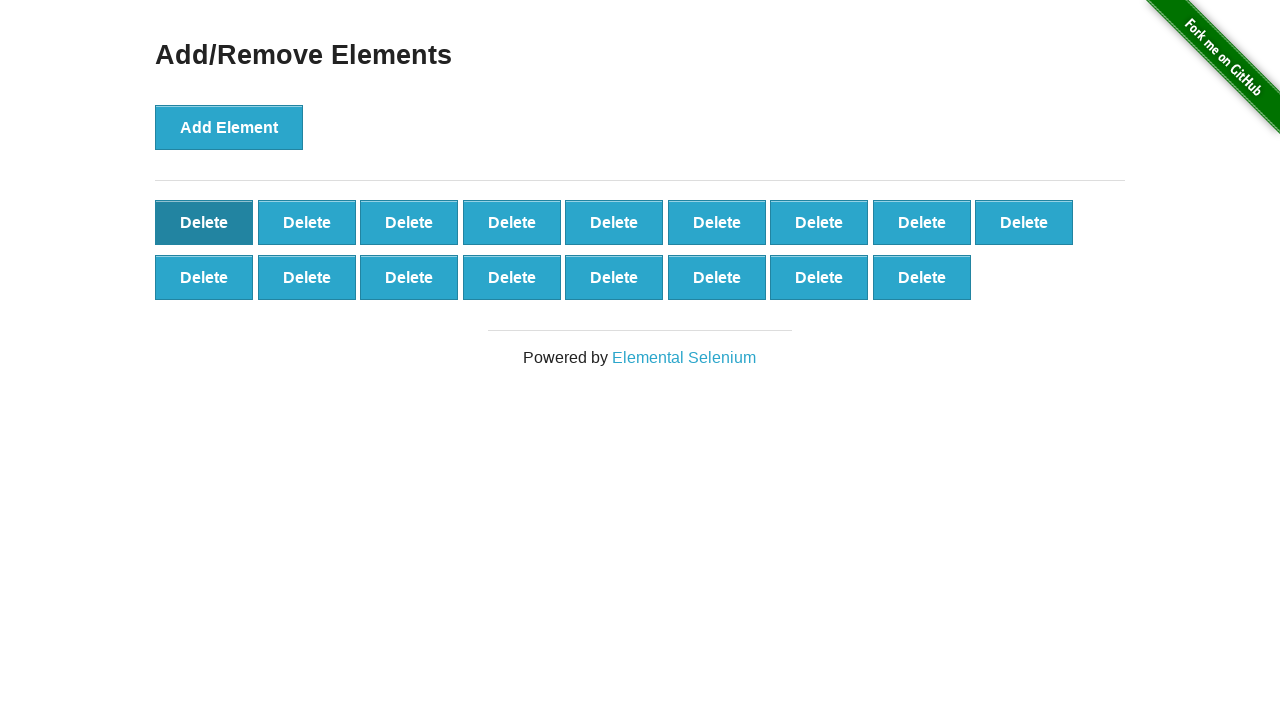

Clicked first delete button to remove element (iteration 4/20) at (204, 222) on .added-manually >> nth=0
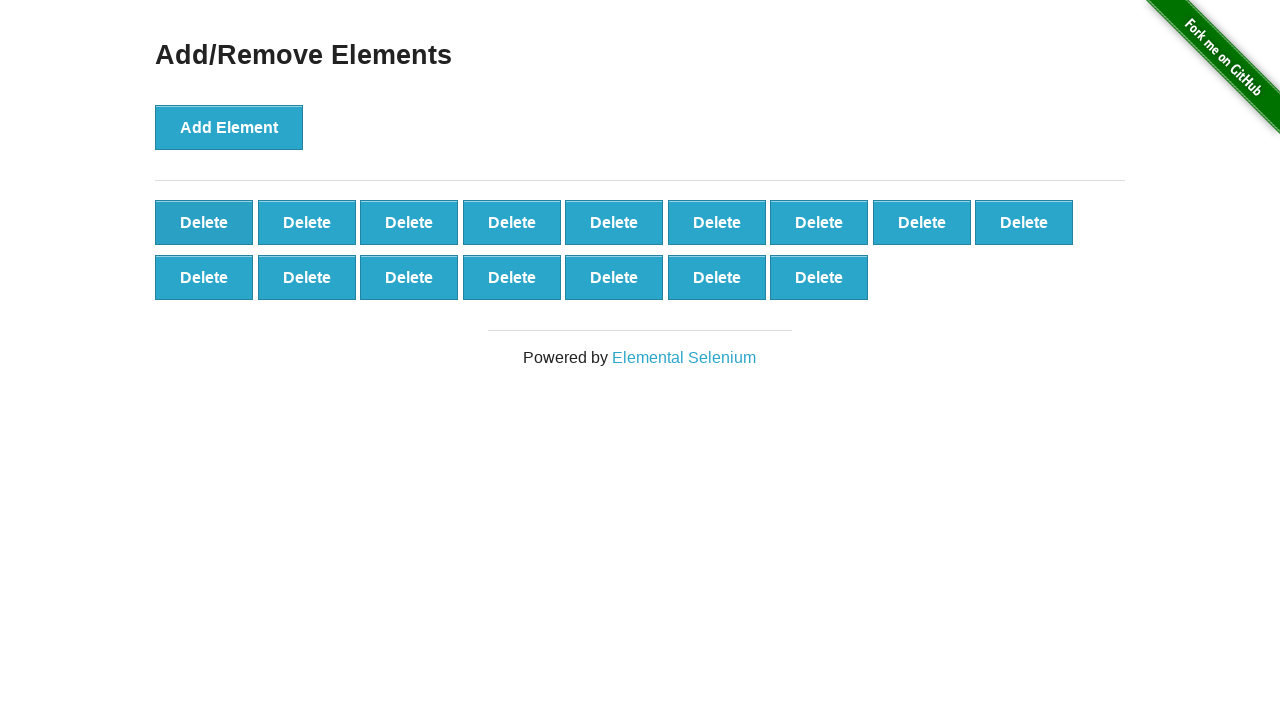

Waited 500ms for element removal (iteration 4/20)
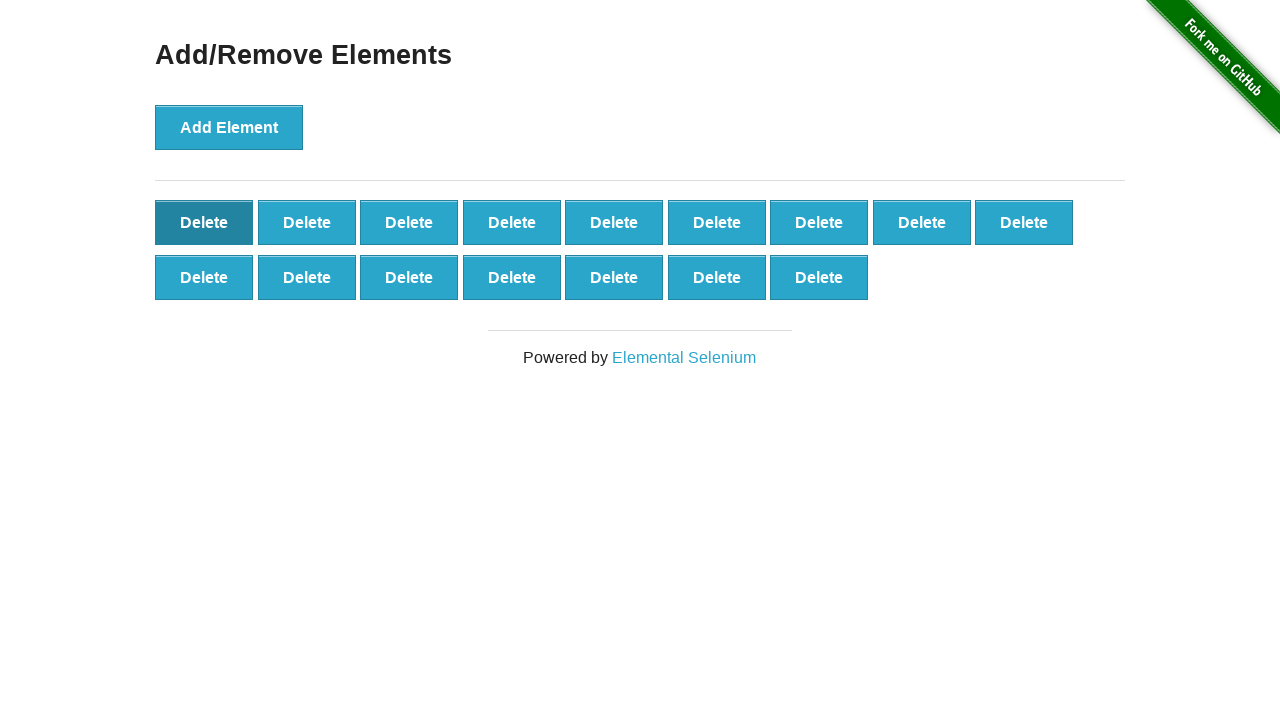

Clicked first delete button to remove element (iteration 5/20) at (204, 222) on .added-manually >> nth=0
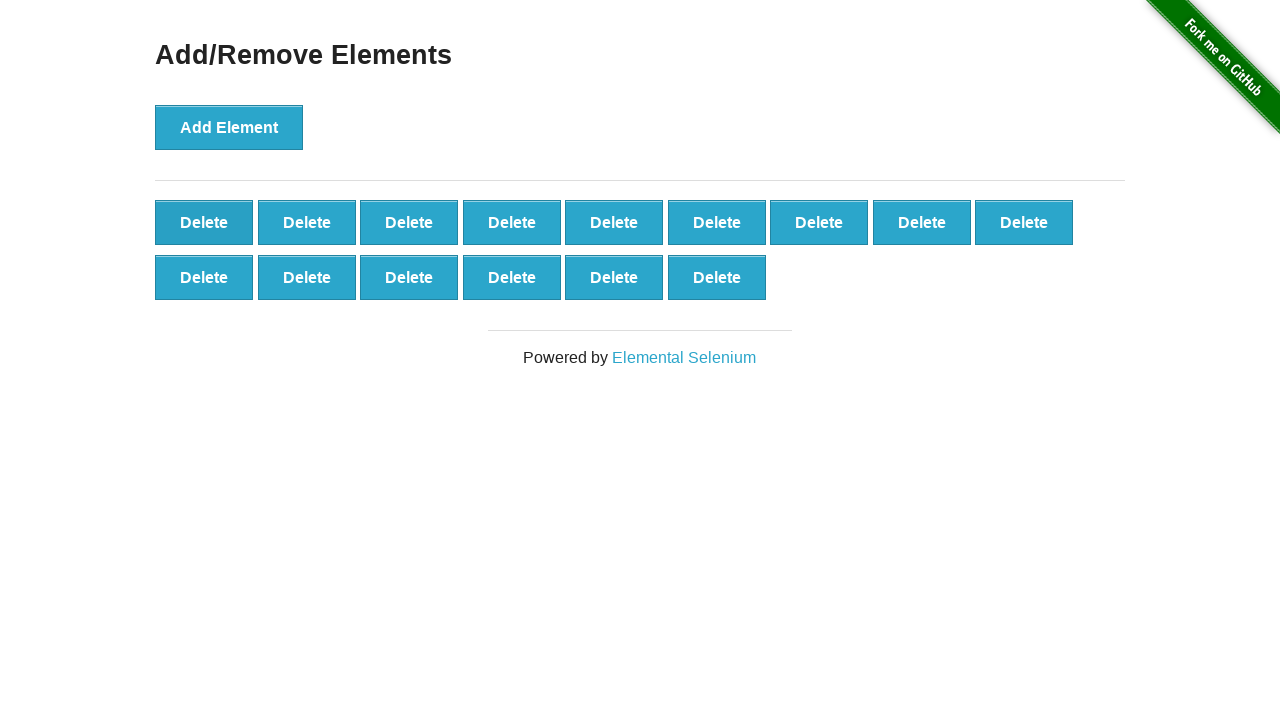

Waited 500ms for element removal (iteration 5/20)
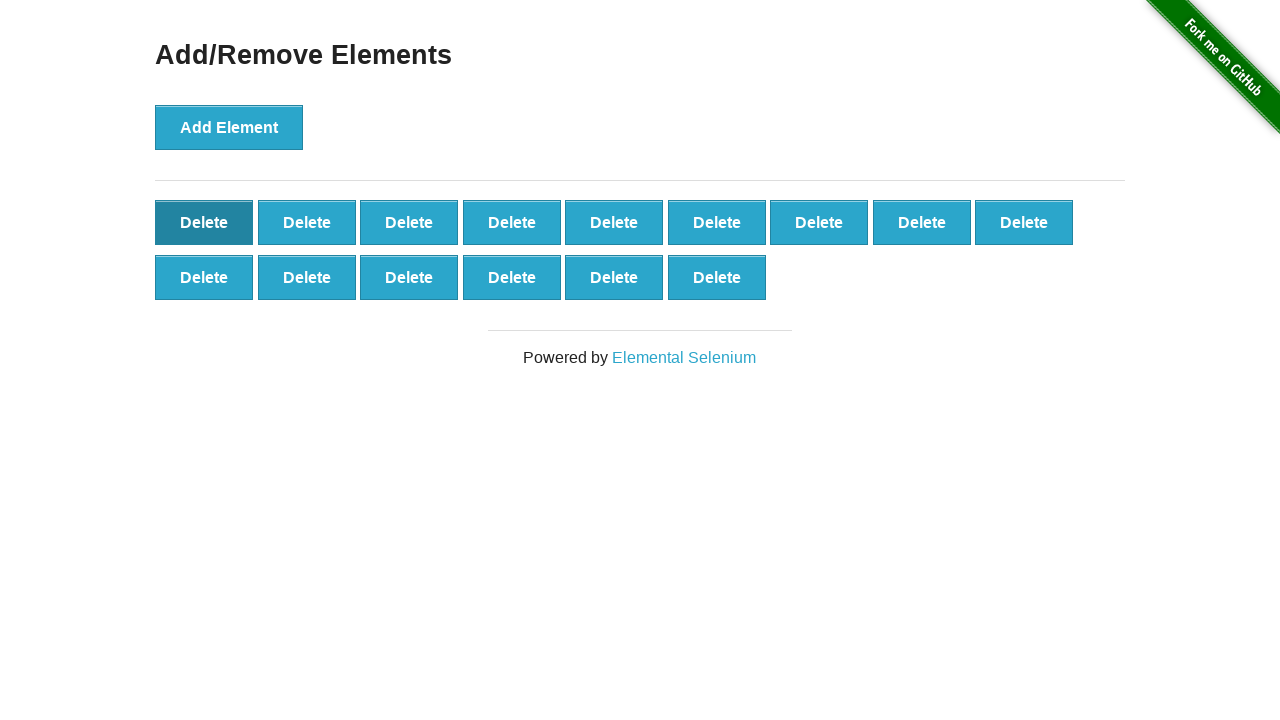

Clicked first delete button to remove element (iteration 6/20) at (204, 222) on .added-manually >> nth=0
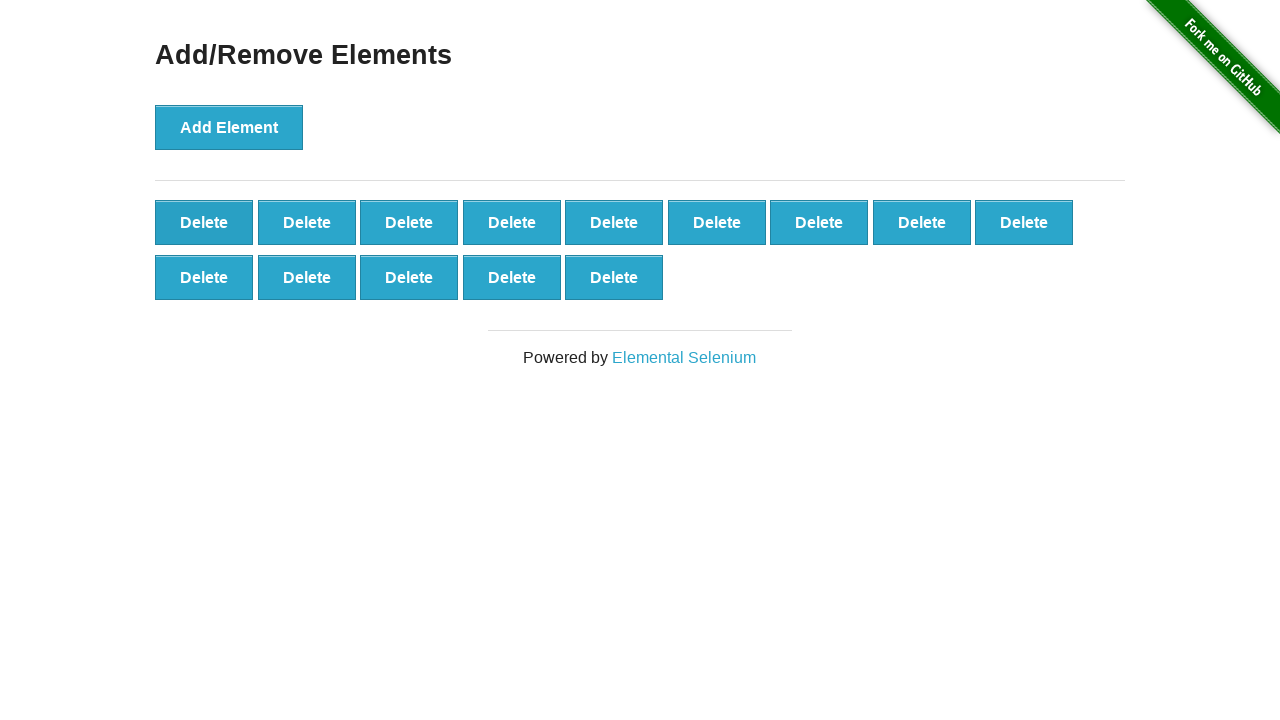

Waited 500ms for element removal (iteration 6/20)
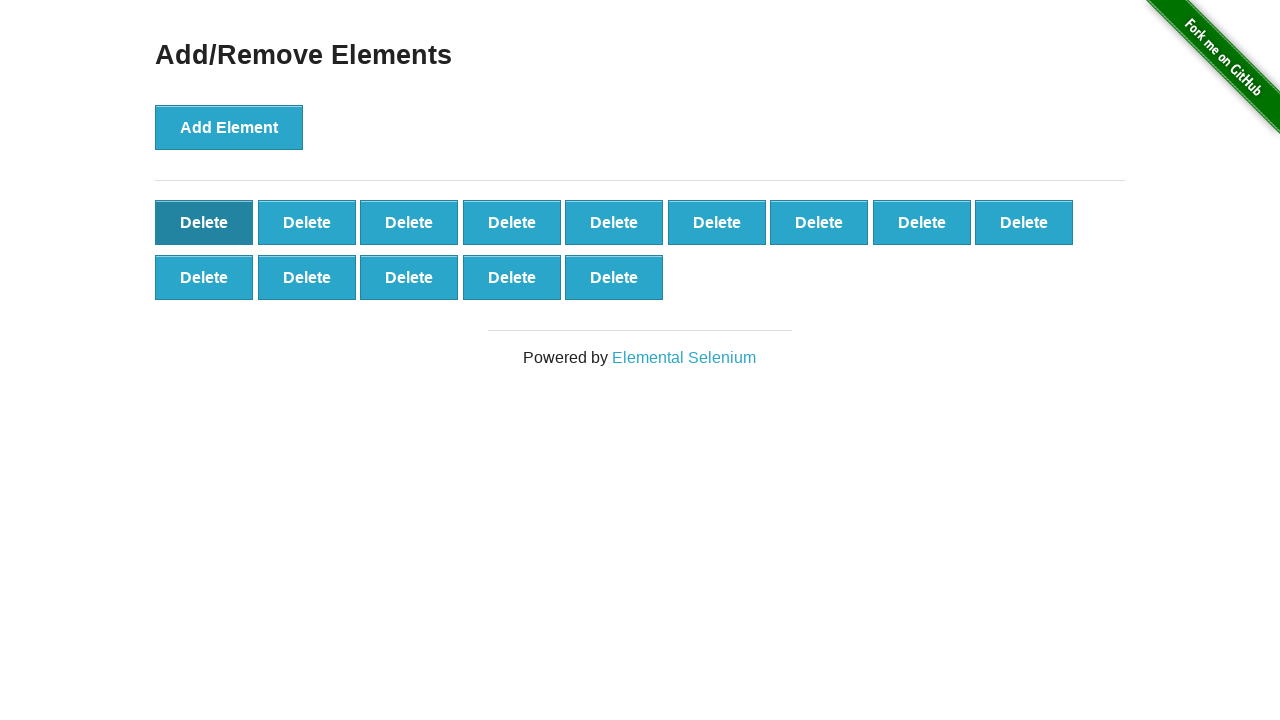

Clicked first delete button to remove element (iteration 7/20) at (204, 222) on .added-manually >> nth=0
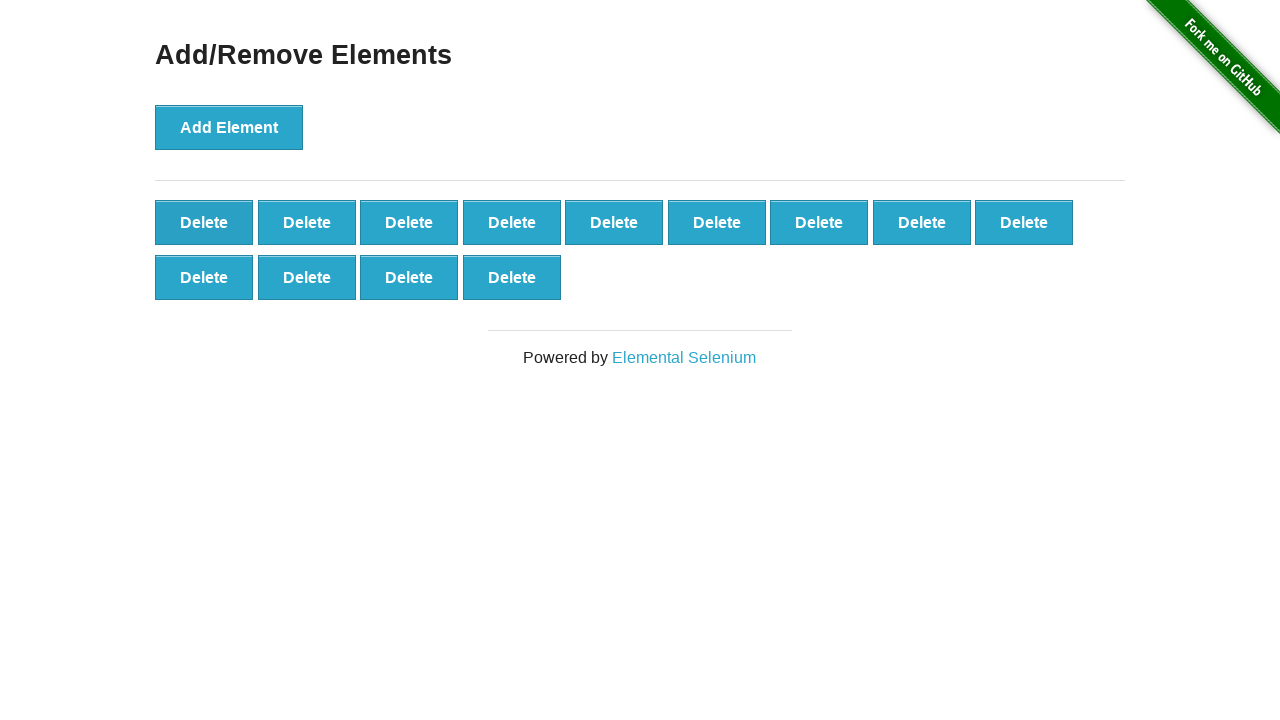

Waited 500ms for element removal (iteration 7/20)
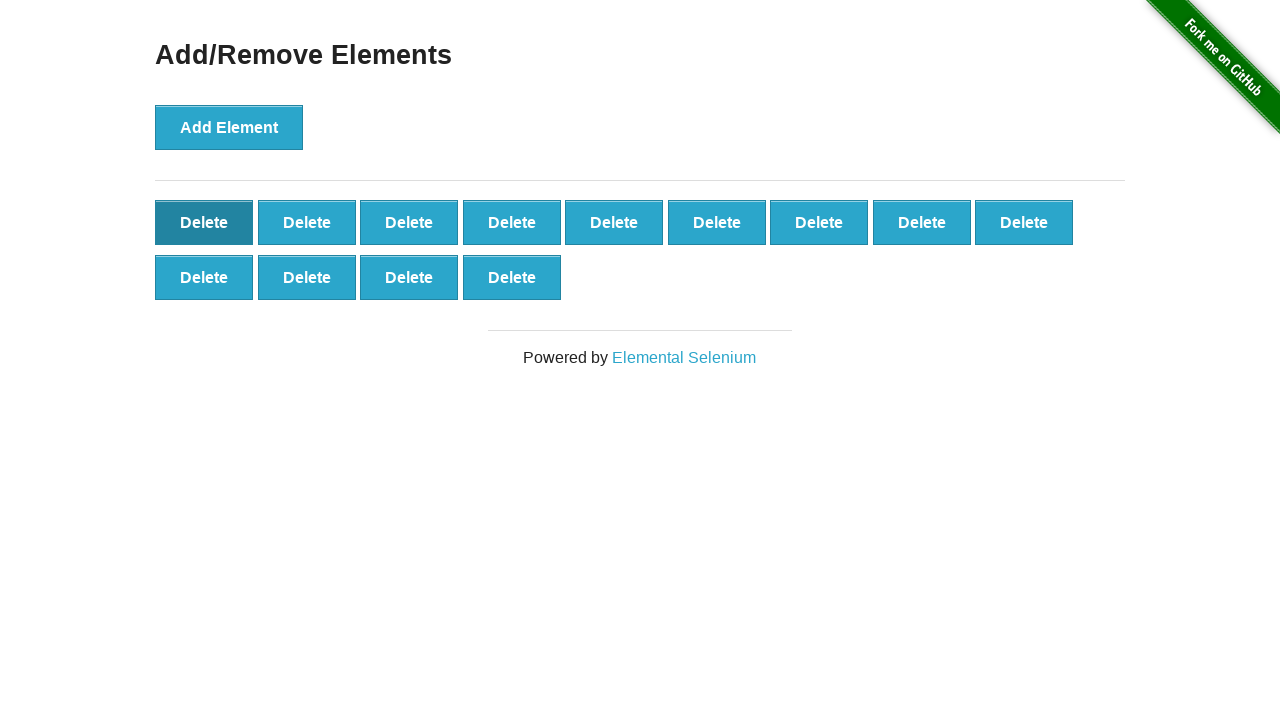

Clicked first delete button to remove element (iteration 8/20) at (204, 222) on .added-manually >> nth=0
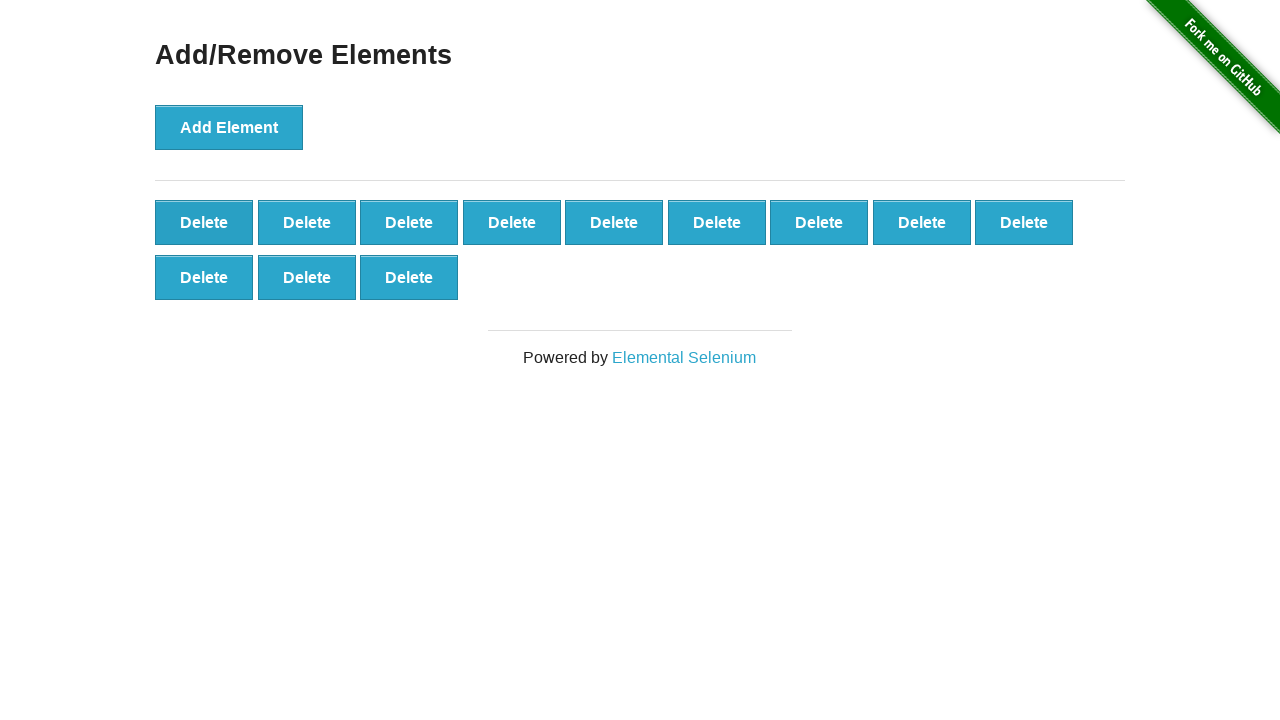

Waited 500ms for element removal (iteration 8/20)
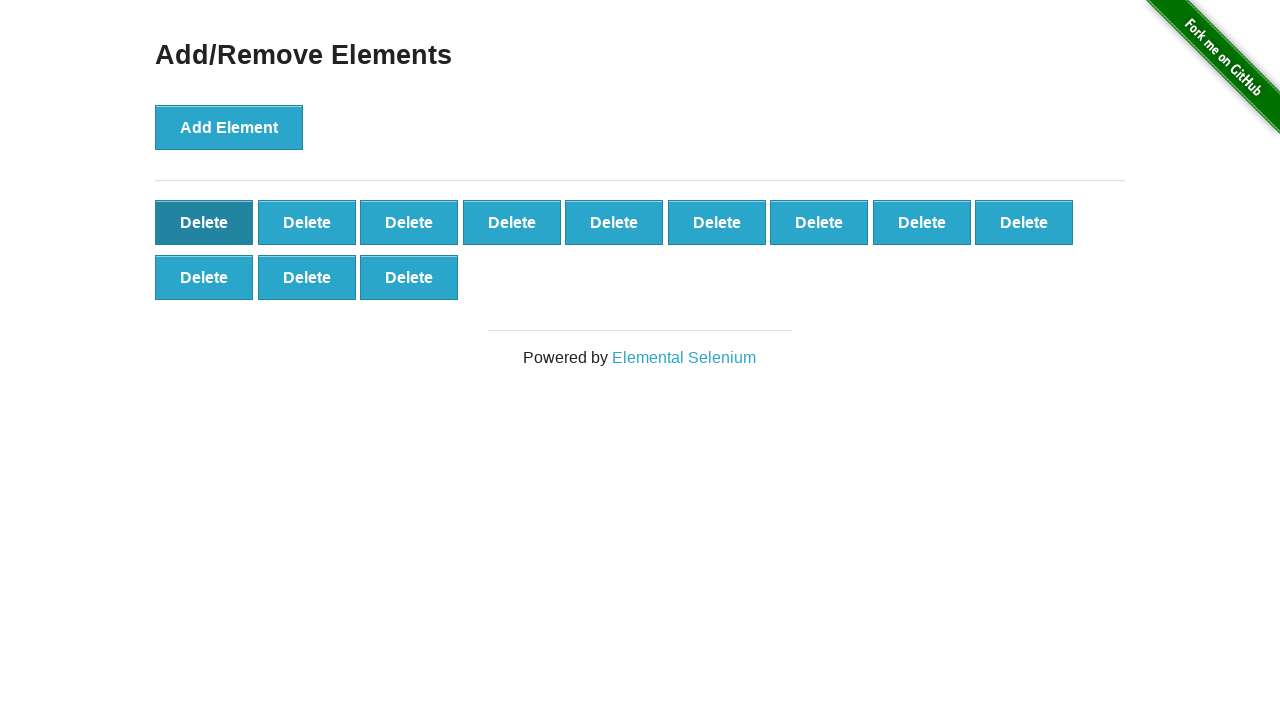

Clicked first delete button to remove element (iteration 9/20) at (204, 222) on .added-manually >> nth=0
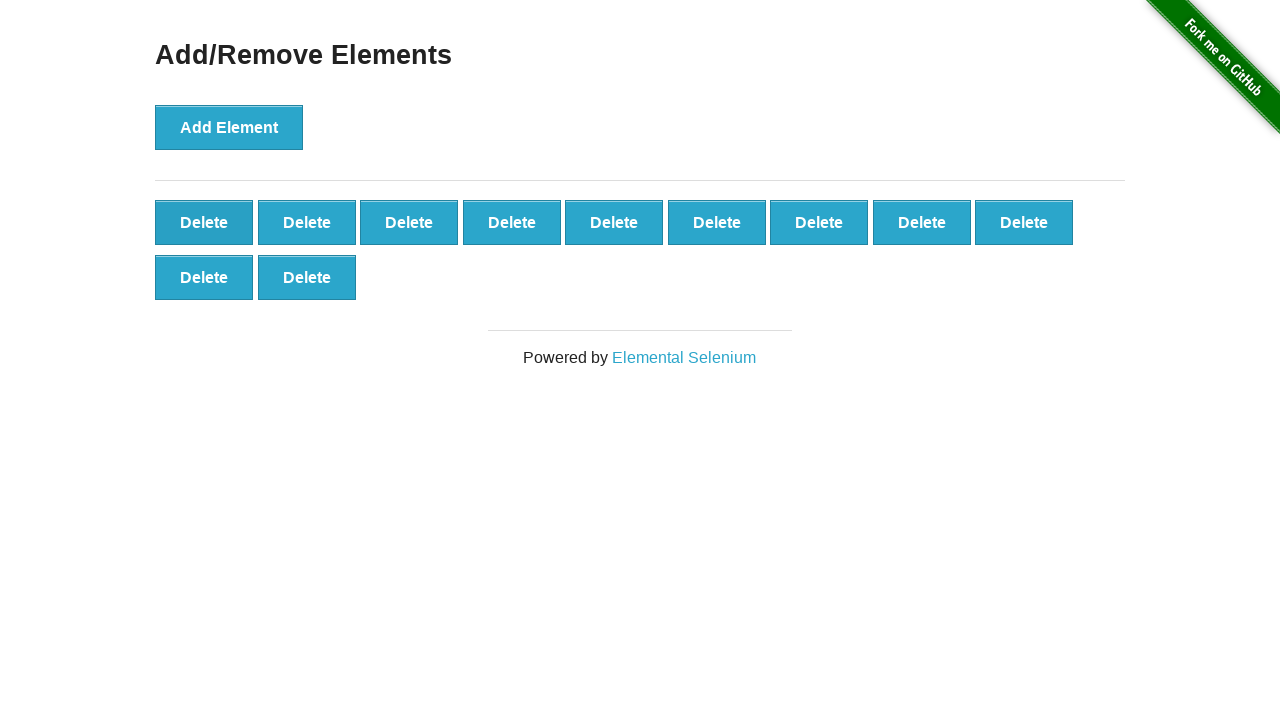

Waited 500ms for element removal (iteration 9/20)
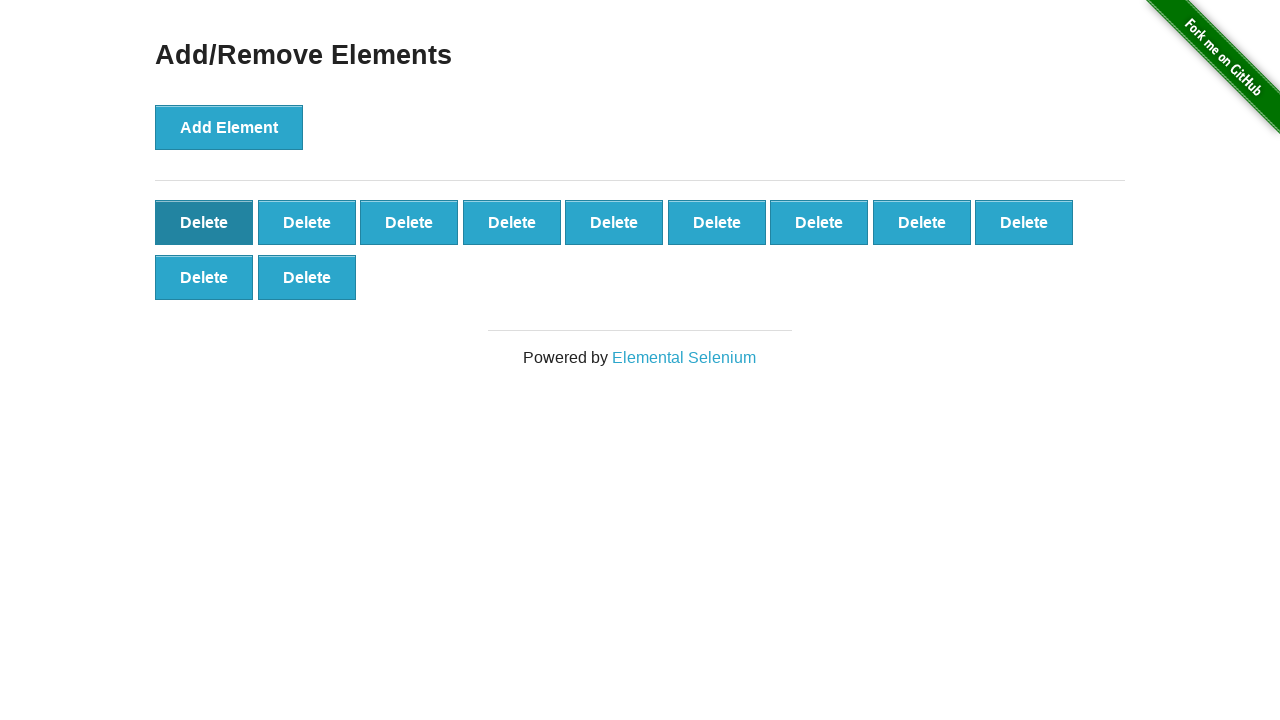

Clicked first delete button to remove element (iteration 10/20) at (204, 222) on .added-manually >> nth=0
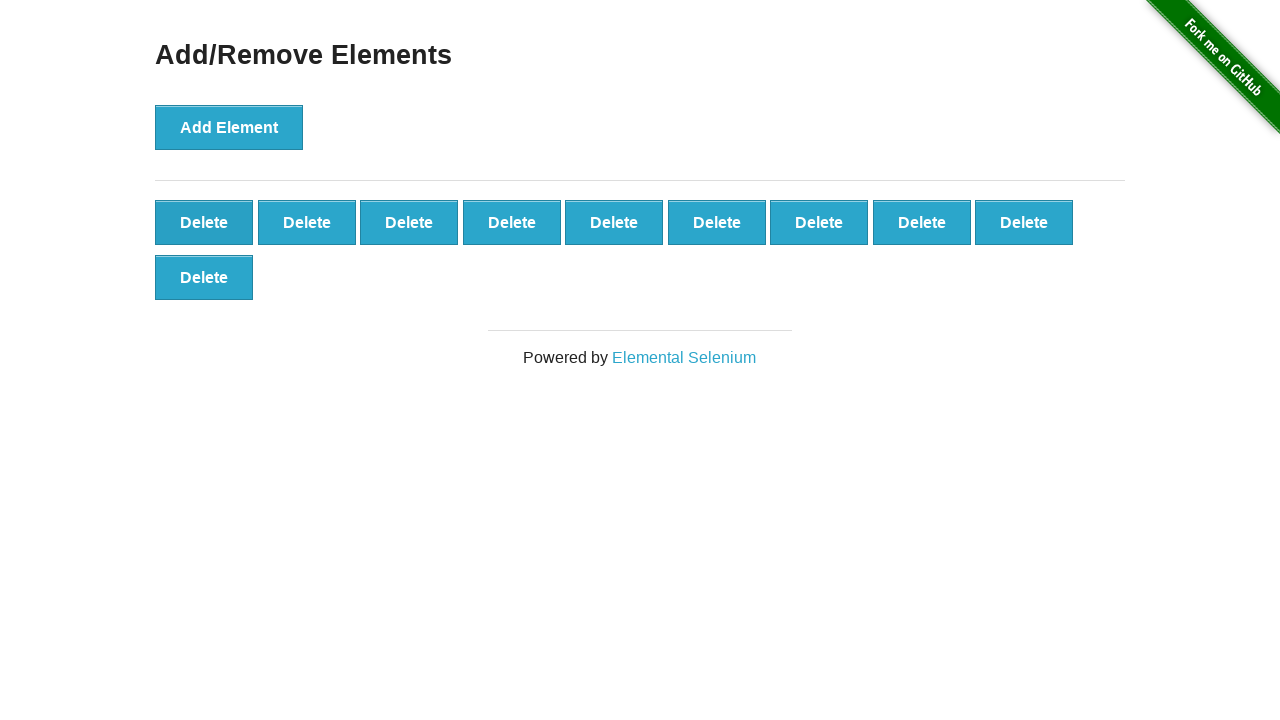

Waited 500ms for element removal (iteration 10/20)
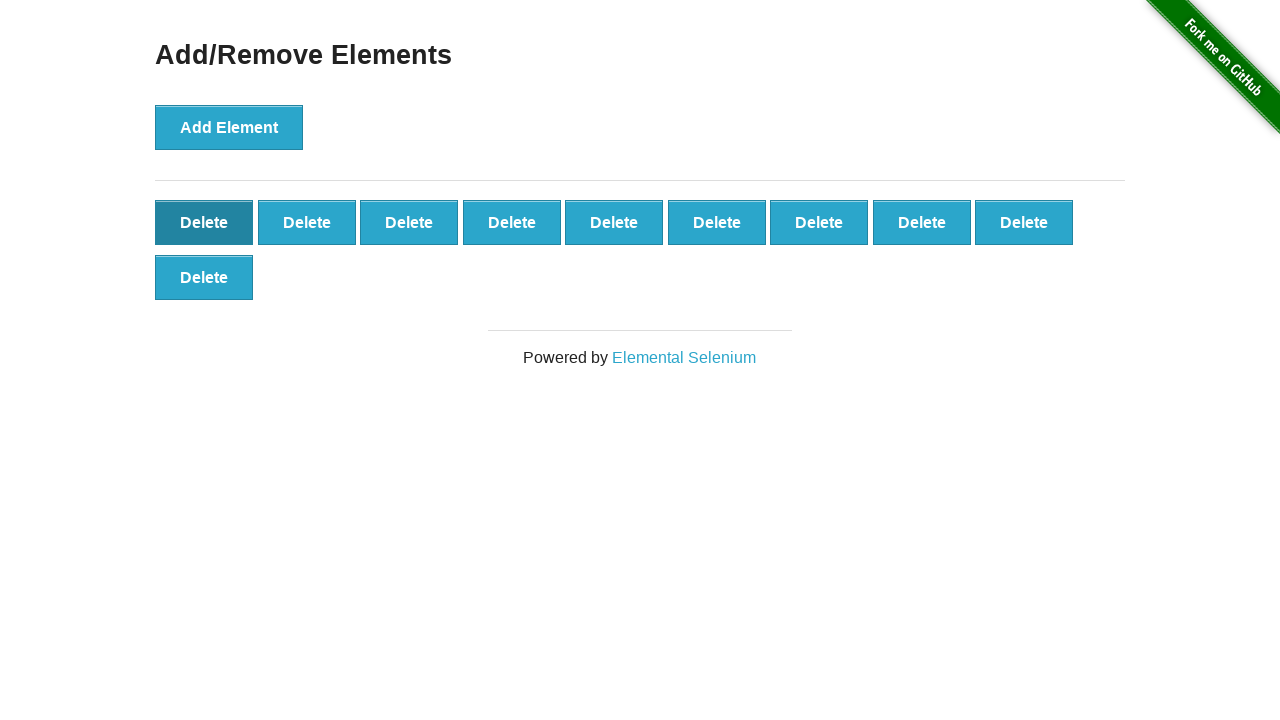

Clicked first delete button to remove element (iteration 11/20) at (204, 222) on .added-manually >> nth=0
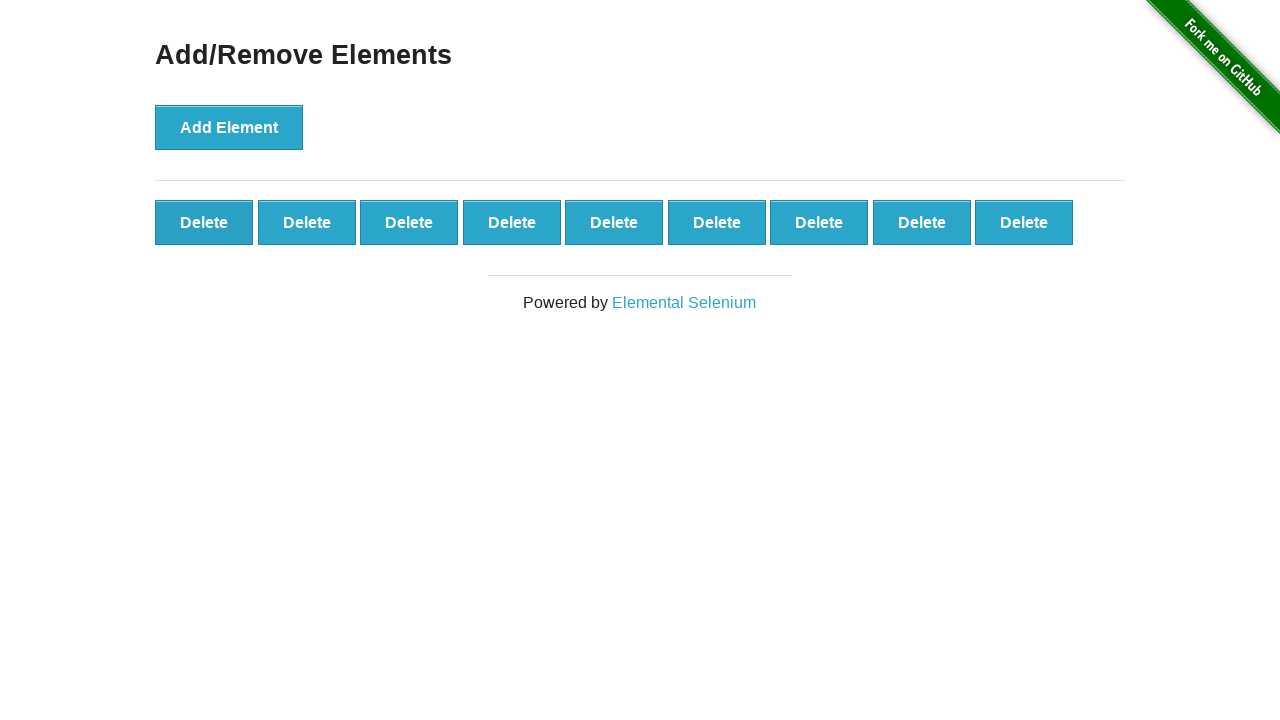

Waited 500ms for element removal (iteration 11/20)
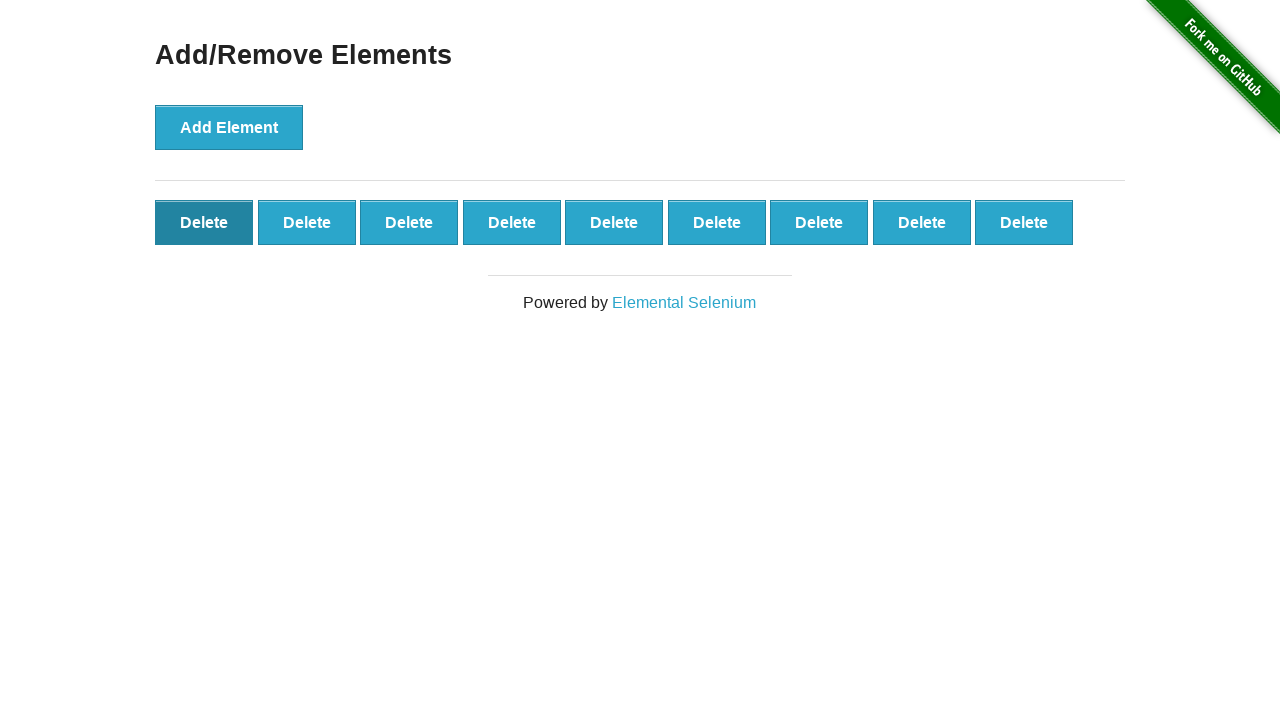

Clicked first delete button to remove element (iteration 12/20) at (204, 222) on .added-manually >> nth=0
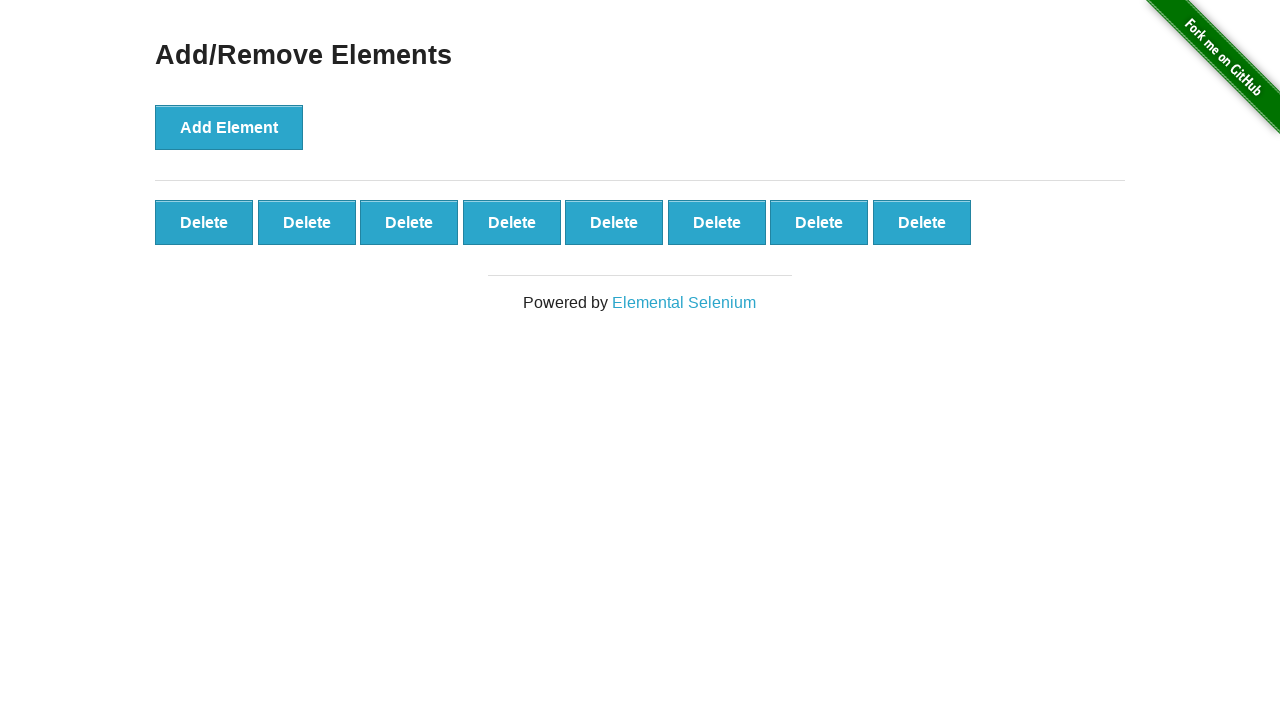

Waited 500ms for element removal (iteration 12/20)
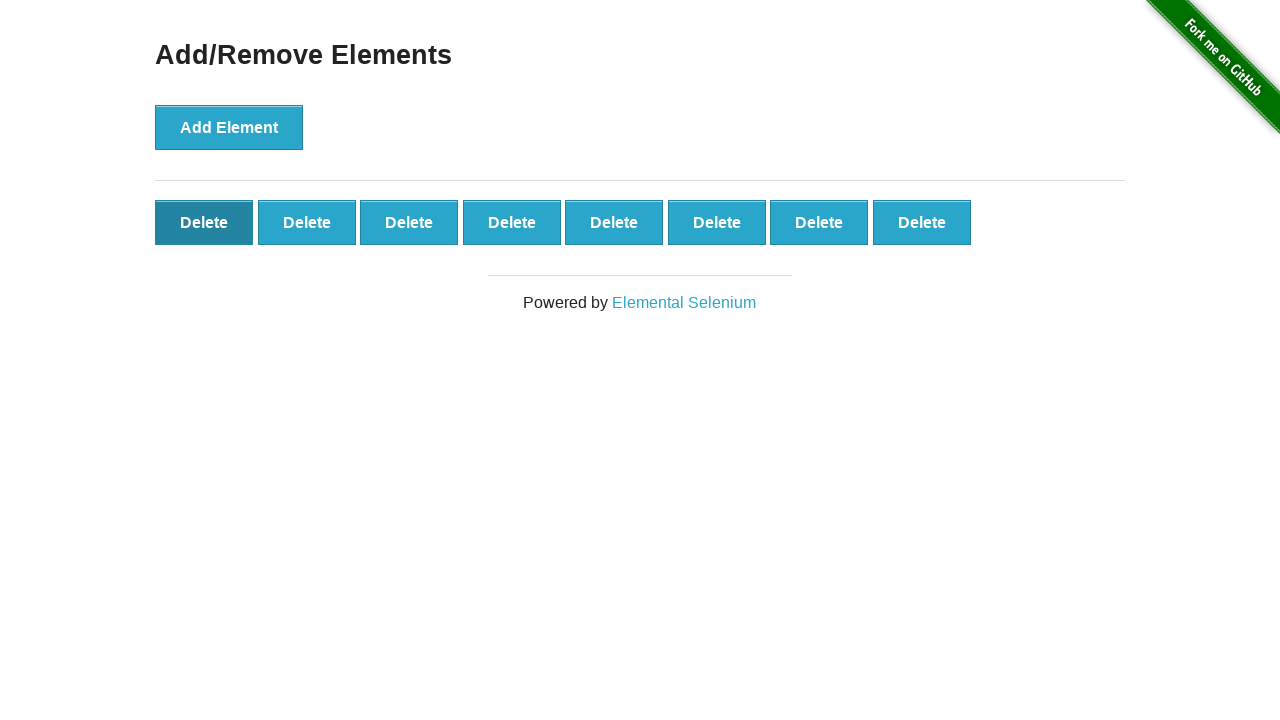

Clicked first delete button to remove element (iteration 13/20) at (204, 222) on .added-manually >> nth=0
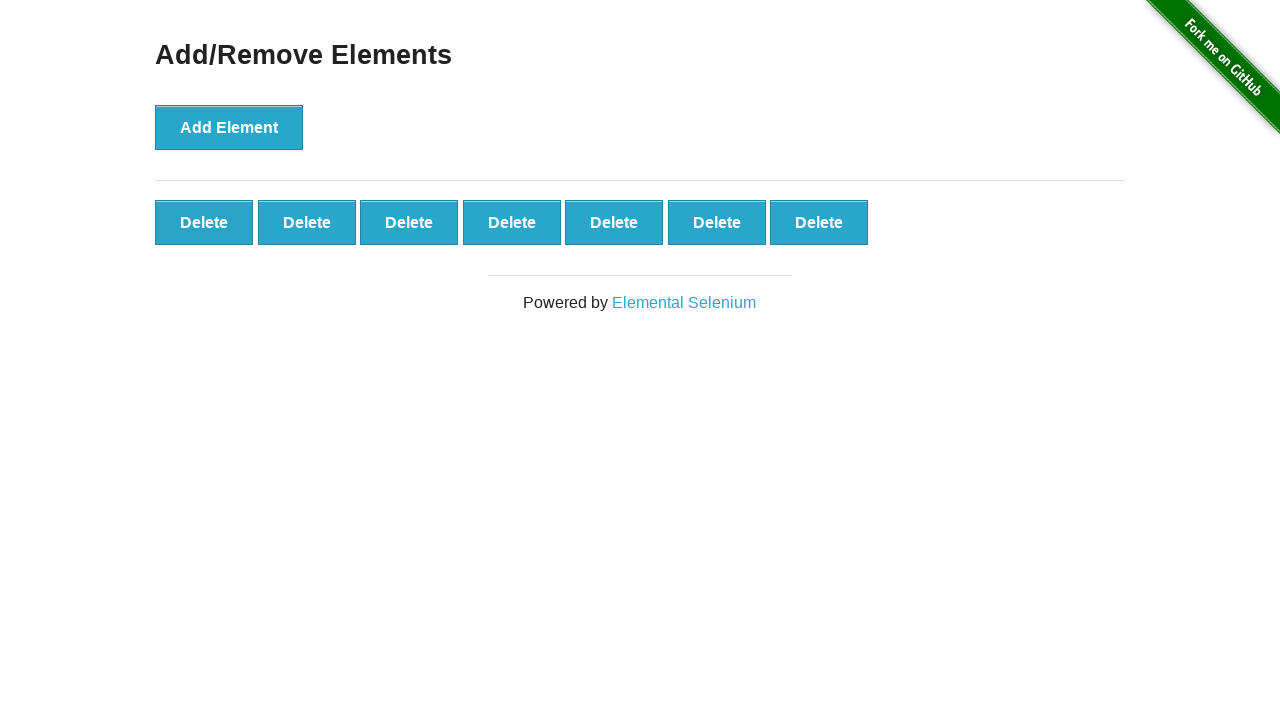

Waited 500ms for element removal (iteration 13/20)
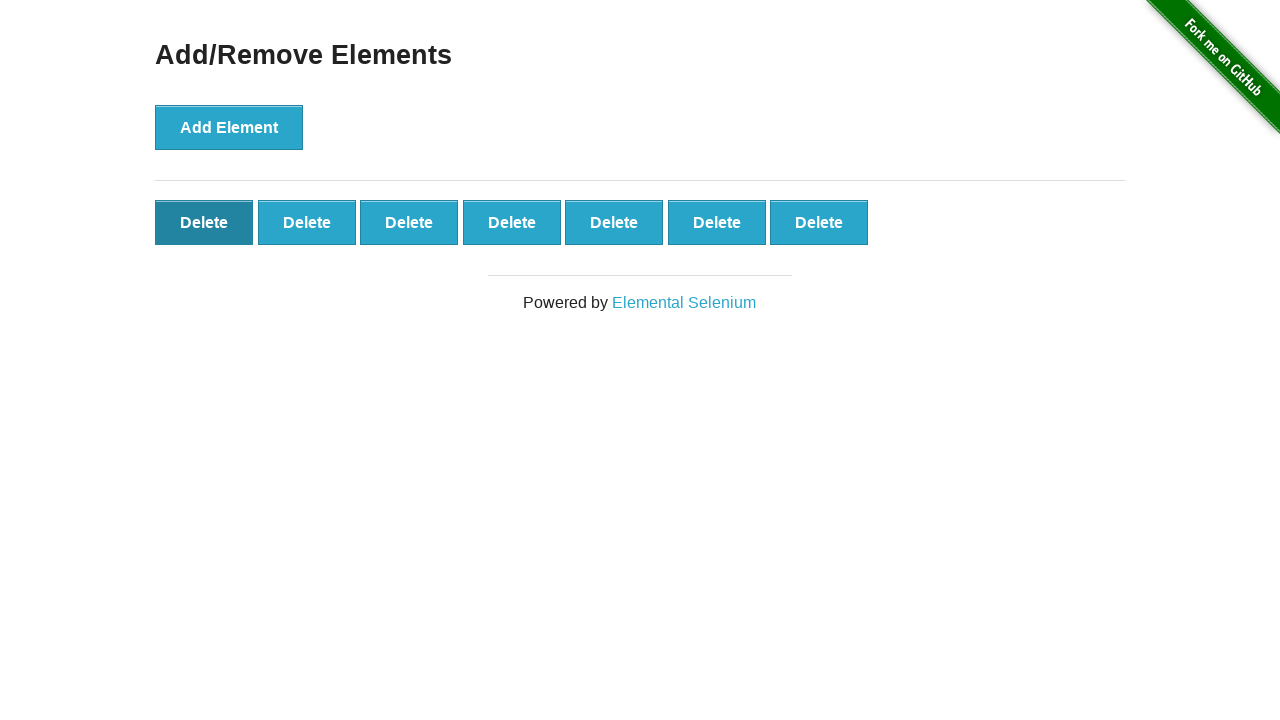

Clicked first delete button to remove element (iteration 14/20) at (204, 222) on .added-manually >> nth=0
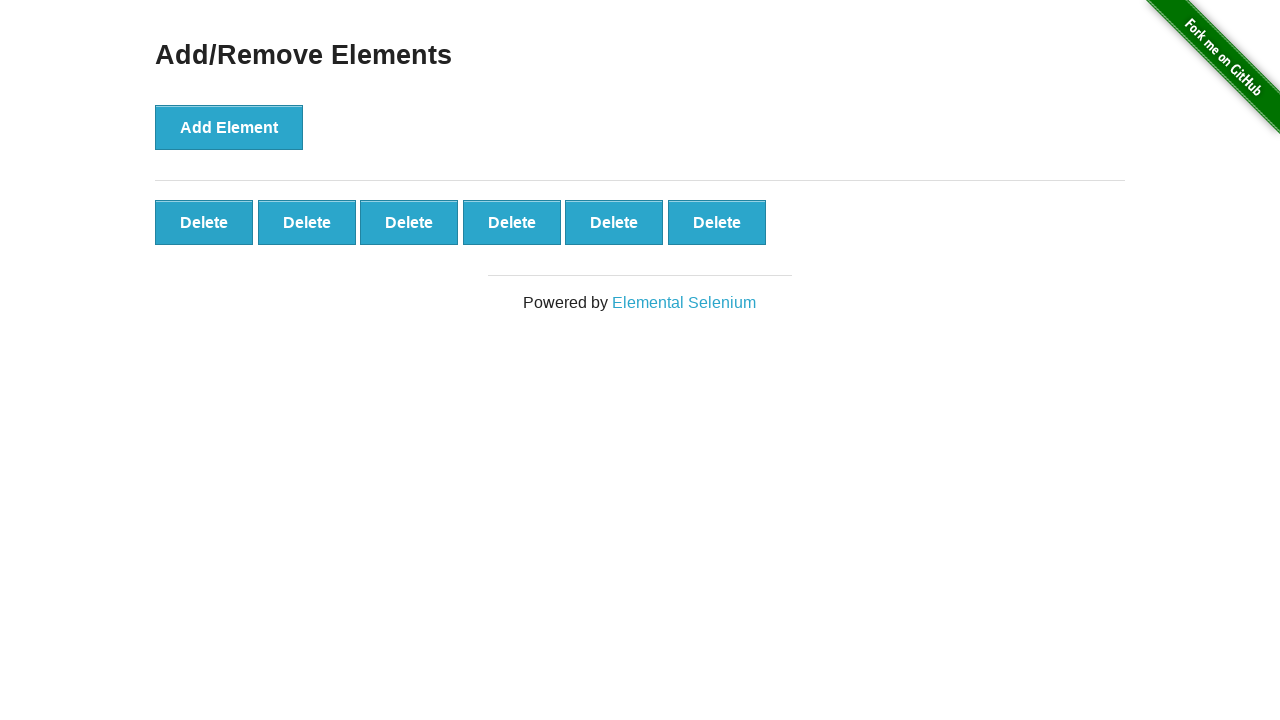

Waited 500ms for element removal (iteration 14/20)
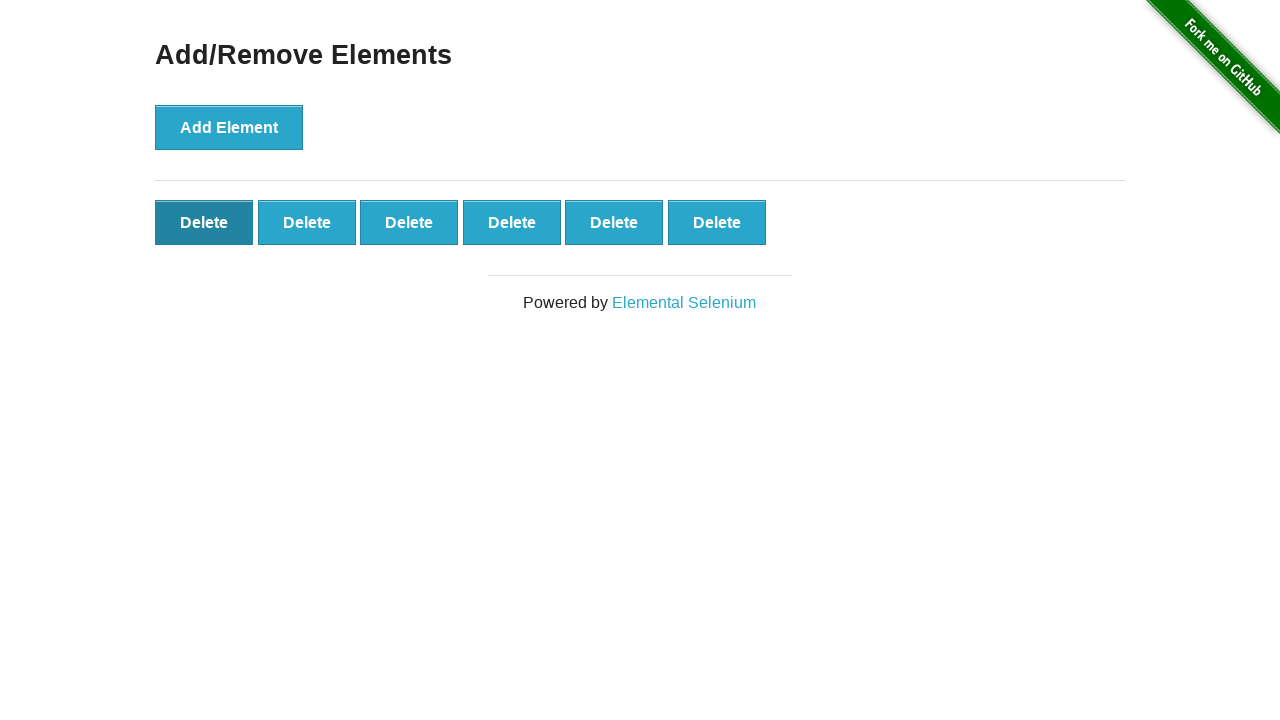

Clicked first delete button to remove element (iteration 15/20) at (204, 222) on .added-manually >> nth=0
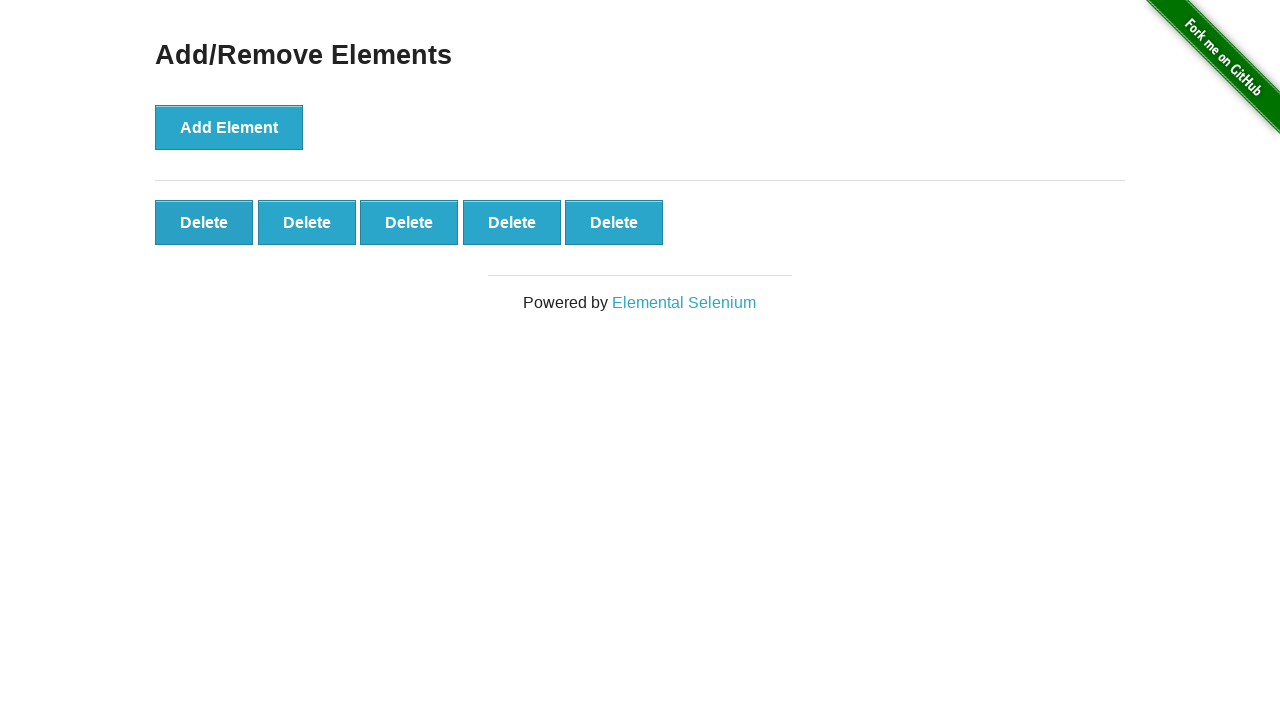

Waited 500ms for element removal (iteration 15/20)
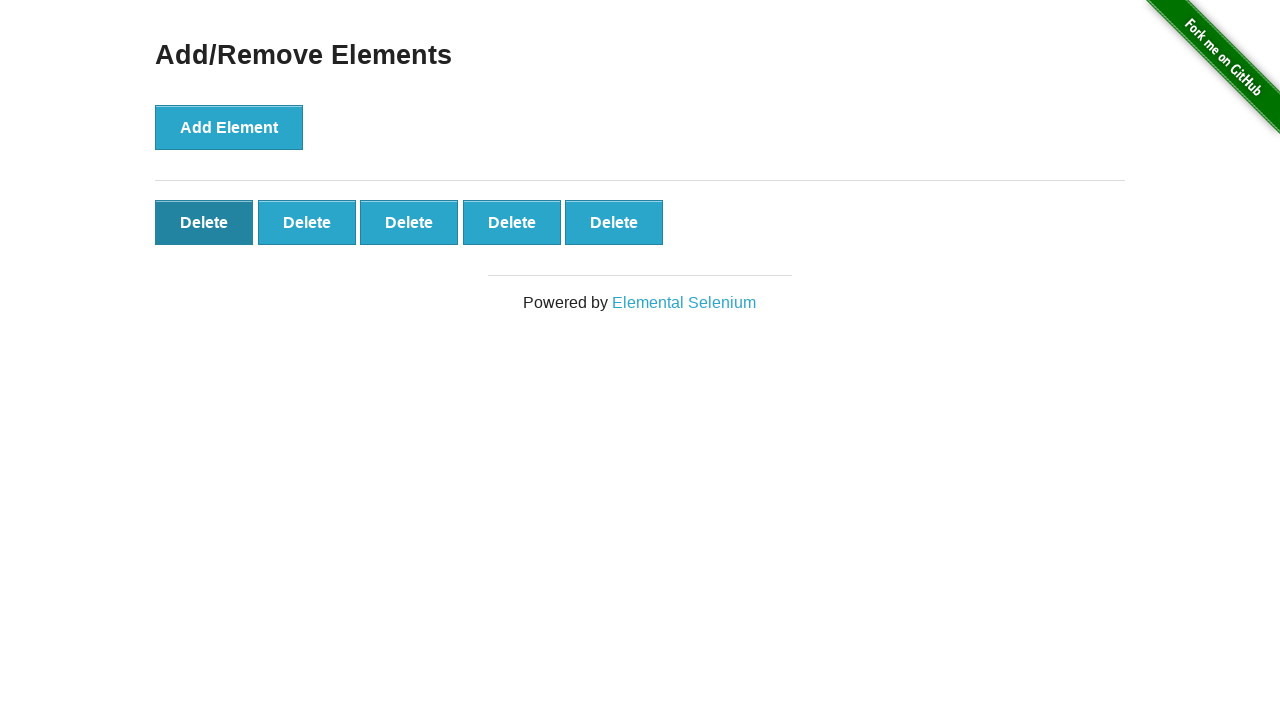

Clicked first delete button to remove element (iteration 16/20) at (204, 222) on .added-manually >> nth=0
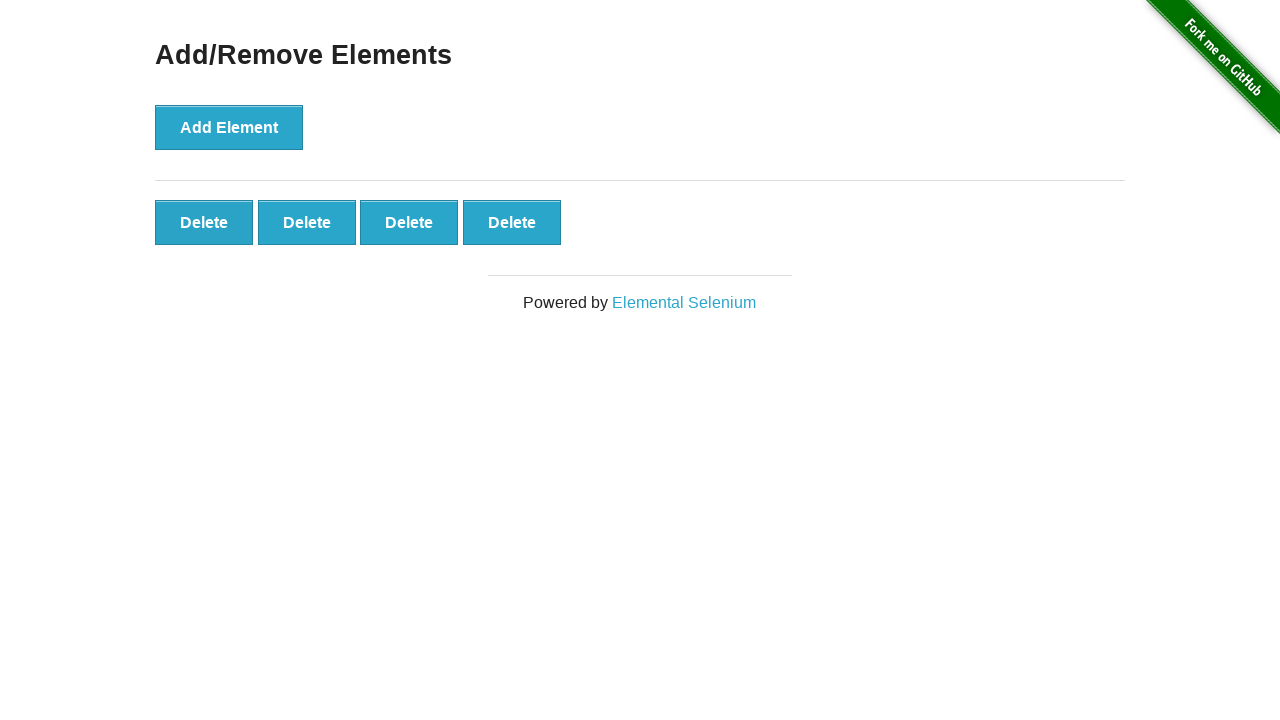

Waited 500ms for element removal (iteration 16/20)
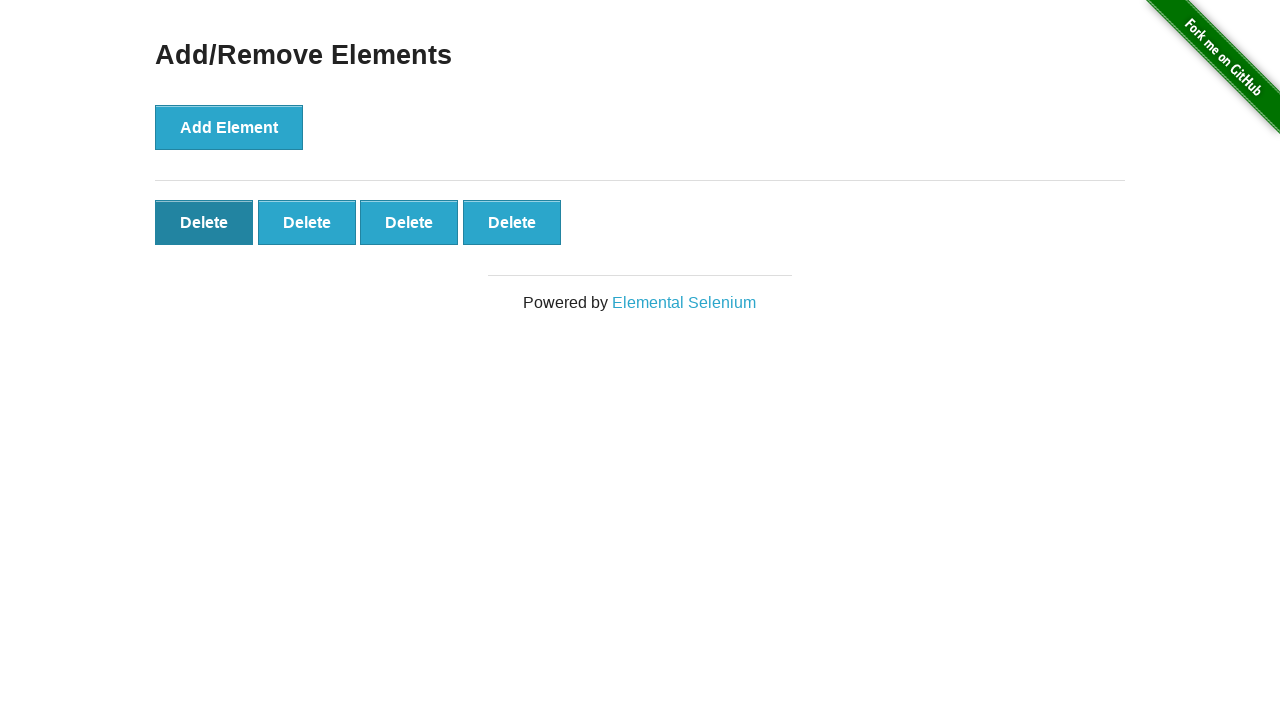

Clicked first delete button to remove element (iteration 17/20) at (204, 222) on .added-manually >> nth=0
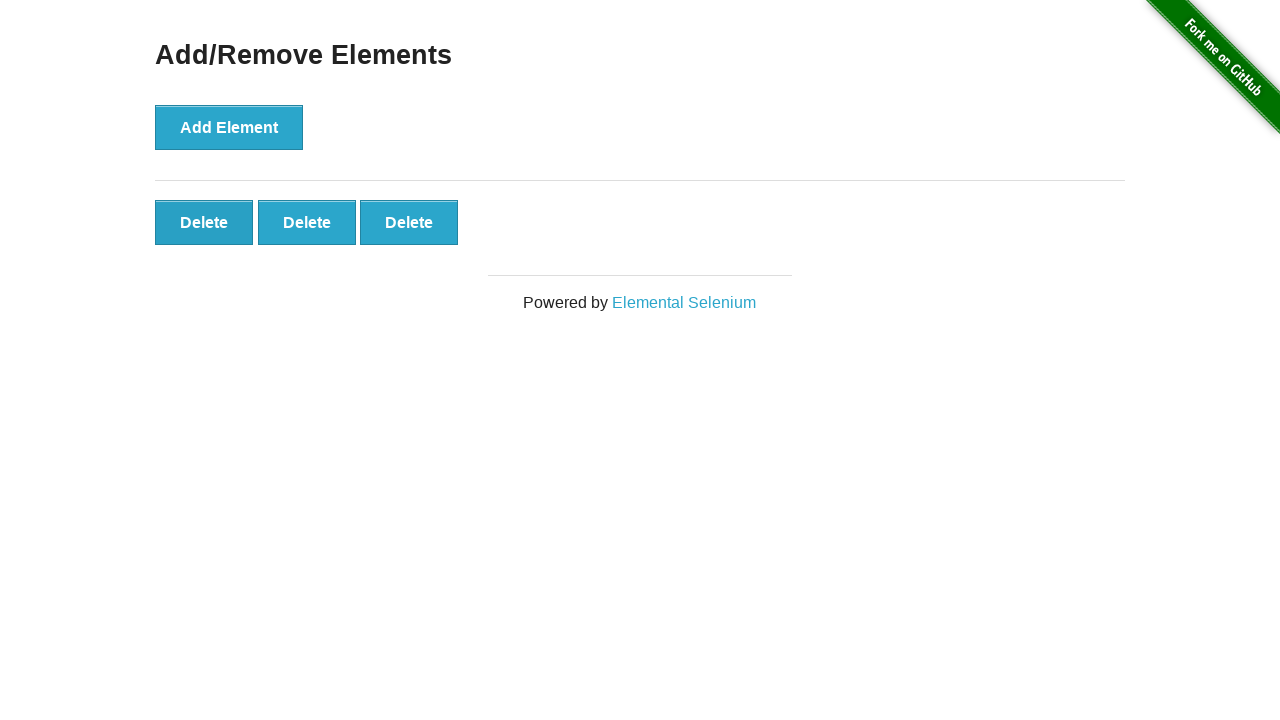

Waited 500ms for element removal (iteration 17/20)
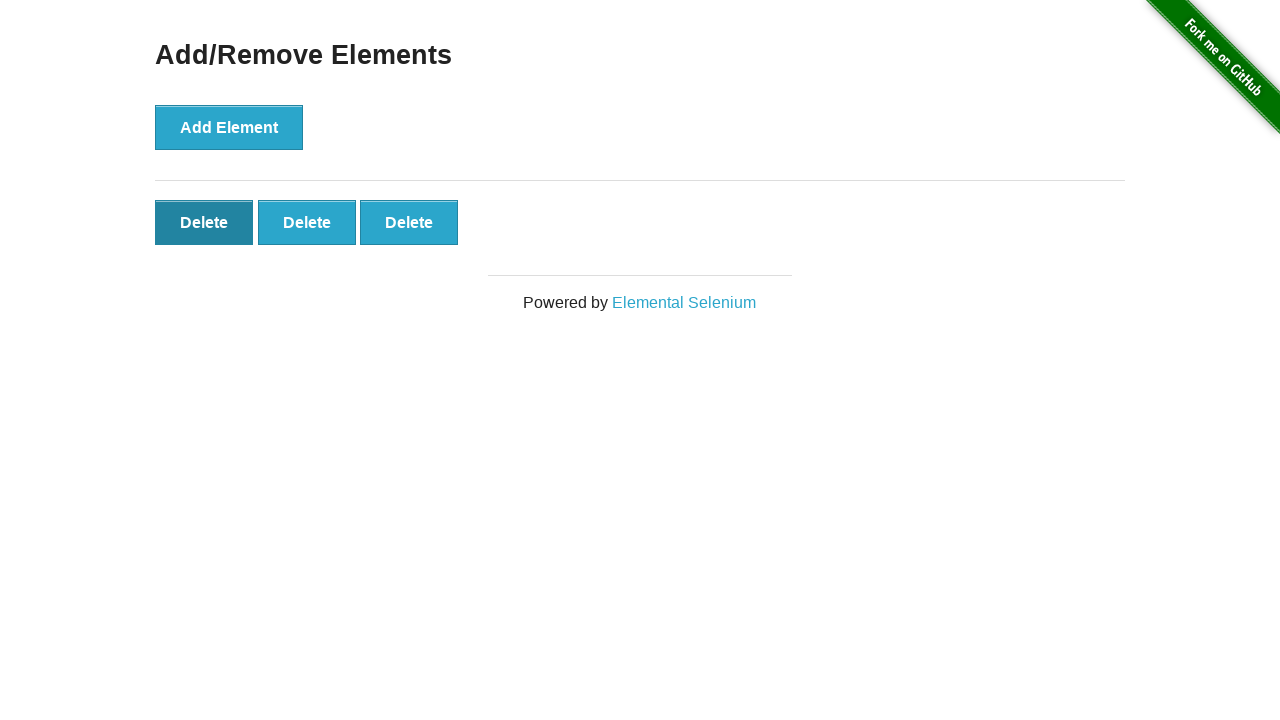

Clicked first delete button to remove element (iteration 18/20) at (204, 222) on .added-manually >> nth=0
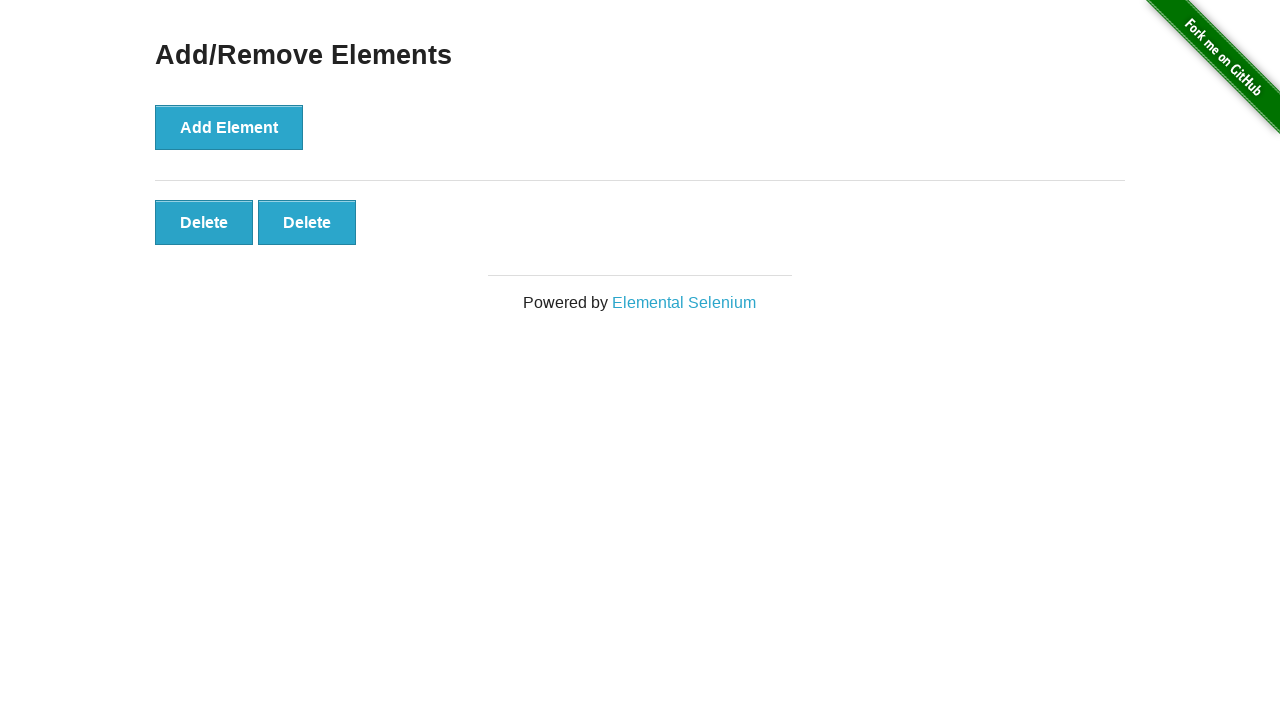

Waited 500ms for element removal (iteration 18/20)
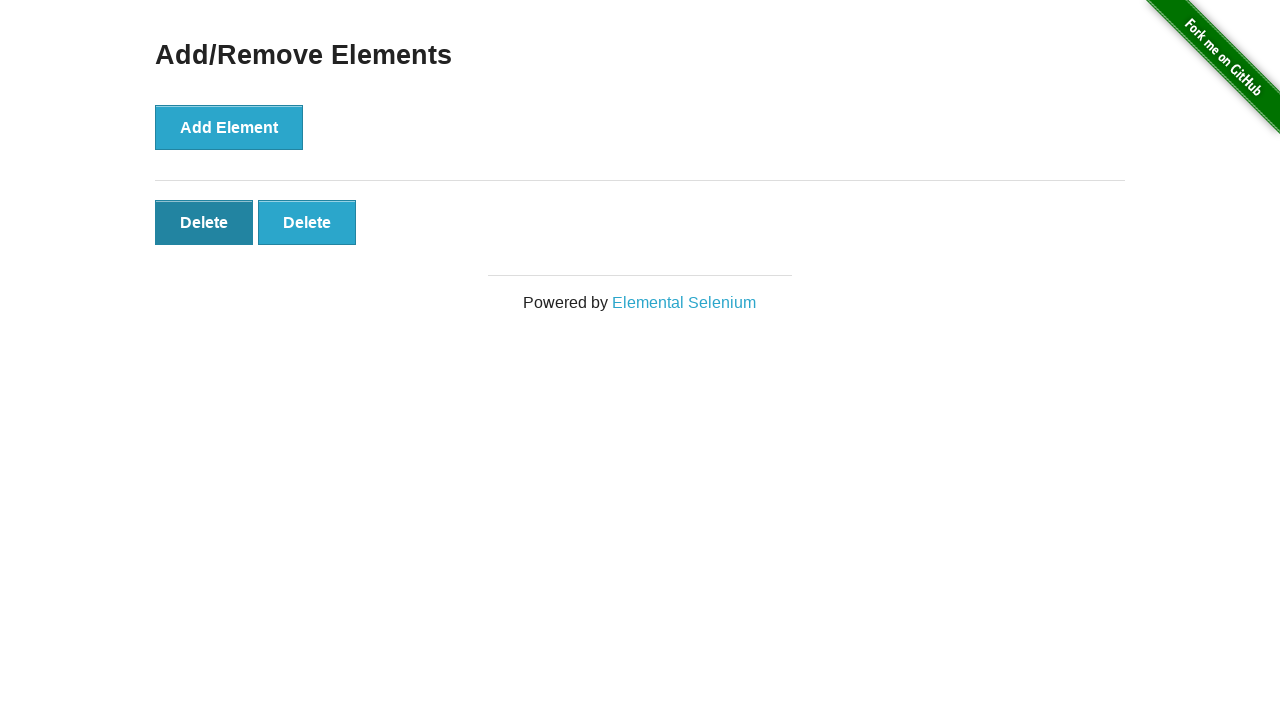

Clicked first delete button to remove element (iteration 19/20) at (204, 222) on .added-manually >> nth=0
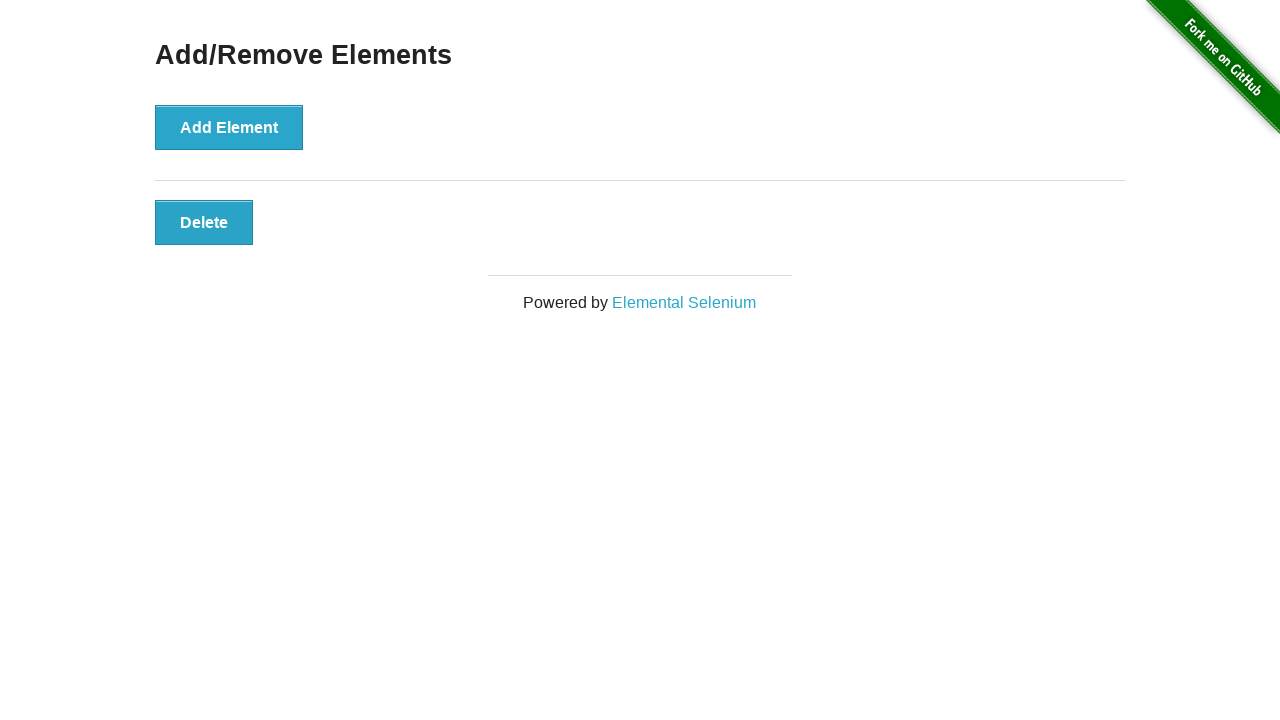

Waited 500ms for element removal (iteration 19/20)
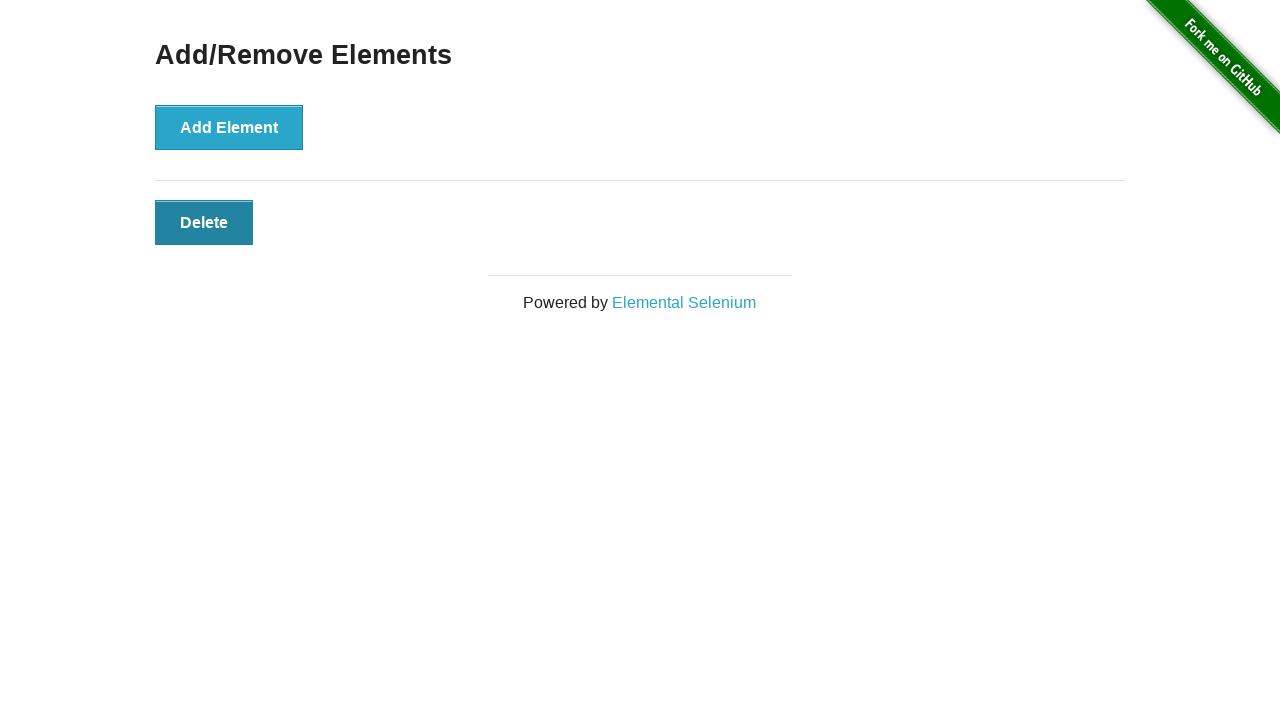

Clicked first delete button to remove element (iteration 20/20) at (204, 222) on .added-manually >> nth=0
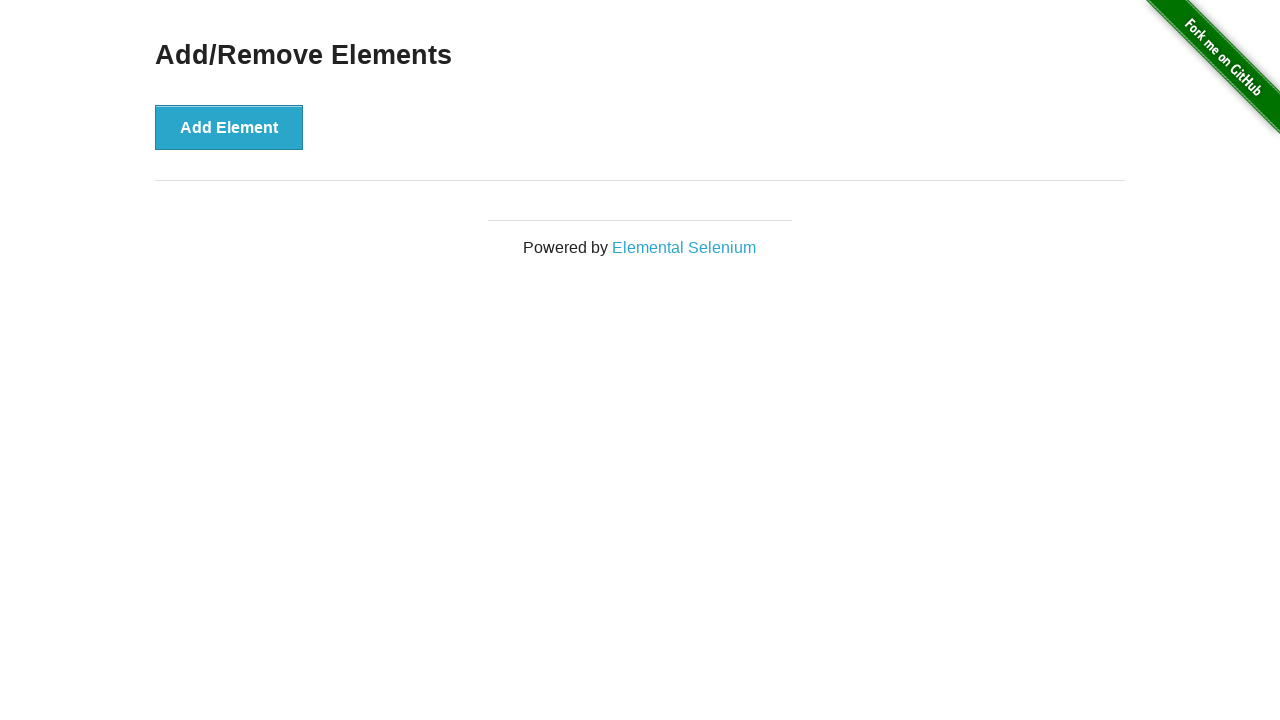

Waited 500ms for element removal (iteration 20/20)
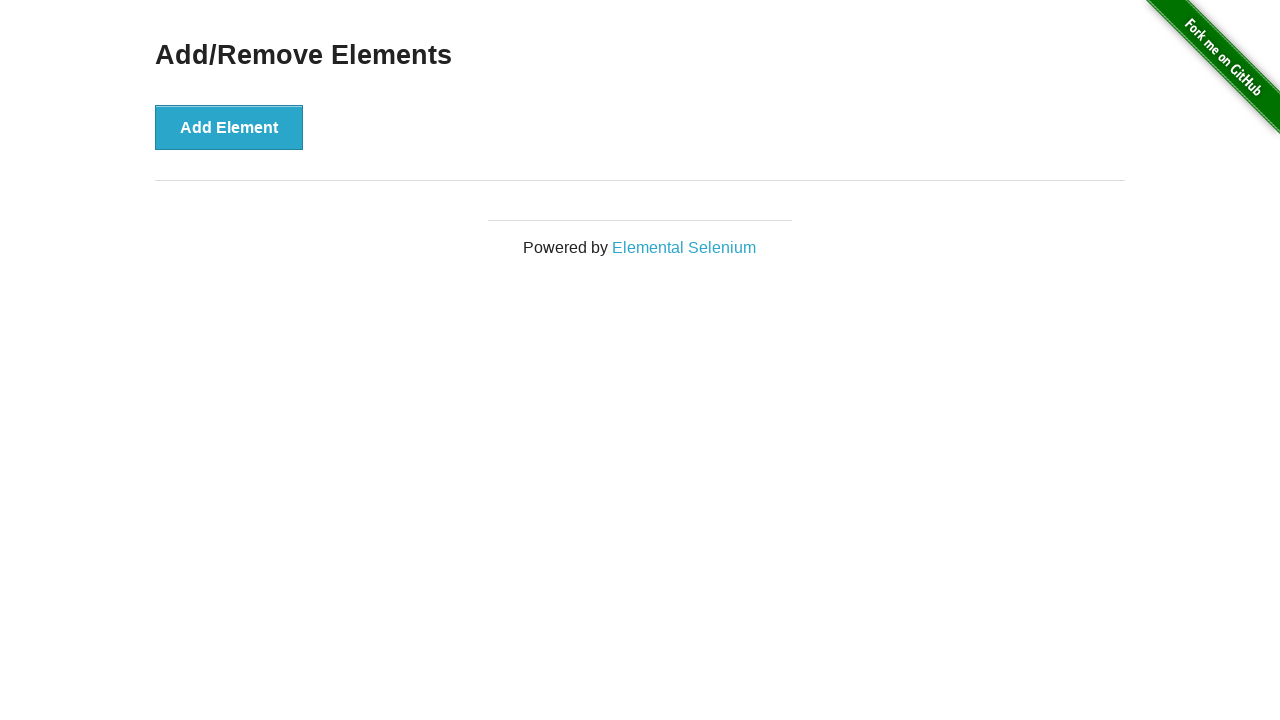

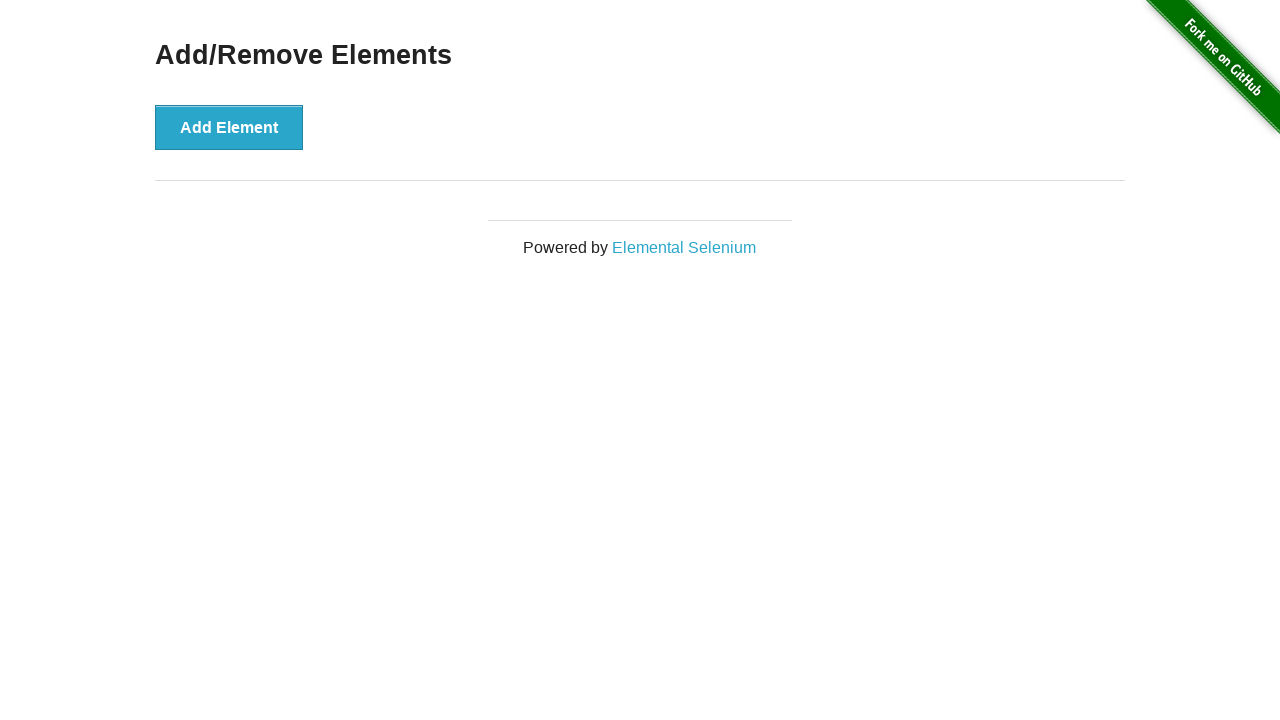